Fills all input fields on a large form with underscore characters and submits

Starting URL: http://suninjuly.github.io/huge_form.html

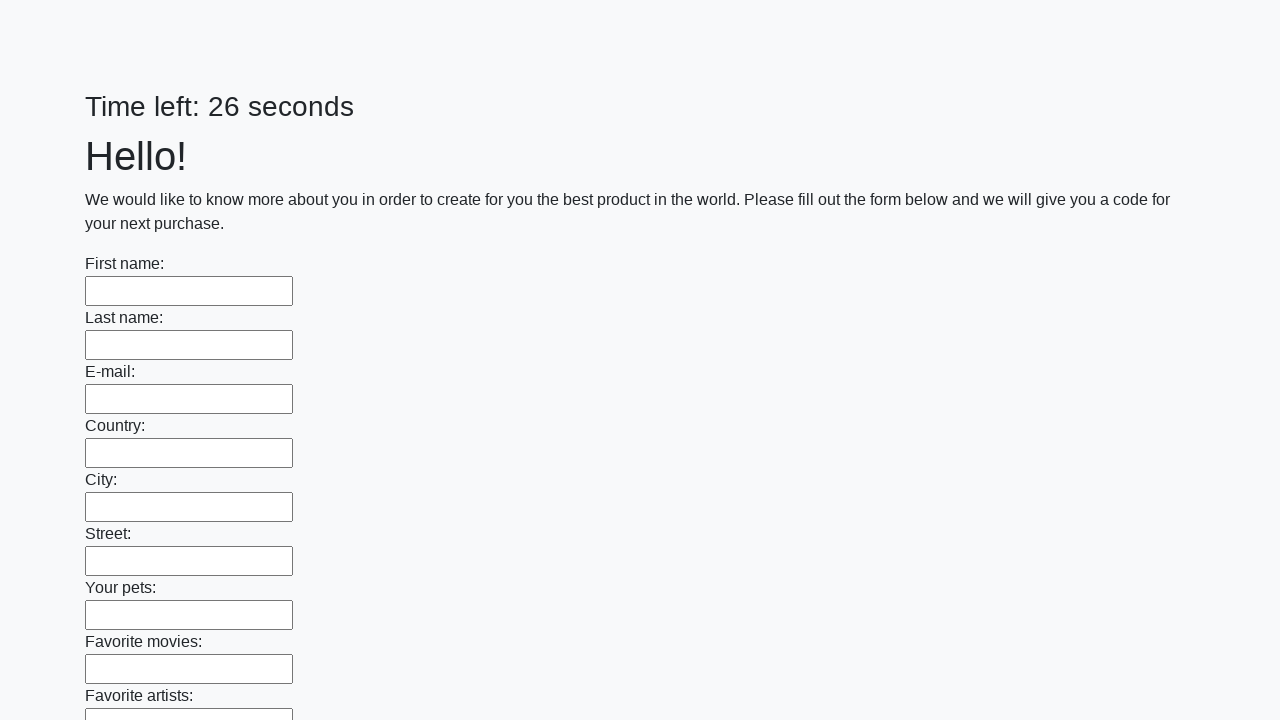

Located all input fields on the huge form
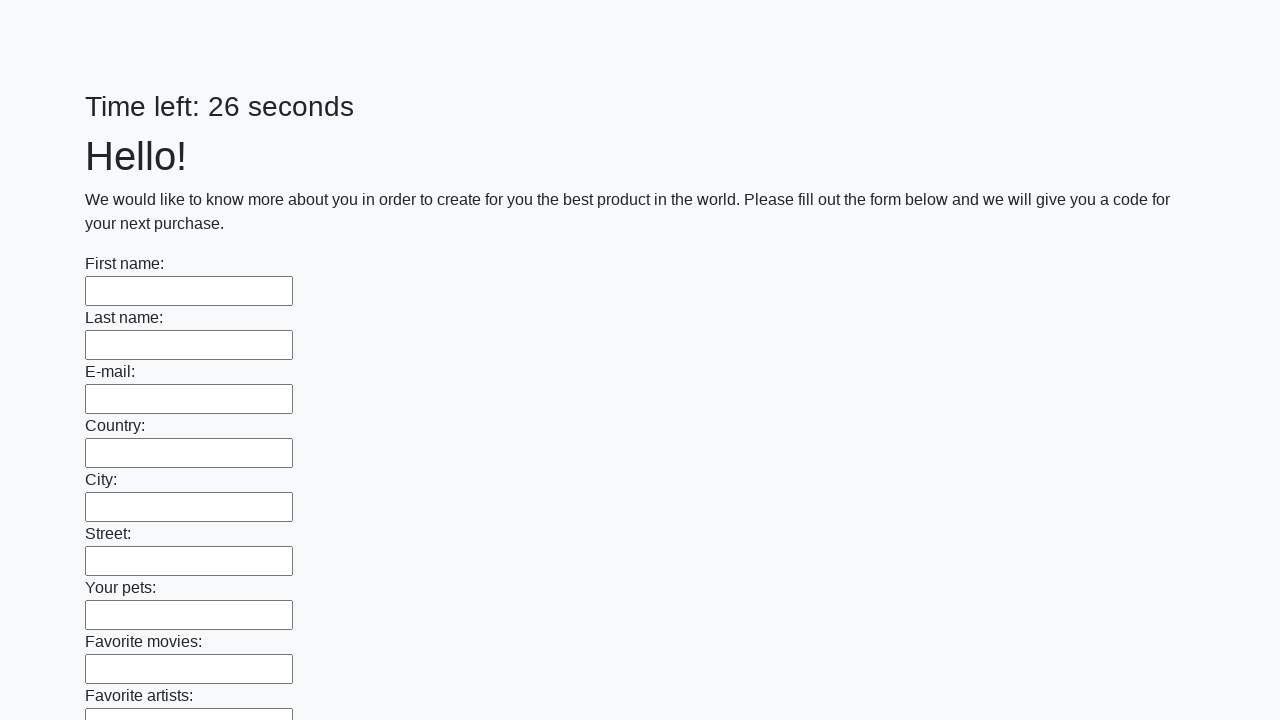

Filled input field with underscore character on input >> nth=0
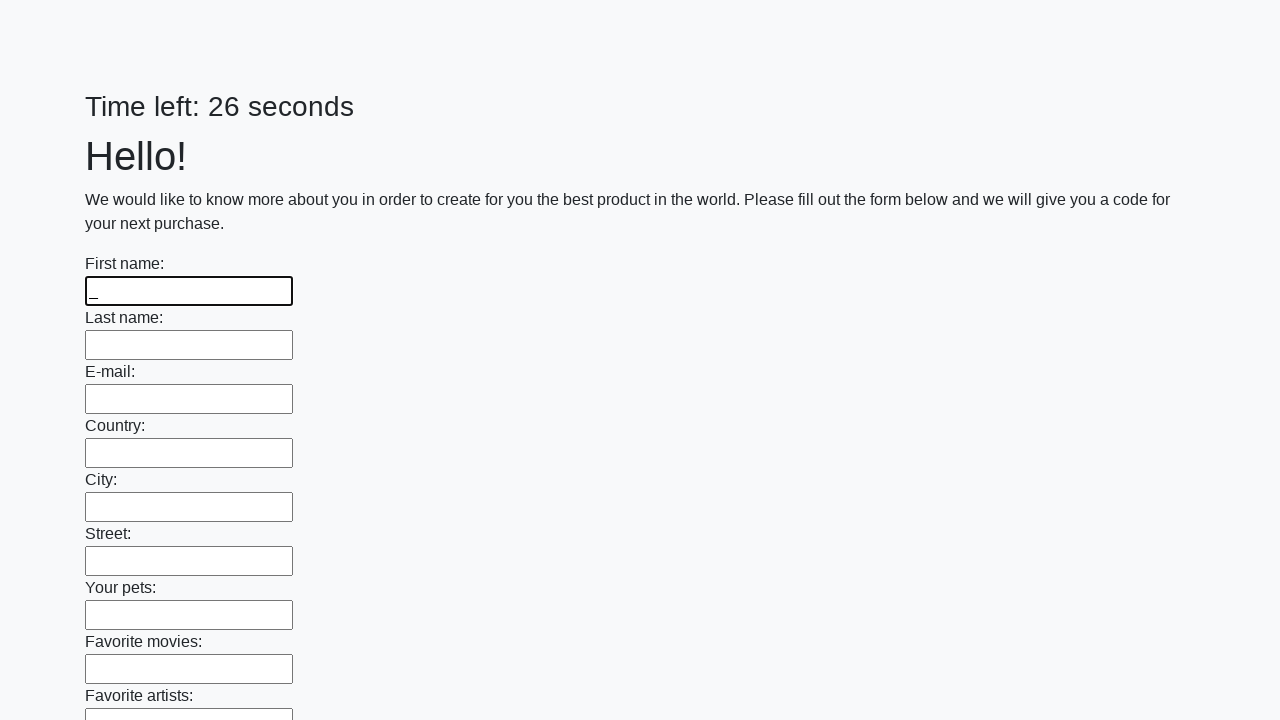

Filled input field with underscore character on input >> nth=1
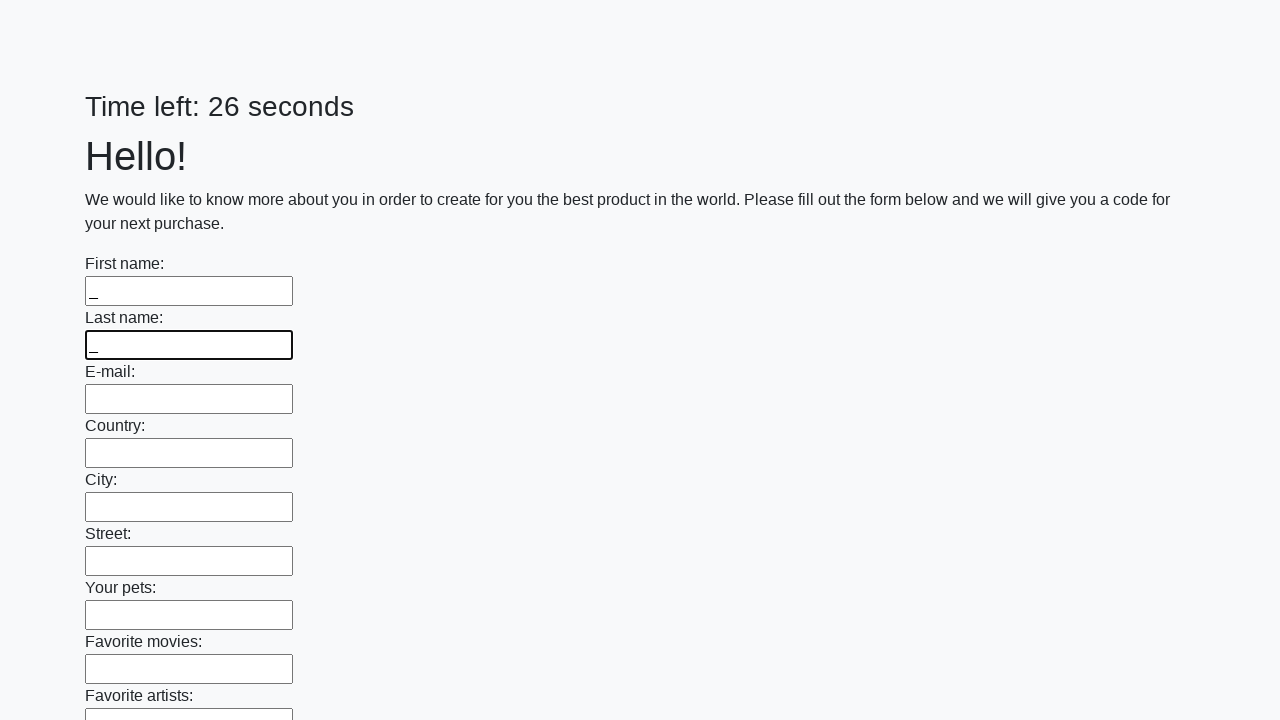

Filled input field with underscore character on input >> nth=2
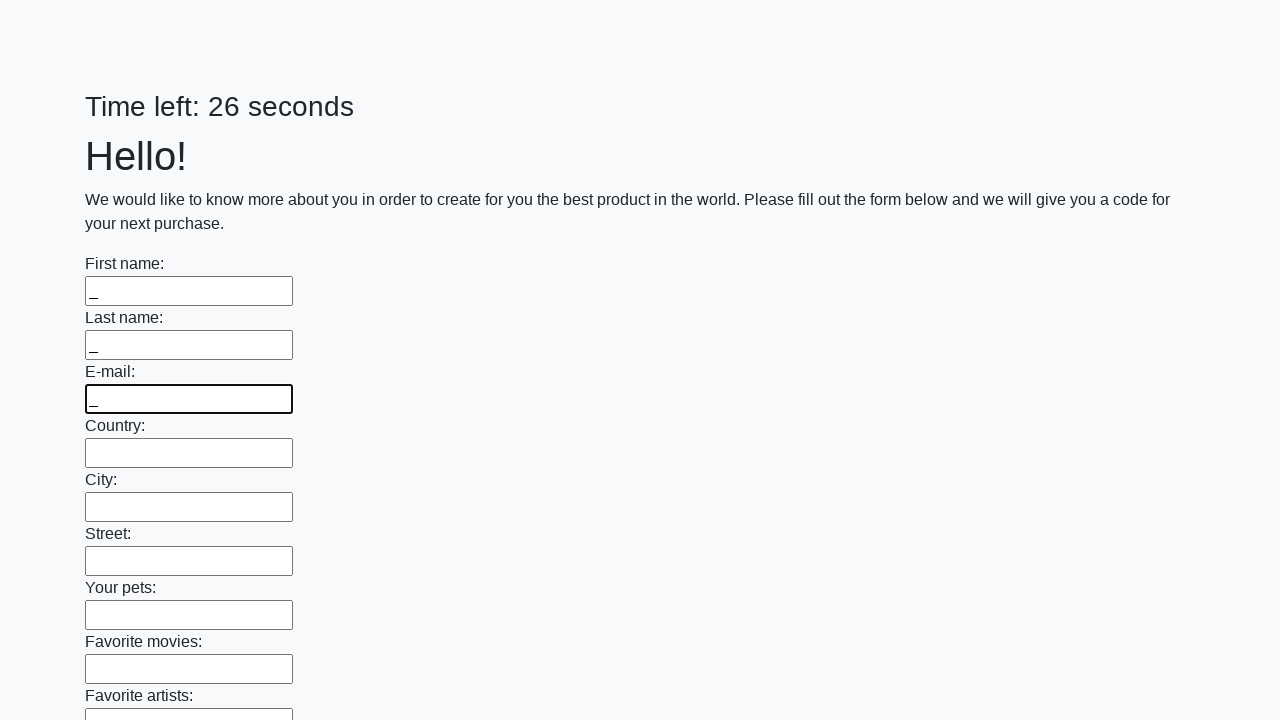

Filled input field with underscore character on input >> nth=3
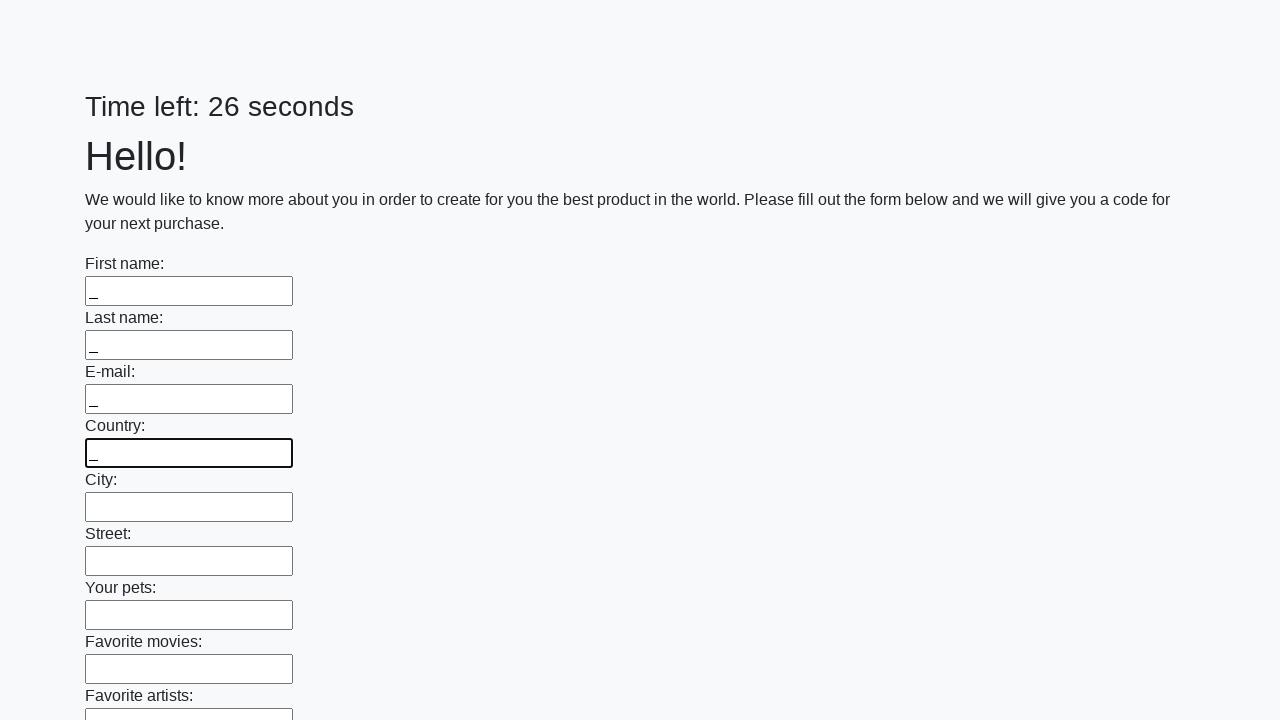

Filled input field with underscore character on input >> nth=4
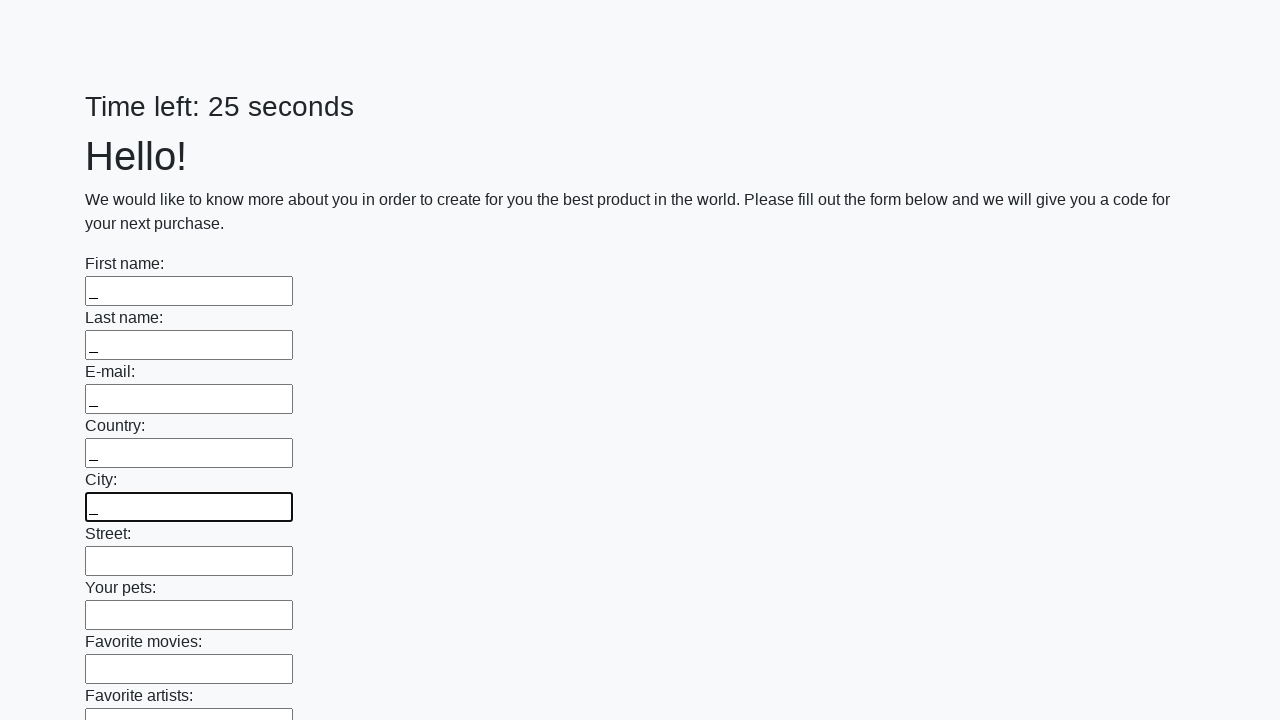

Filled input field with underscore character on input >> nth=5
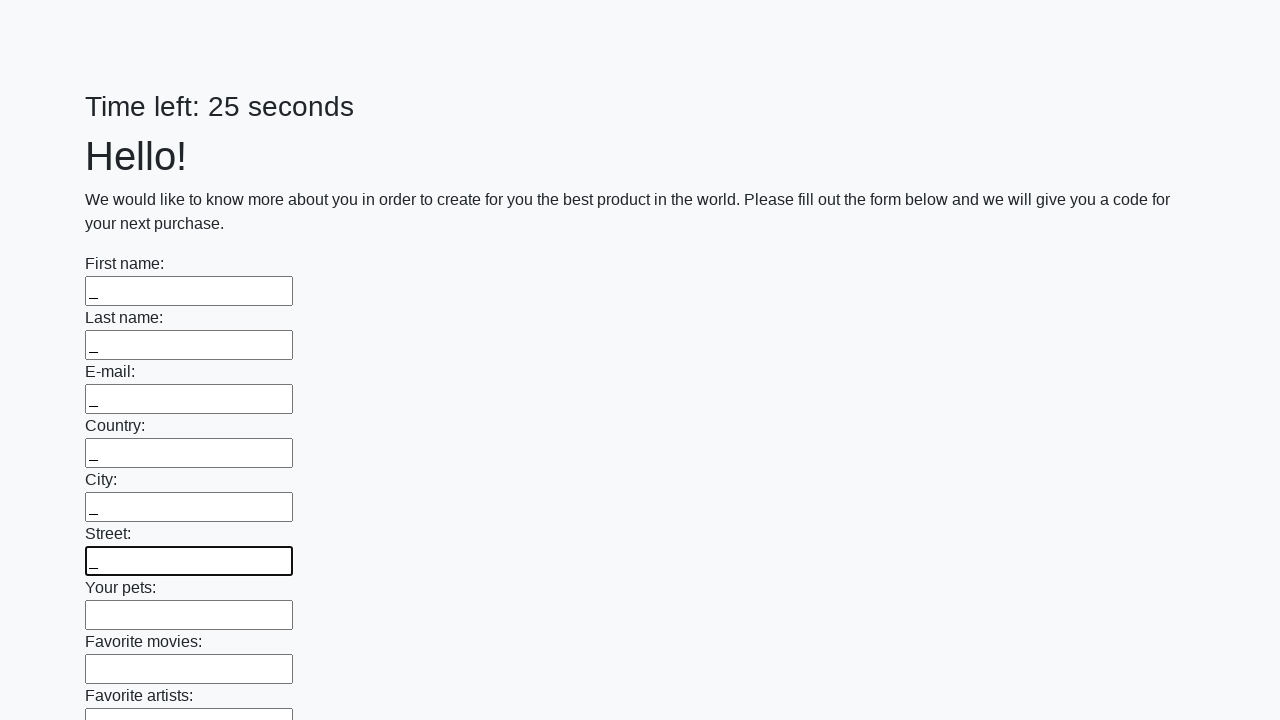

Filled input field with underscore character on input >> nth=6
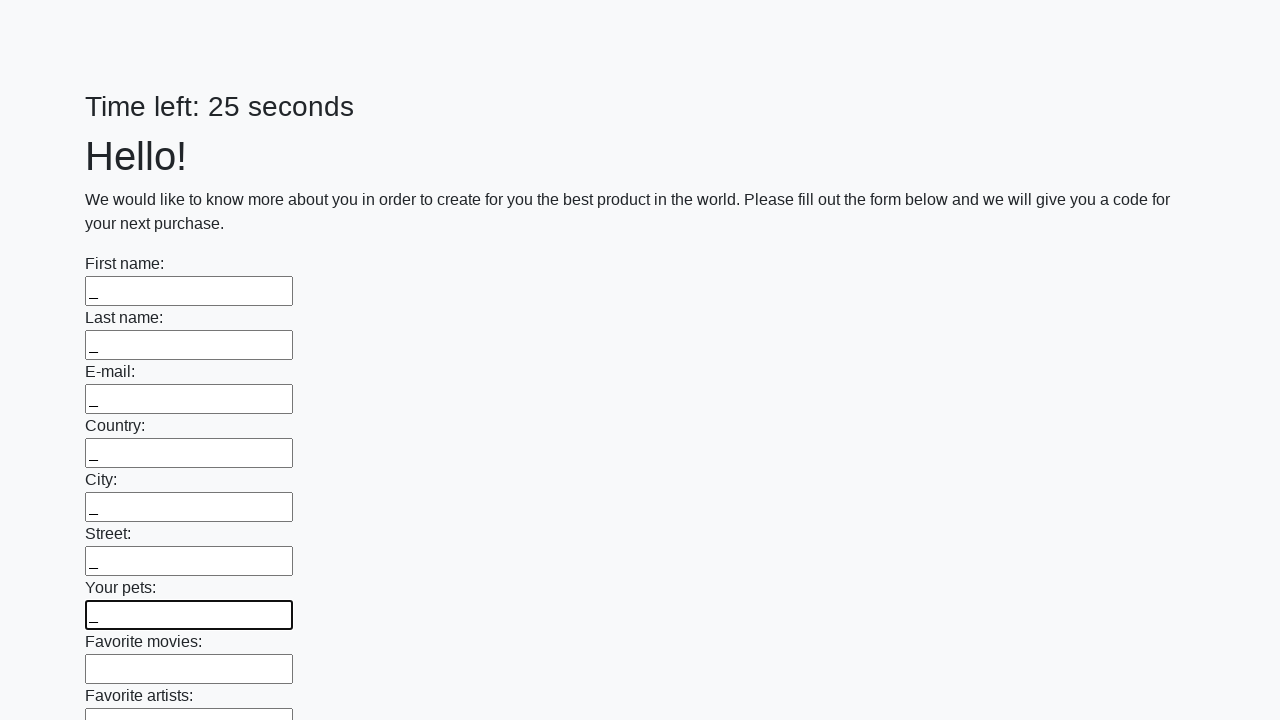

Filled input field with underscore character on input >> nth=7
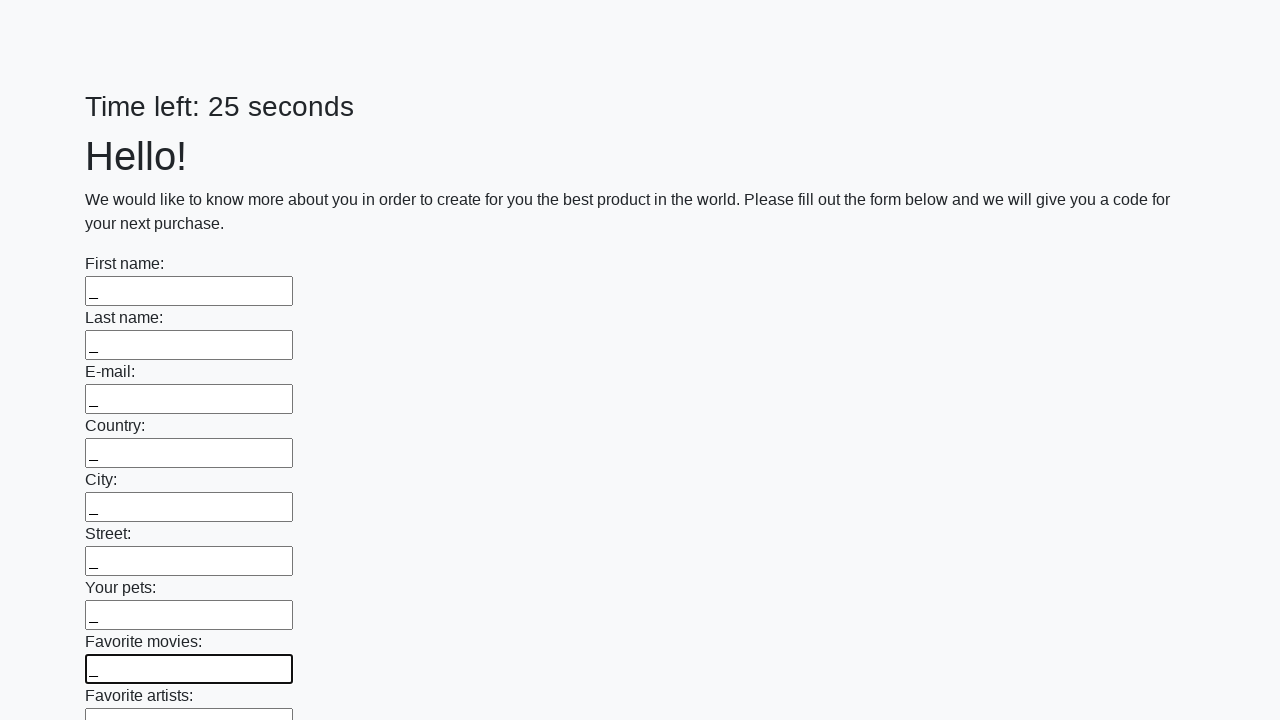

Filled input field with underscore character on input >> nth=8
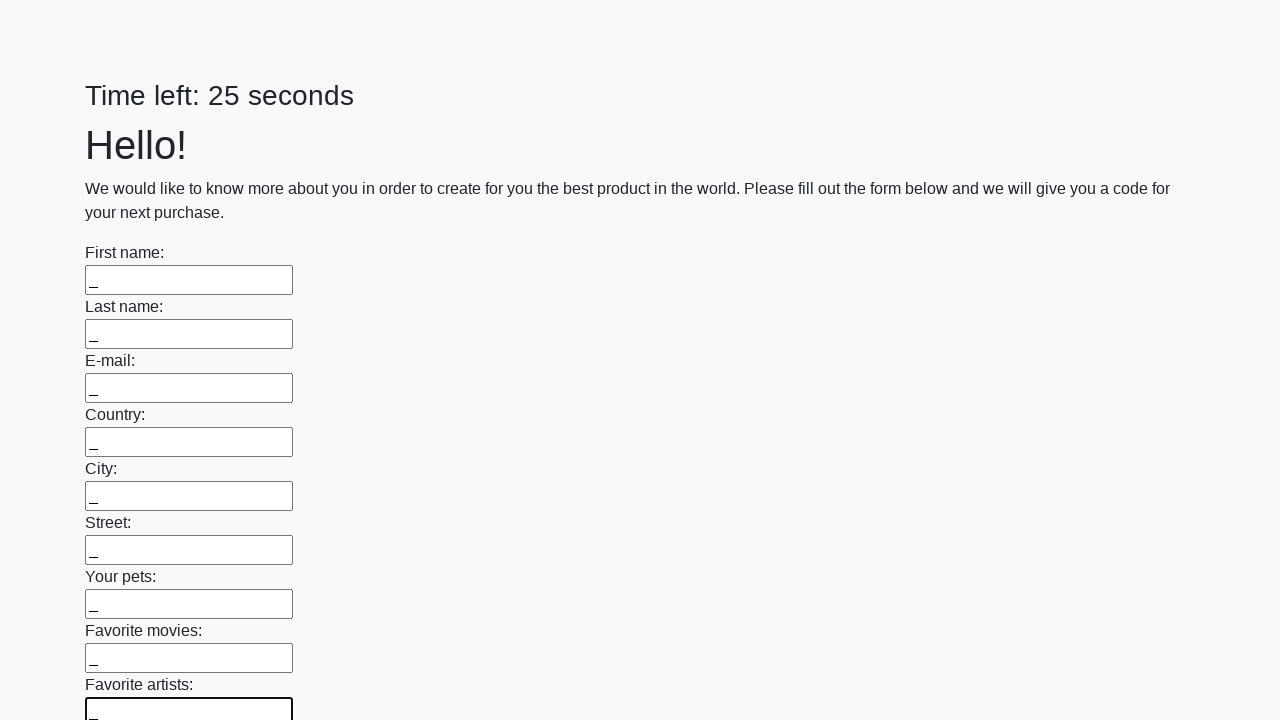

Filled input field with underscore character on input >> nth=9
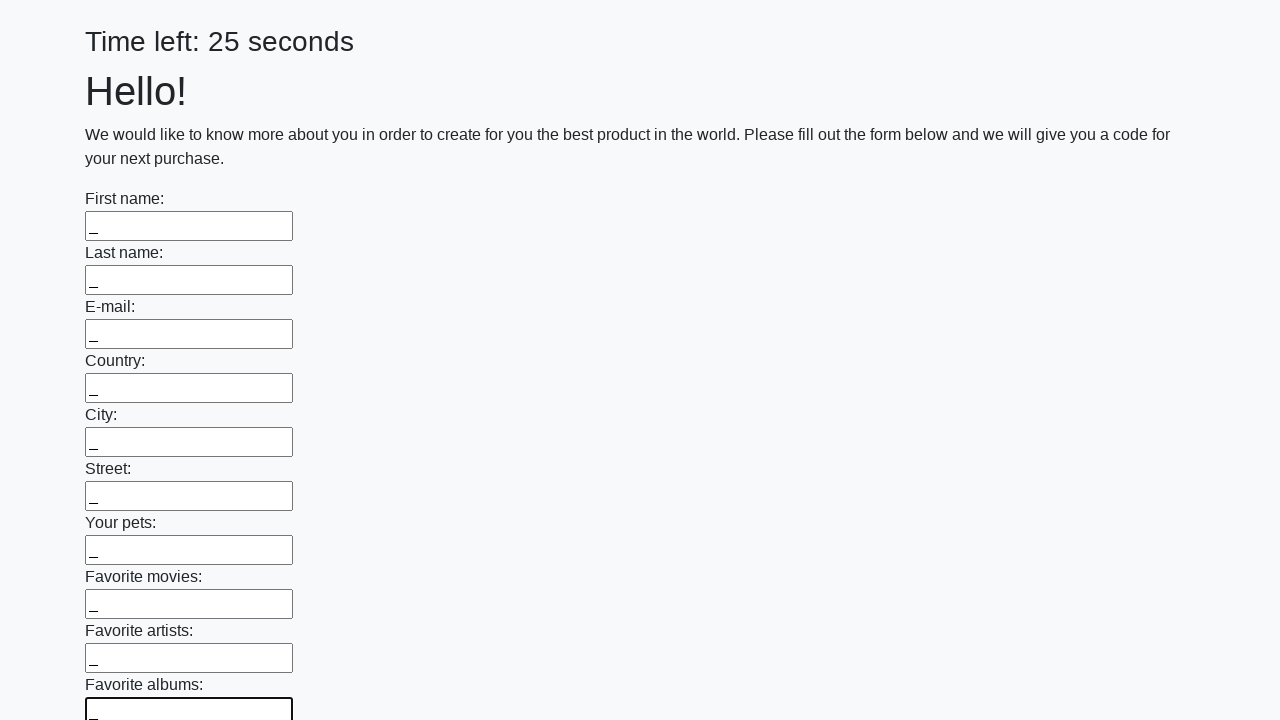

Filled input field with underscore character on input >> nth=10
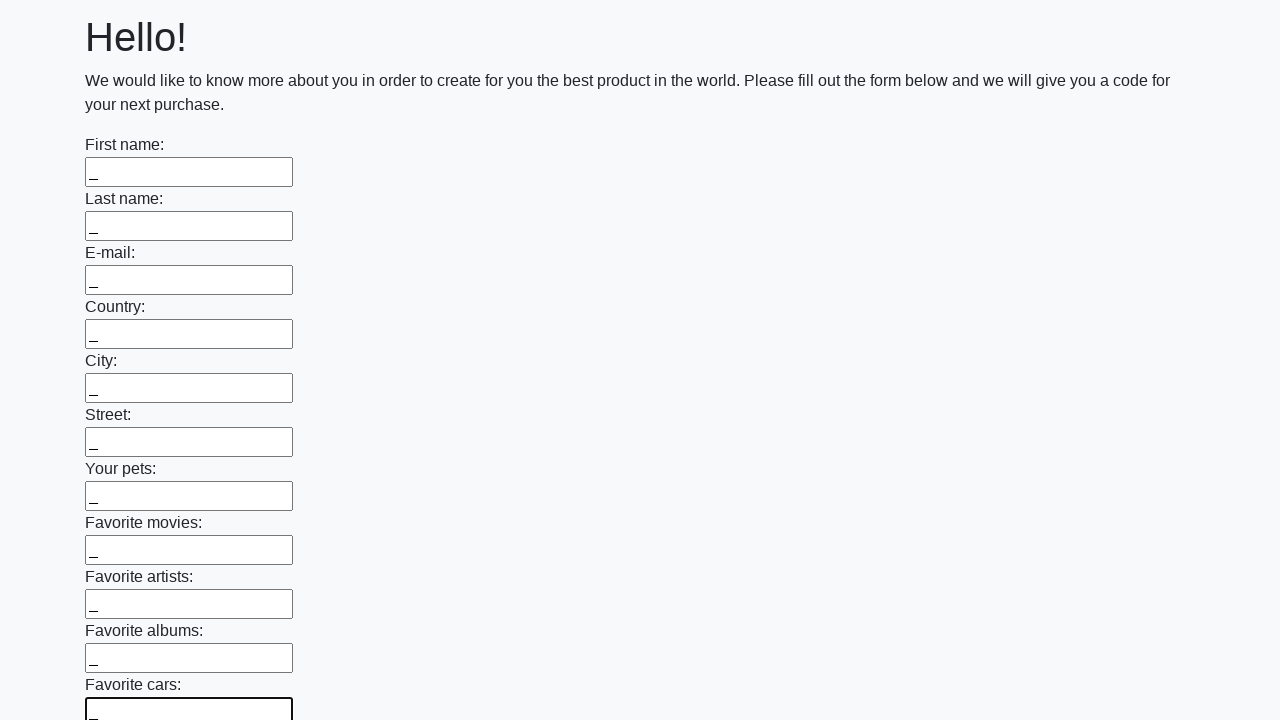

Filled input field with underscore character on input >> nth=11
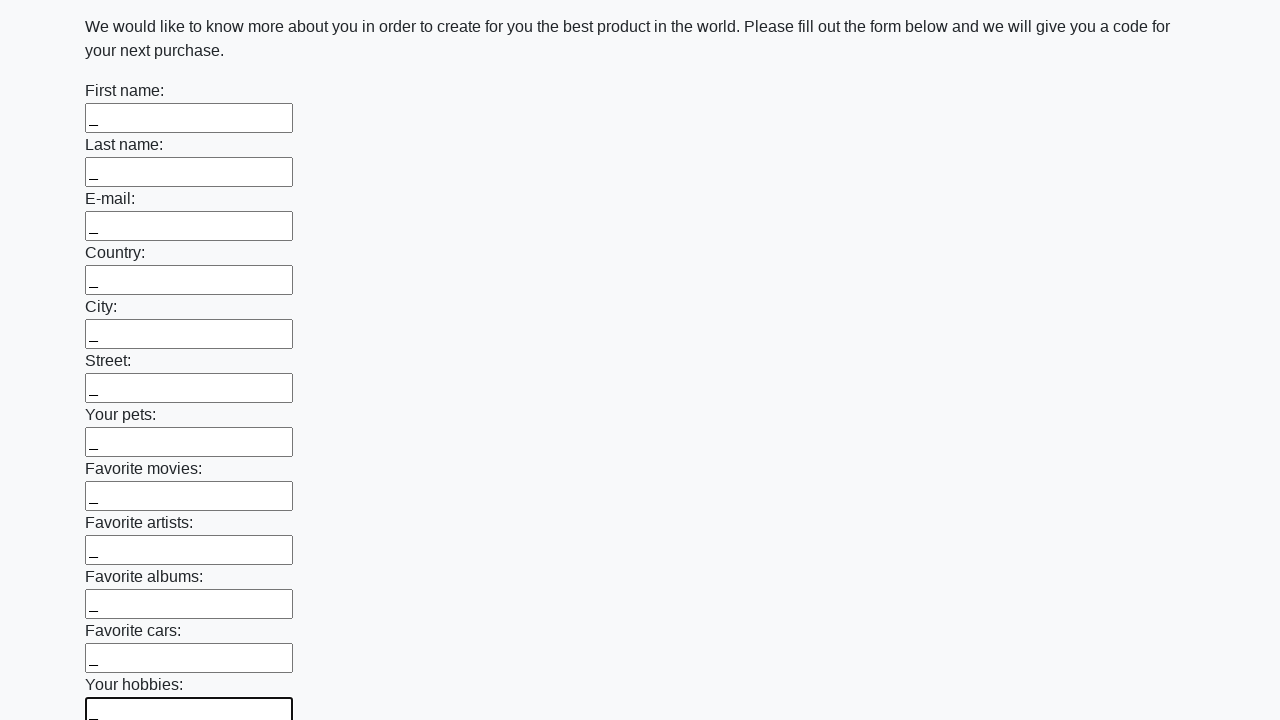

Filled input field with underscore character on input >> nth=12
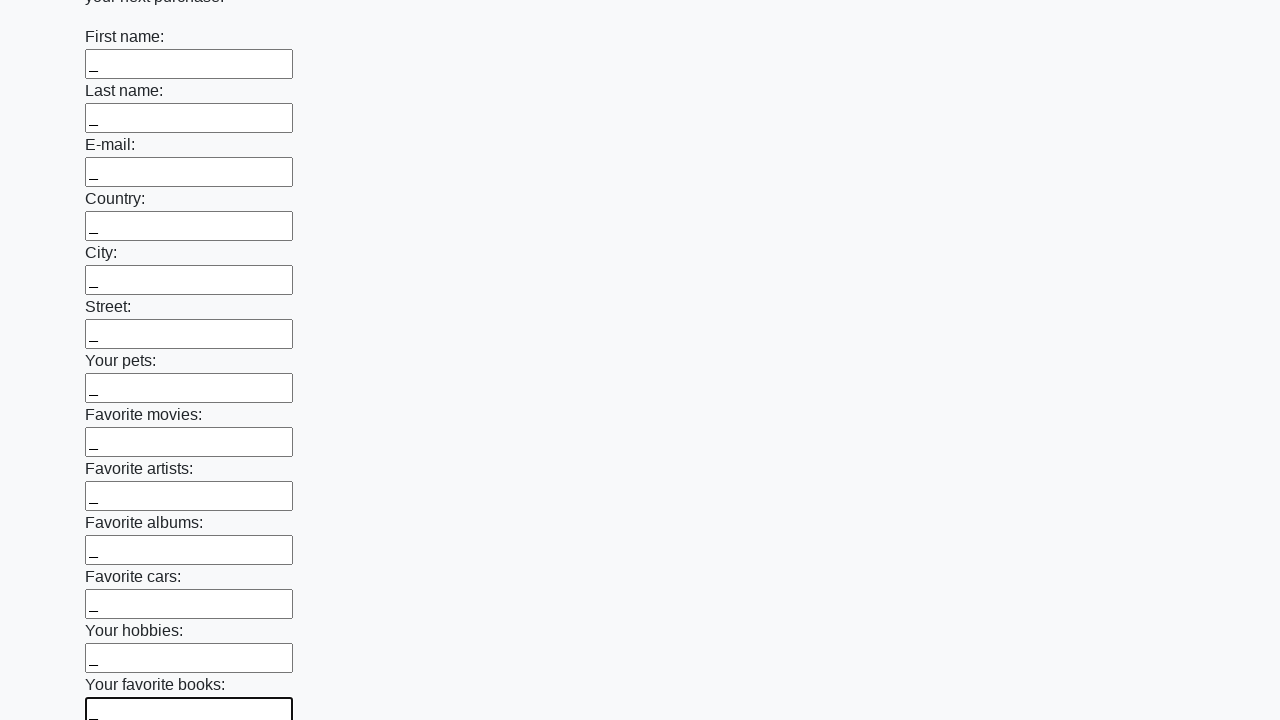

Filled input field with underscore character on input >> nth=13
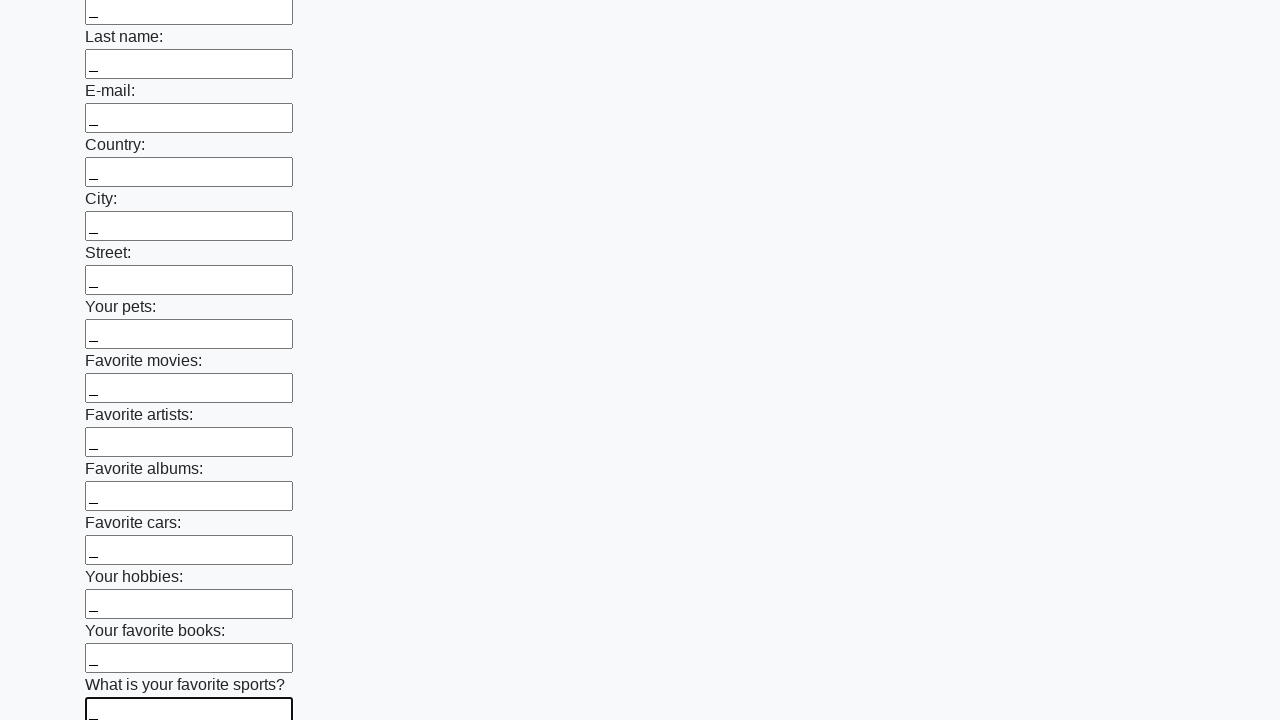

Filled input field with underscore character on input >> nth=14
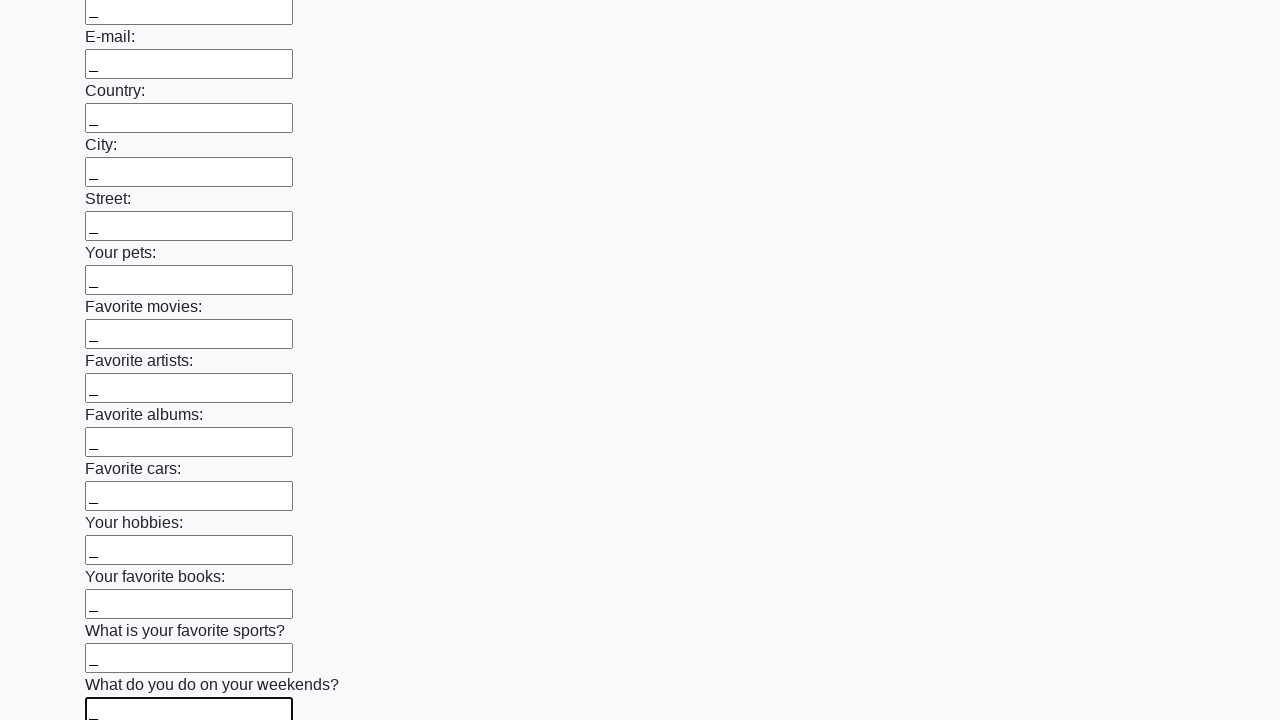

Filled input field with underscore character on input >> nth=15
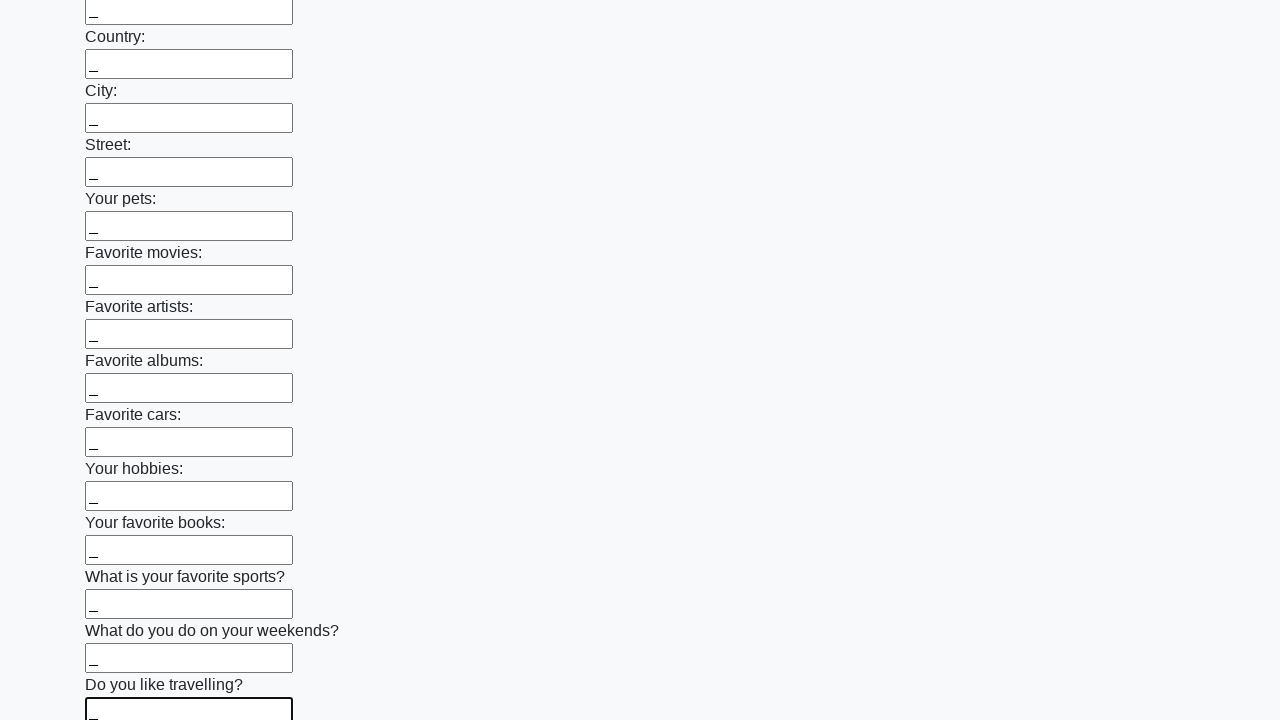

Filled input field with underscore character on input >> nth=16
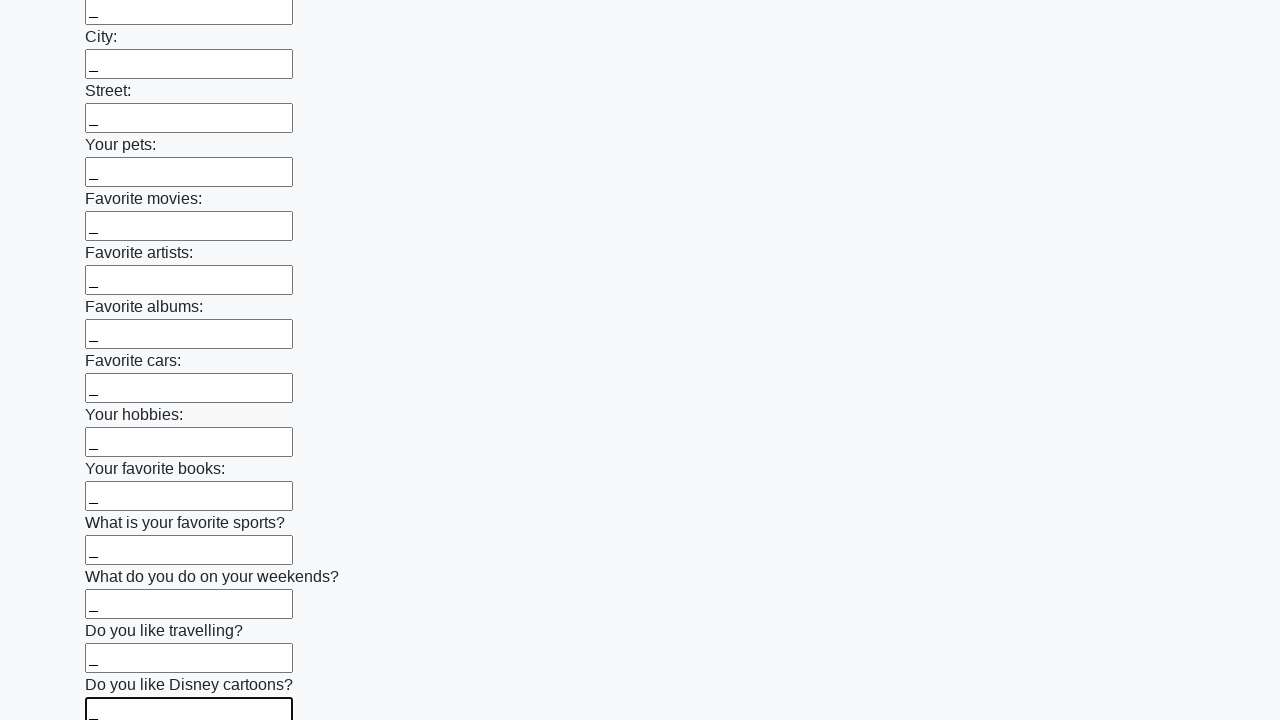

Filled input field with underscore character on input >> nth=17
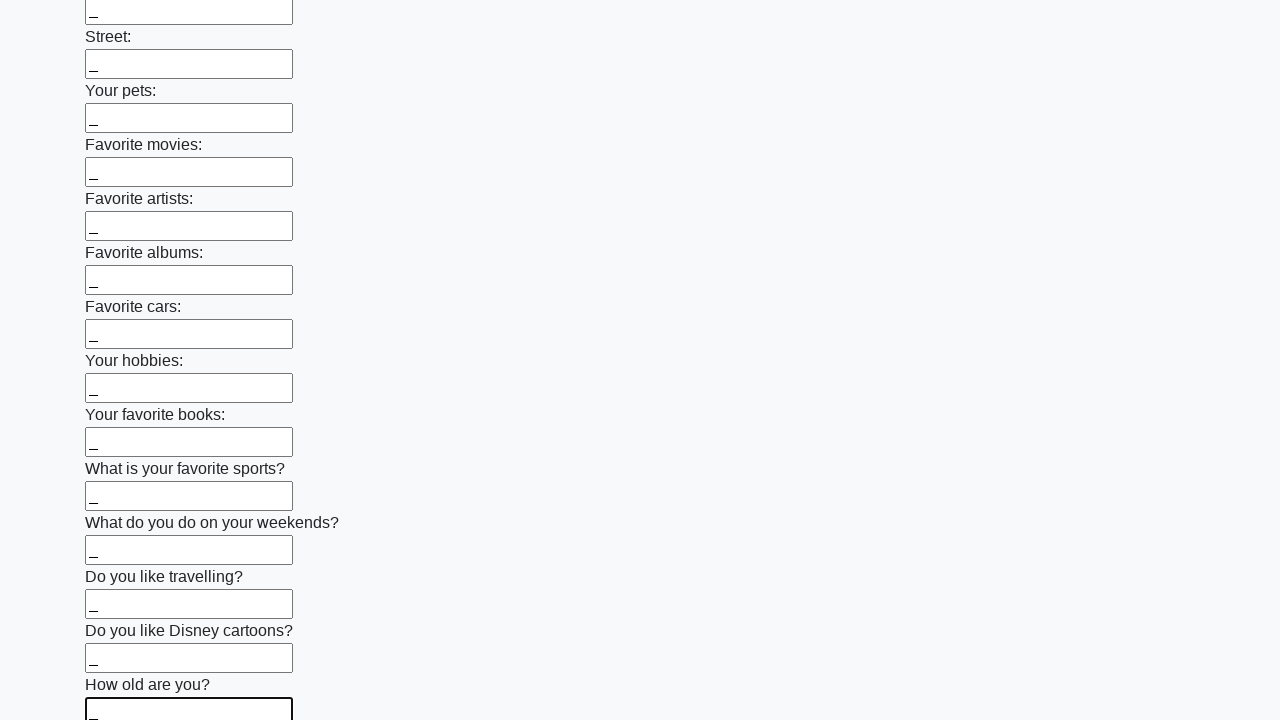

Filled input field with underscore character on input >> nth=18
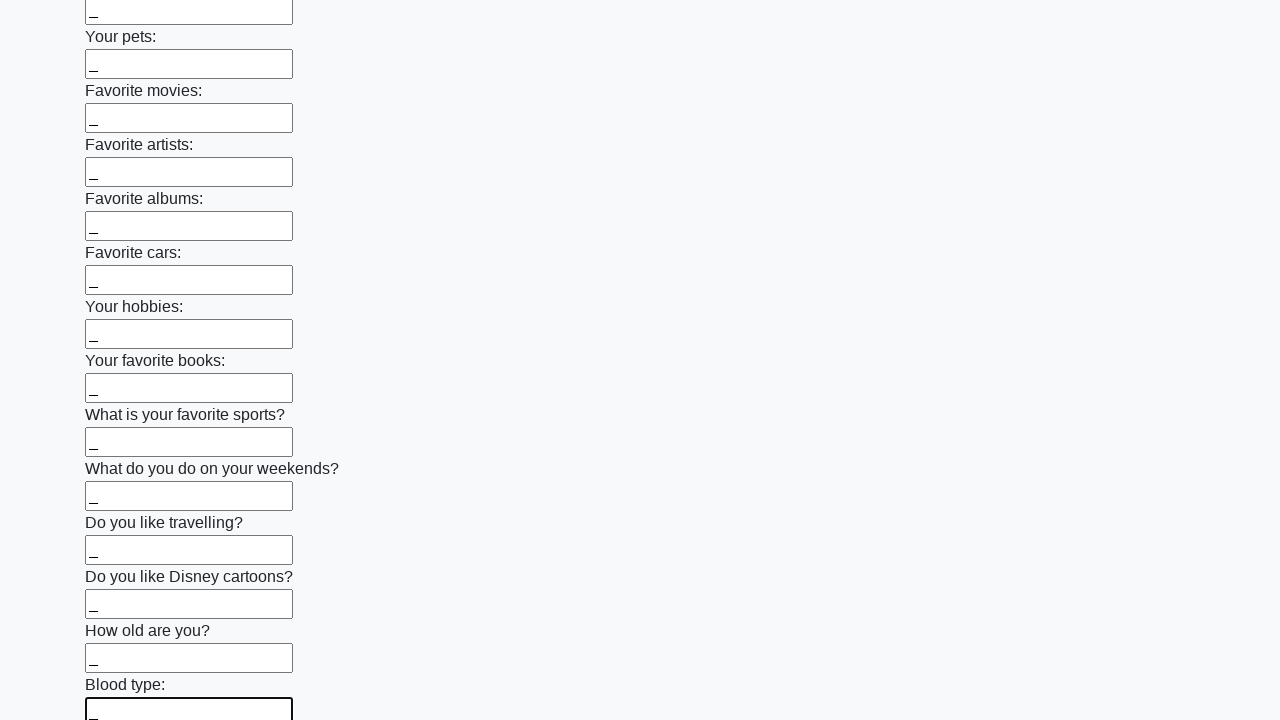

Filled input field with underscore character on input >> nth=19
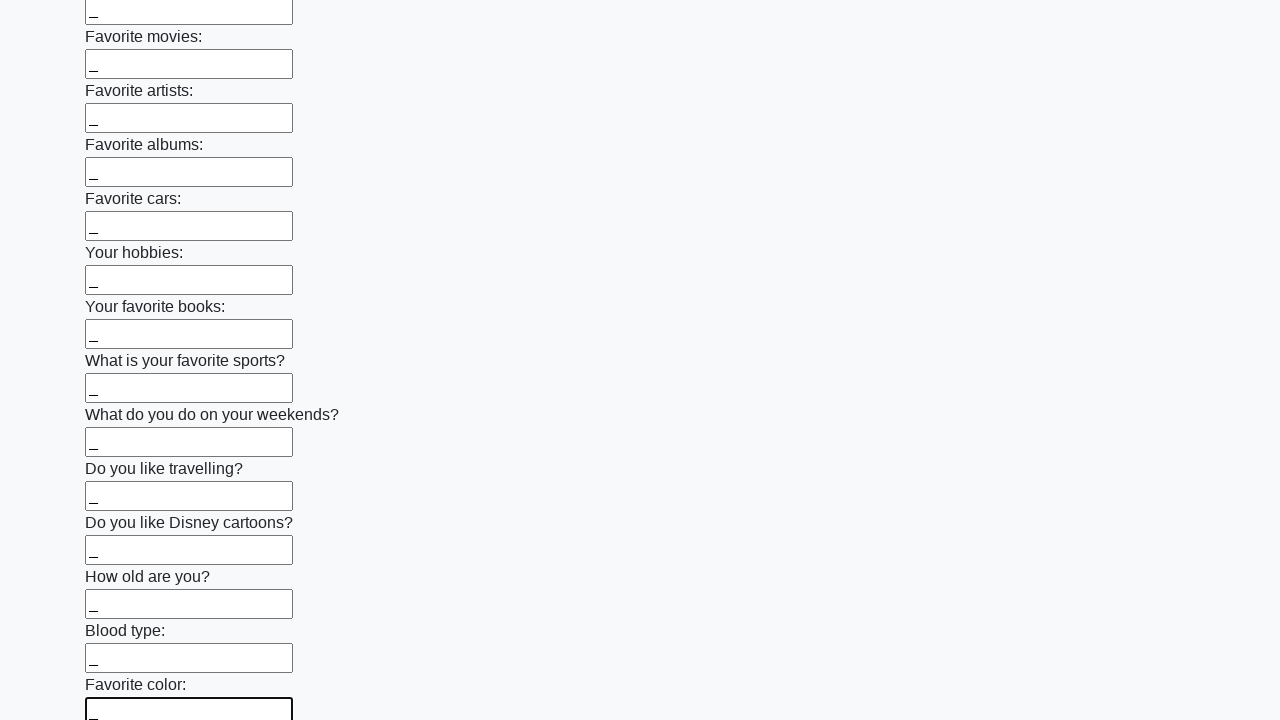

Filled input field with underscore character on input >> nth=20
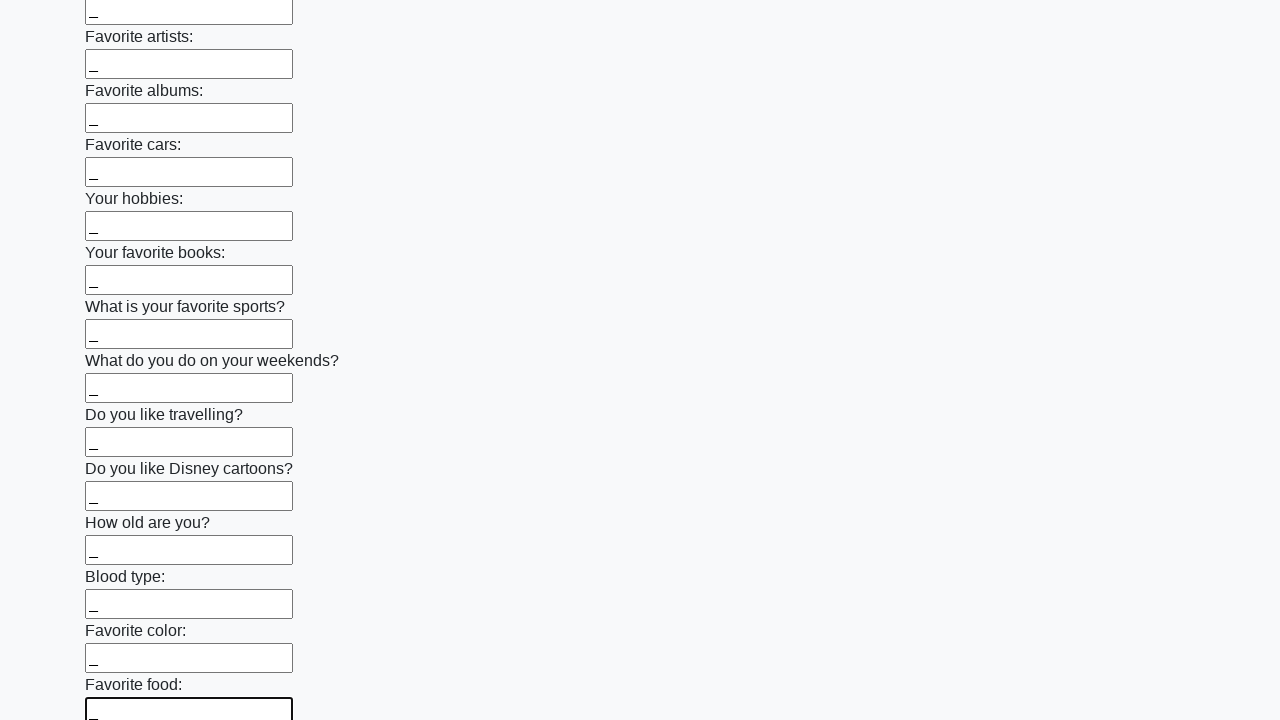

Filled input field with underscore character on input >> nth=21
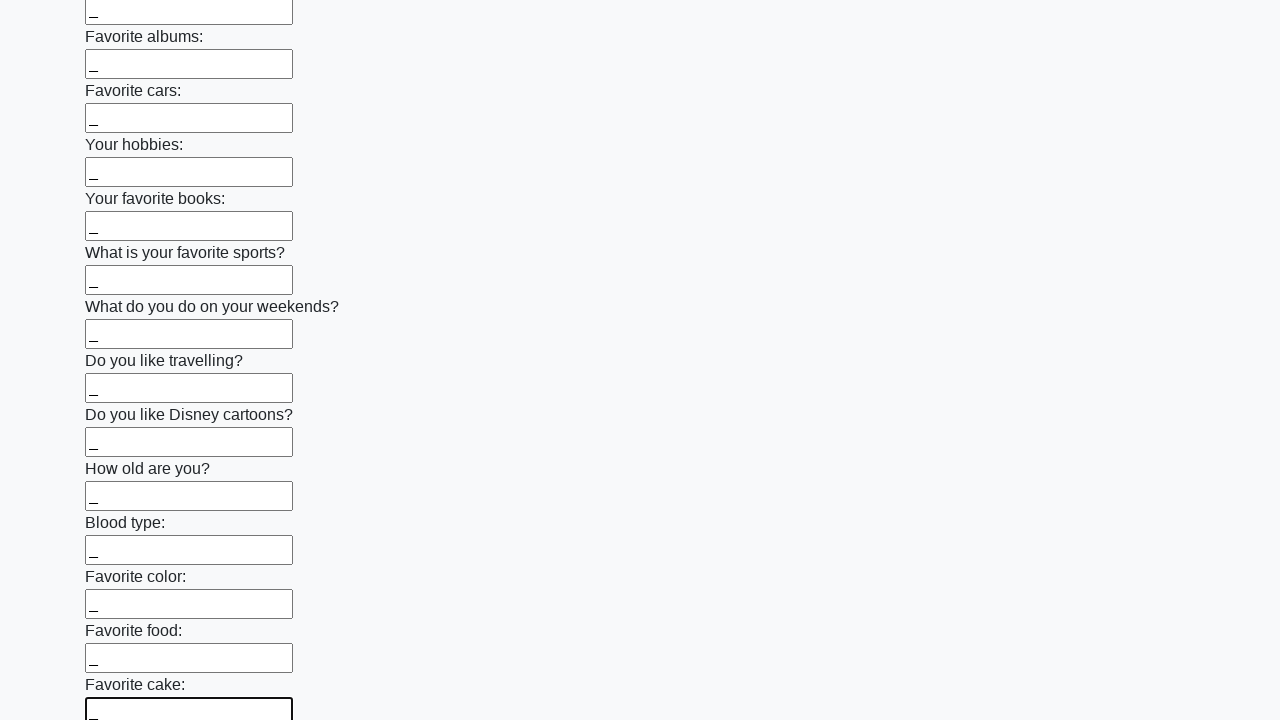

Filled input field with underscore character on input >> nth=22
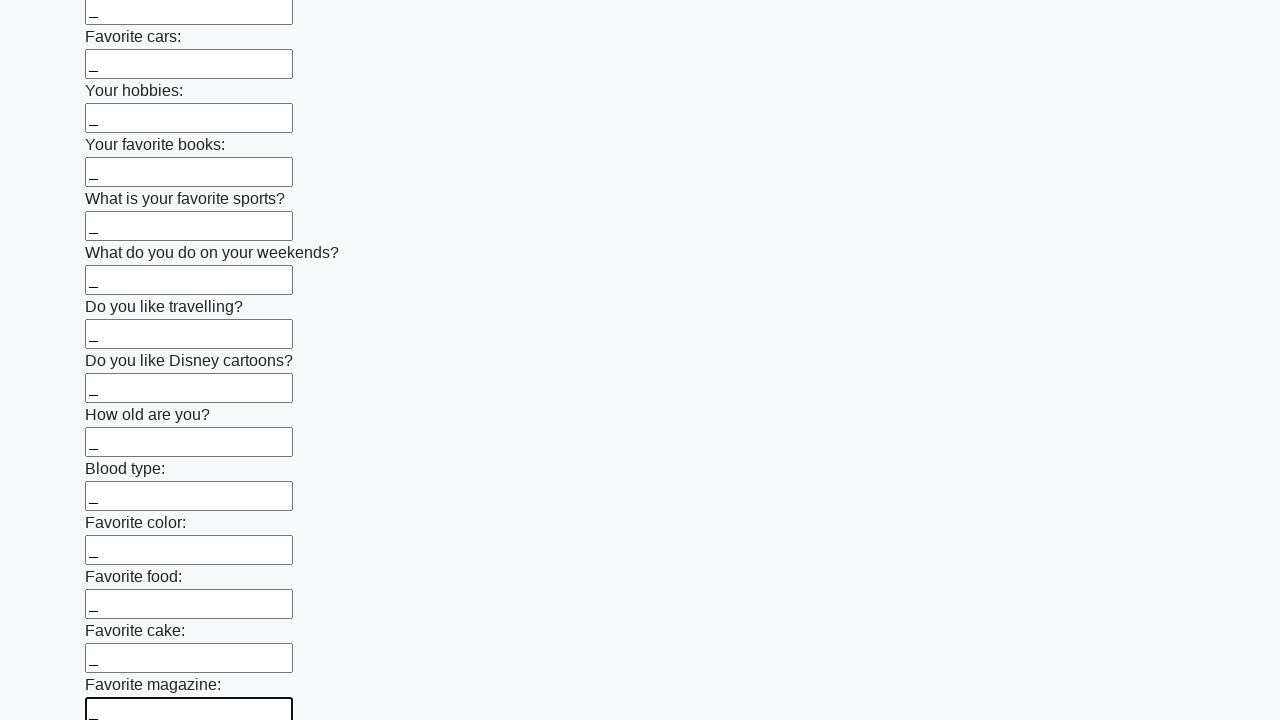

Filled input field with underscore character on input >> nth=23
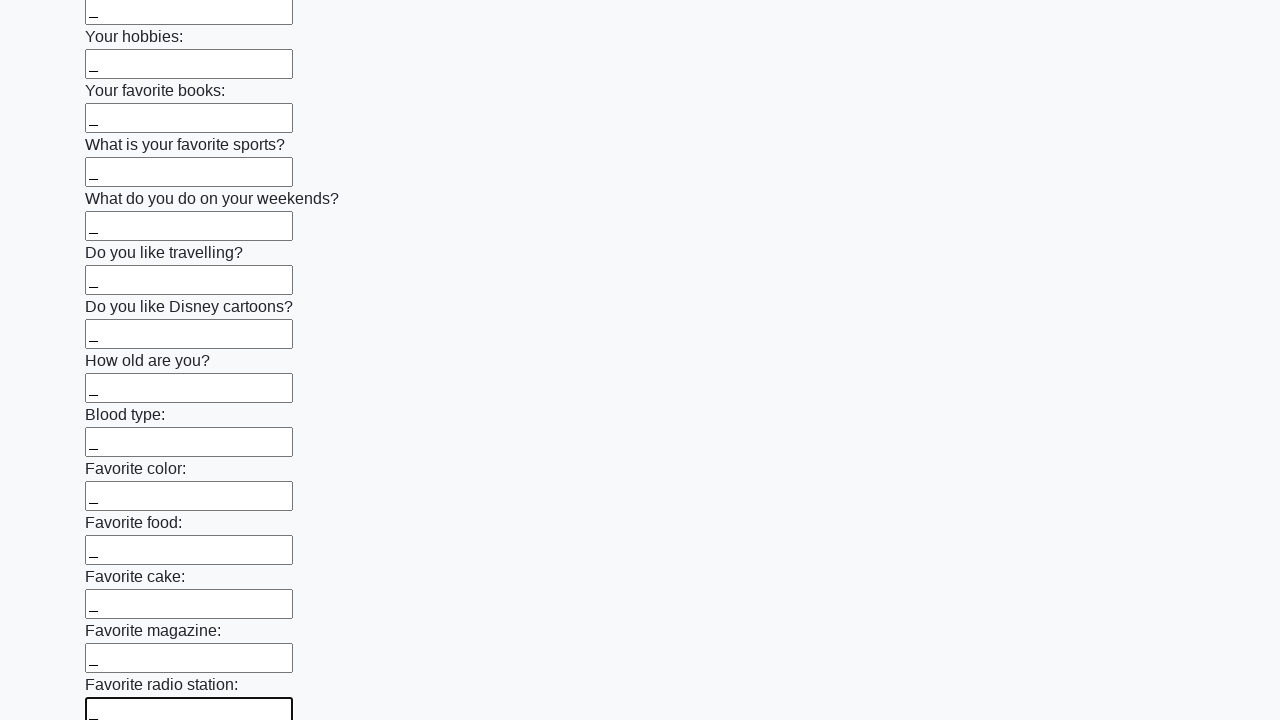

Filled input field with underscore character on input >> nth=24
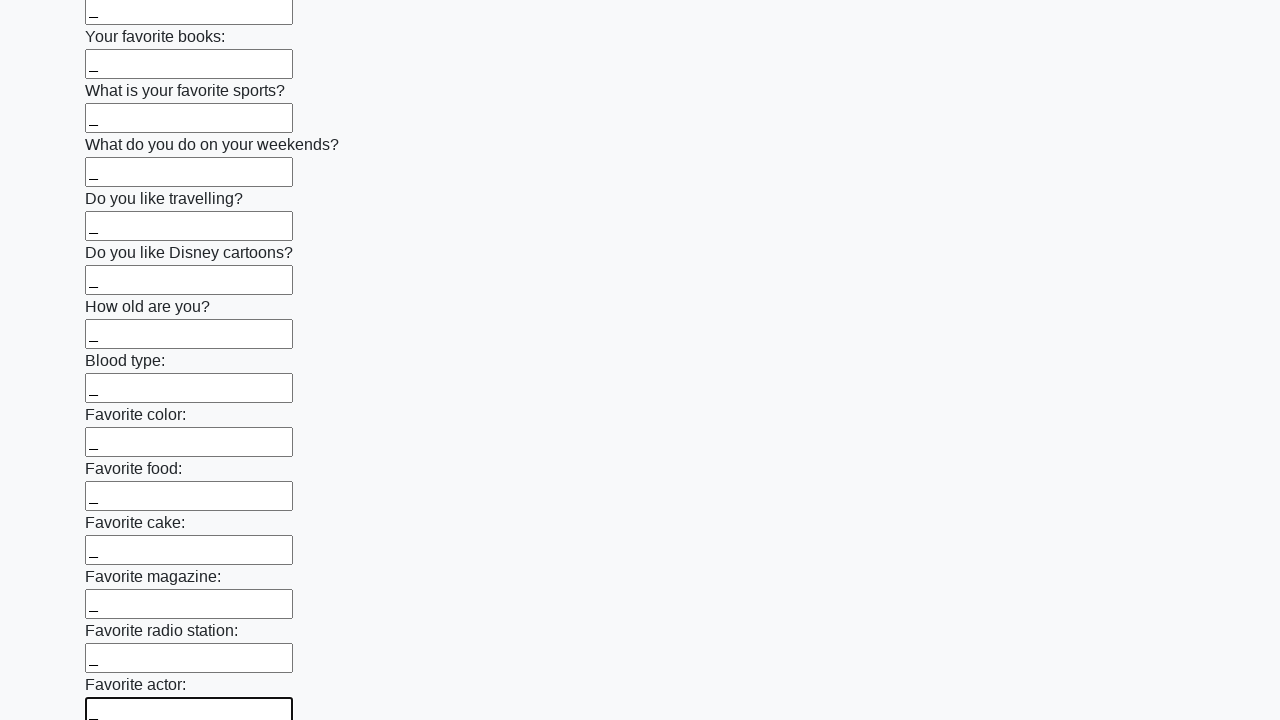

Filled input field with underscore character on input >> nth=25
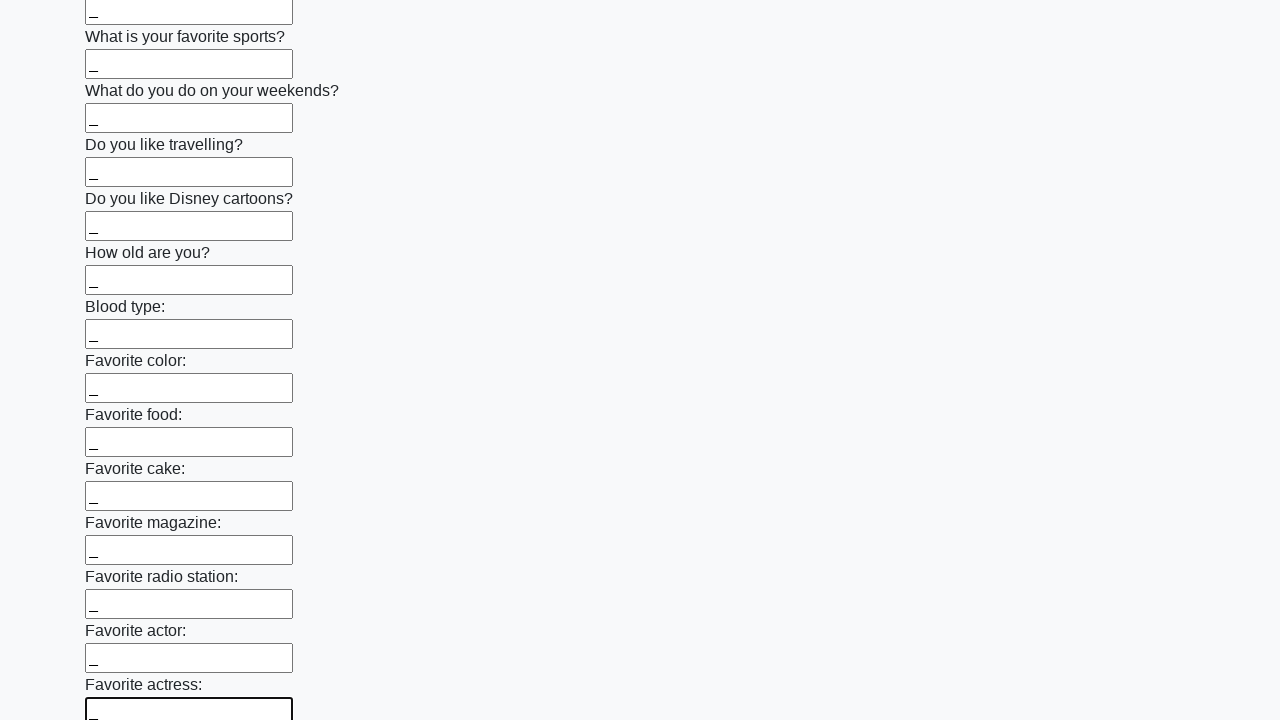

Filled input field with underscore character on input >> nth=26
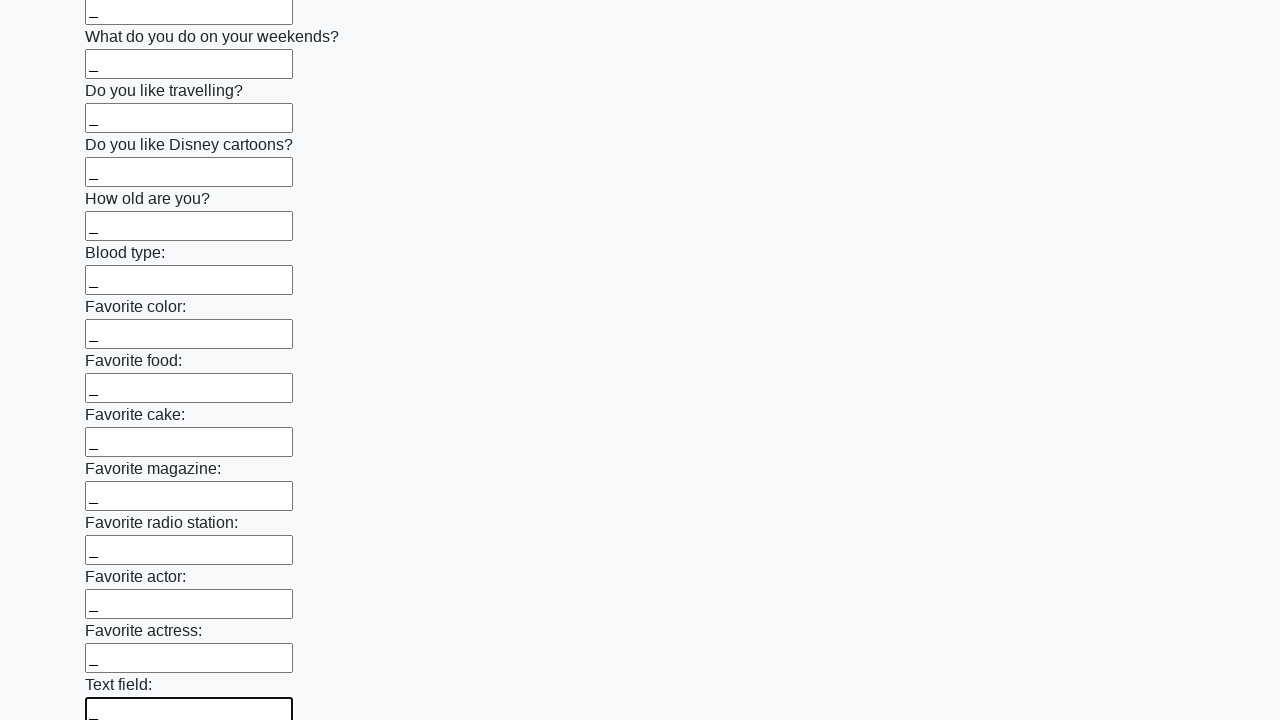

Filled input field with underscore character on input >> nth=27
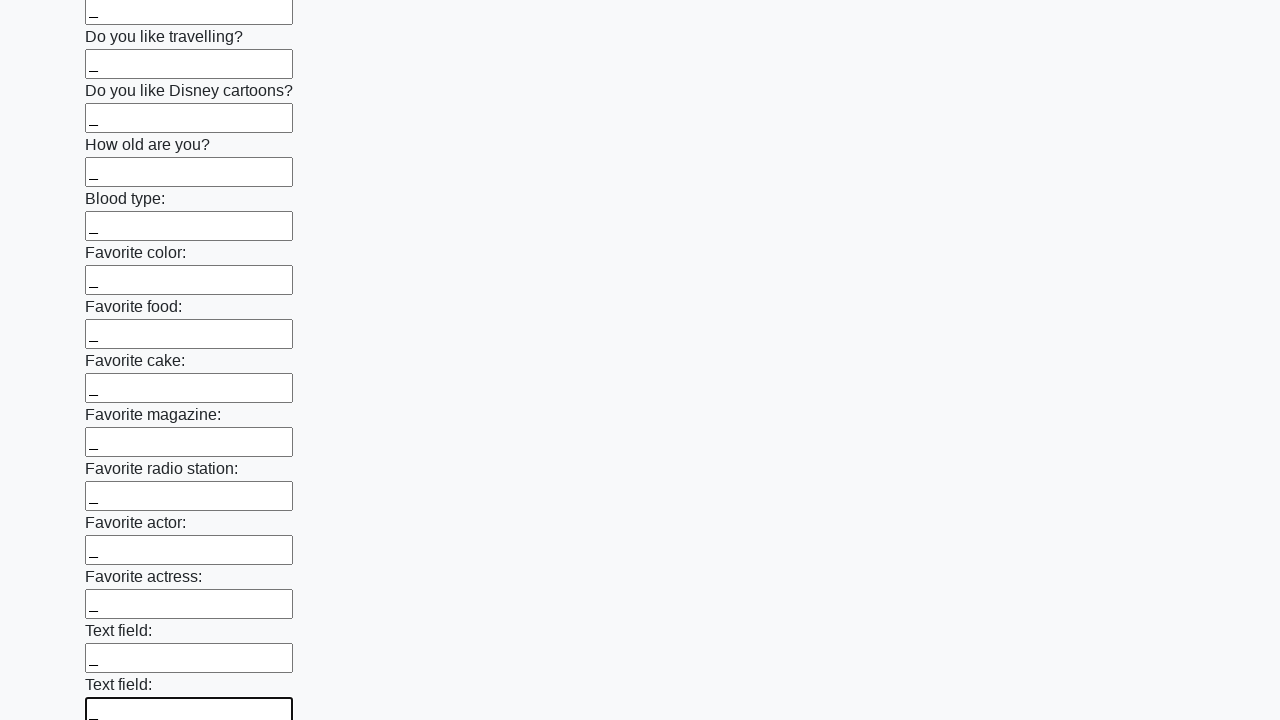

Filled input field with underscore character on input >> nth=28
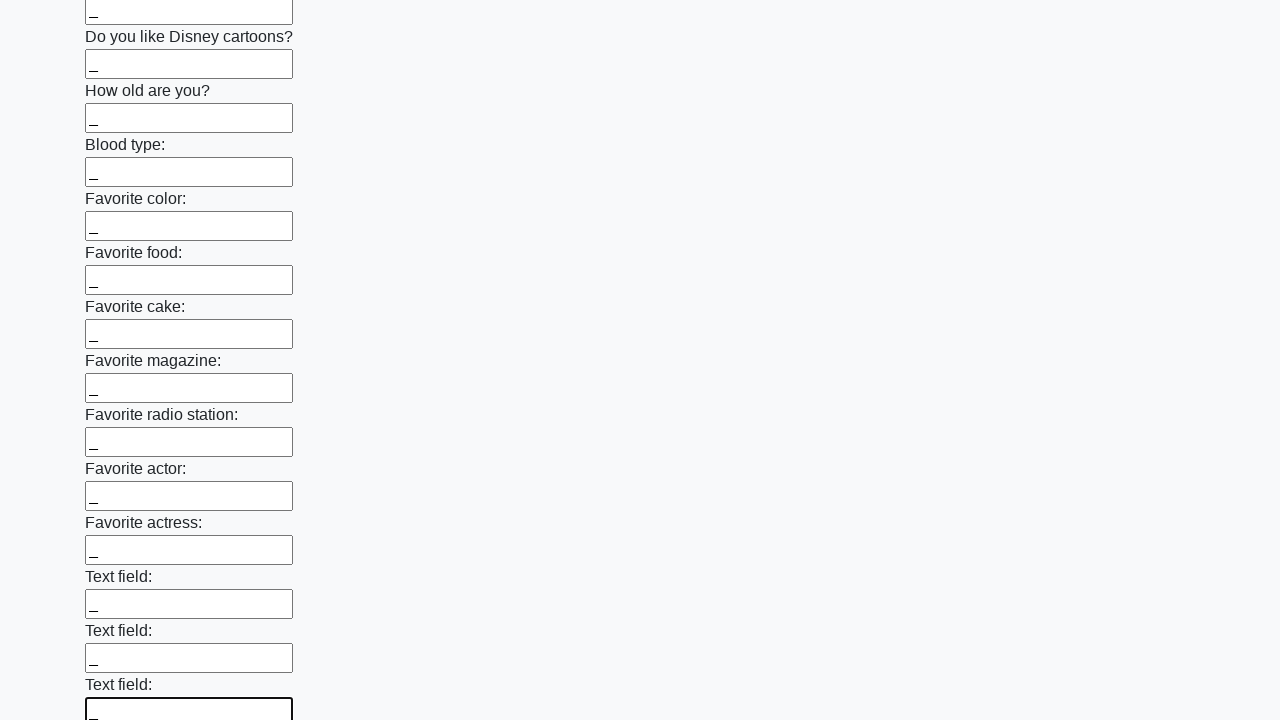

Filled input field with underscore character on input >> nth=29
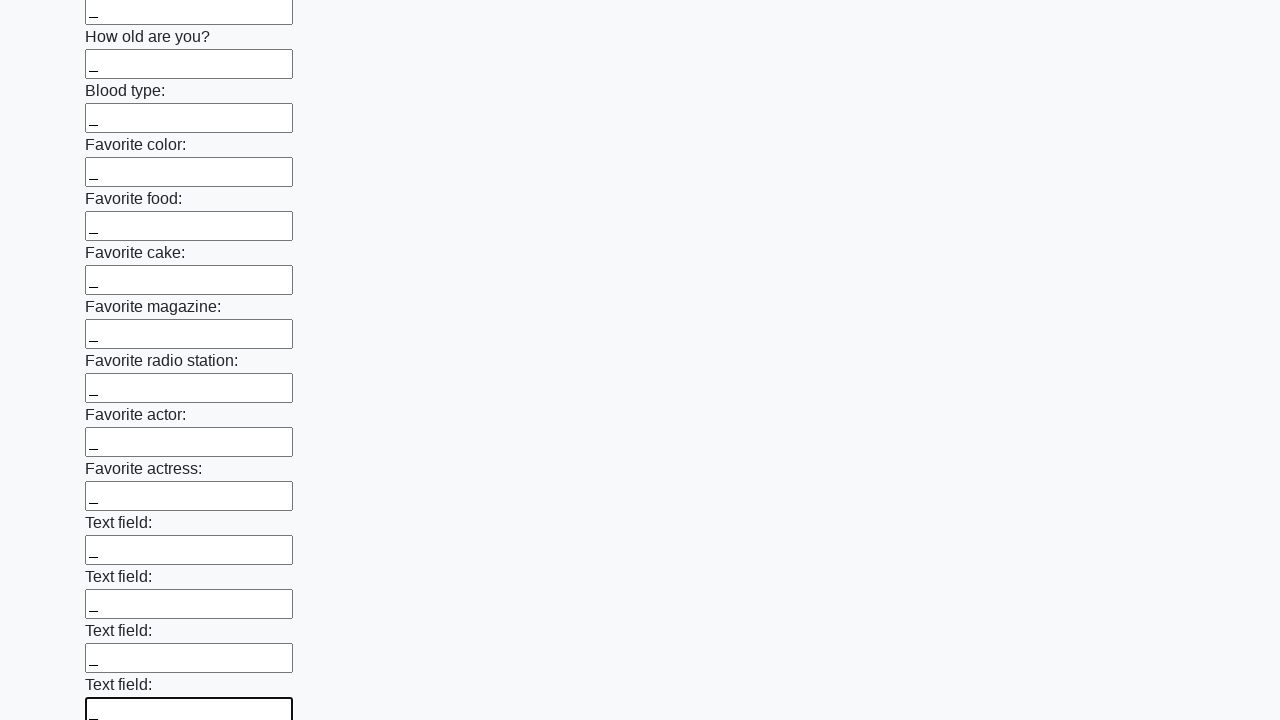

Filled input field with underscore character on input >> nth=30
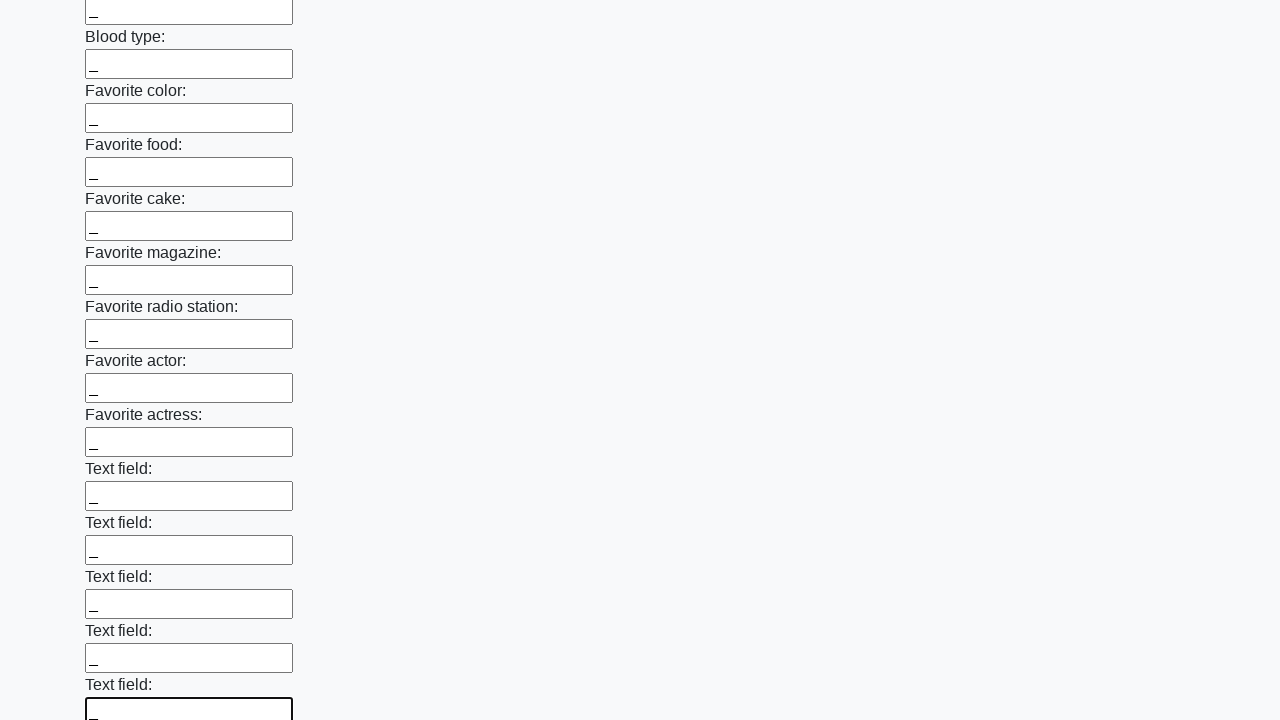

Filled input field with underscore character on input >> nth=31
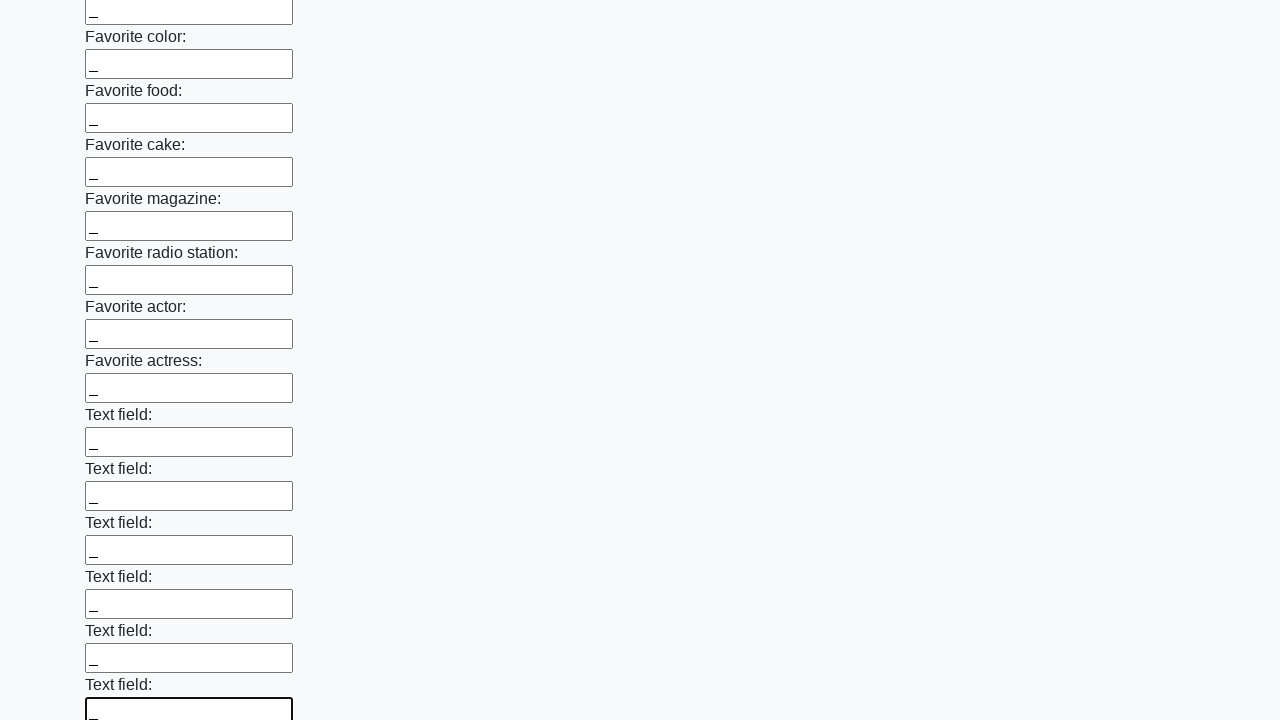

Filled input field with underscore character on input >> nth=32
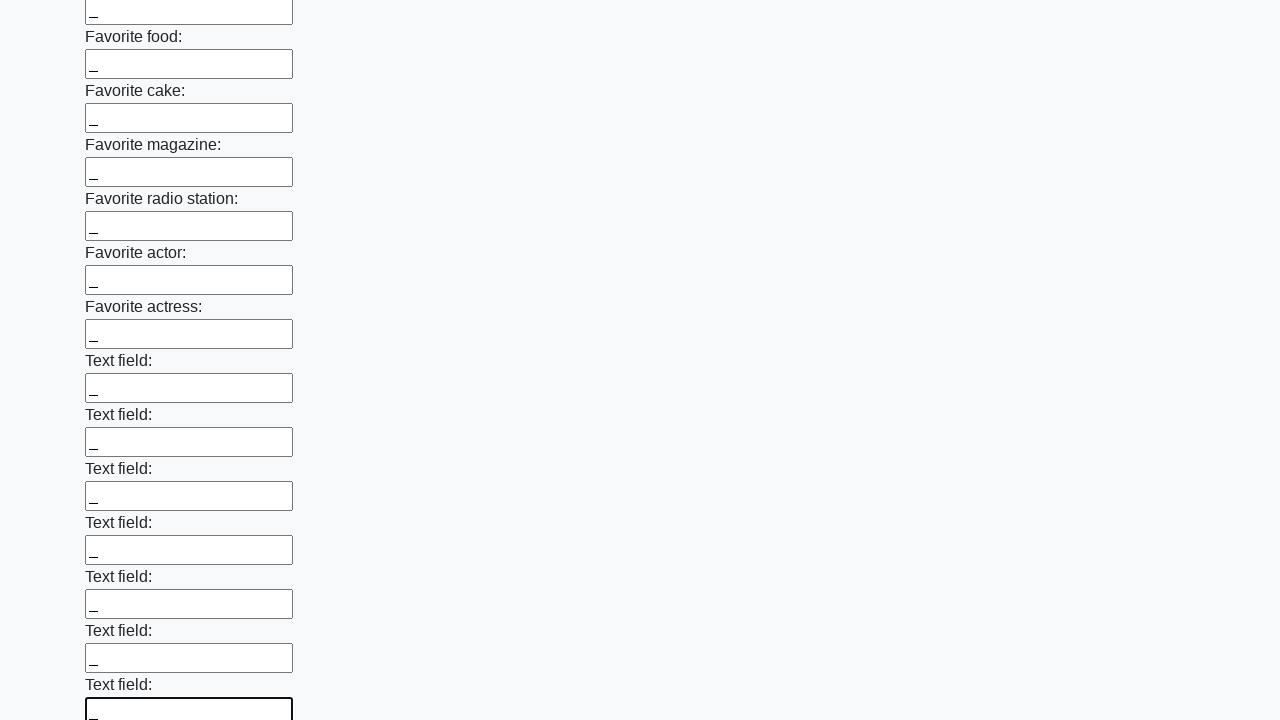

Filled input field with underscore character on input >> nth=33
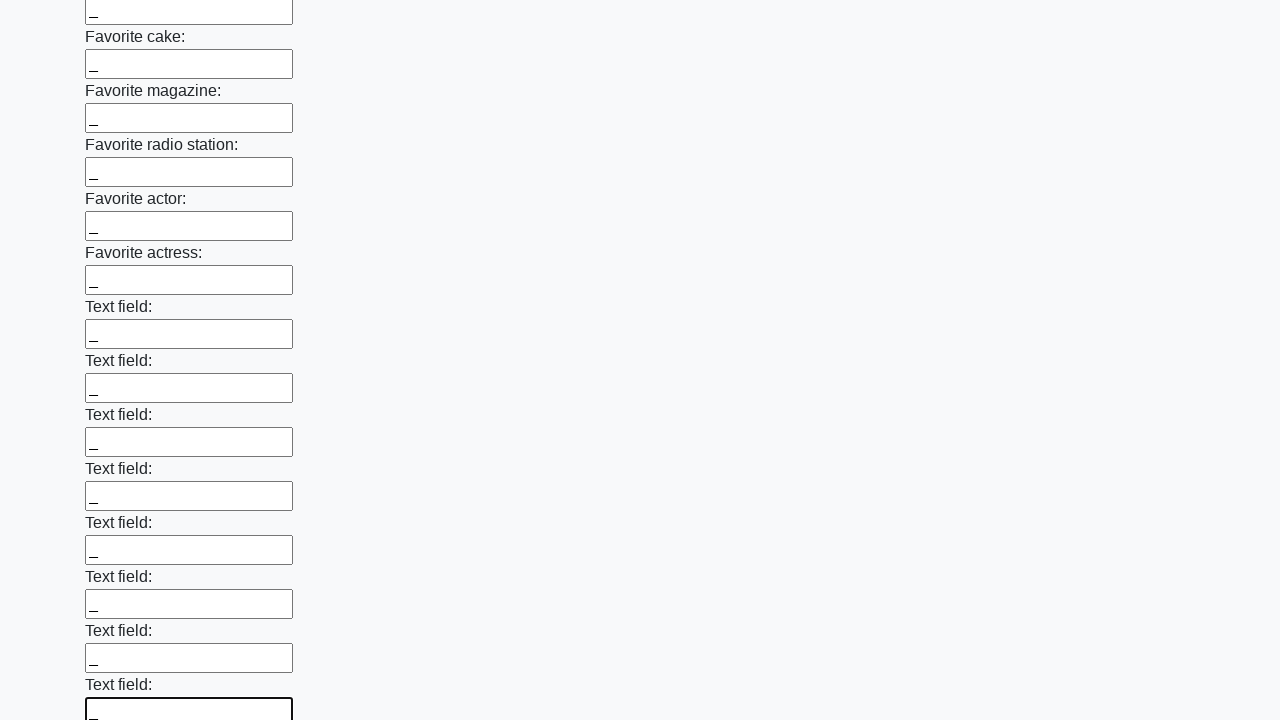

Filled input field with underscore character on input >> nth=34
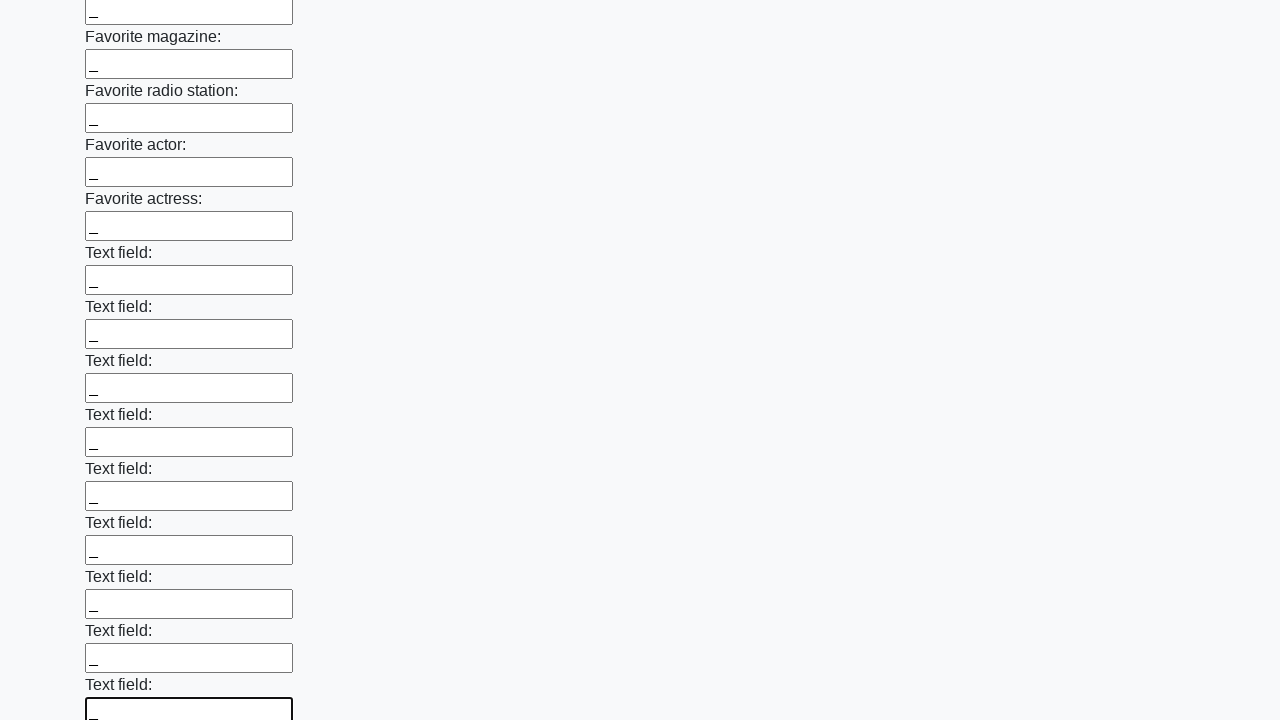

Filled input field with underscore character on input >> nth=35
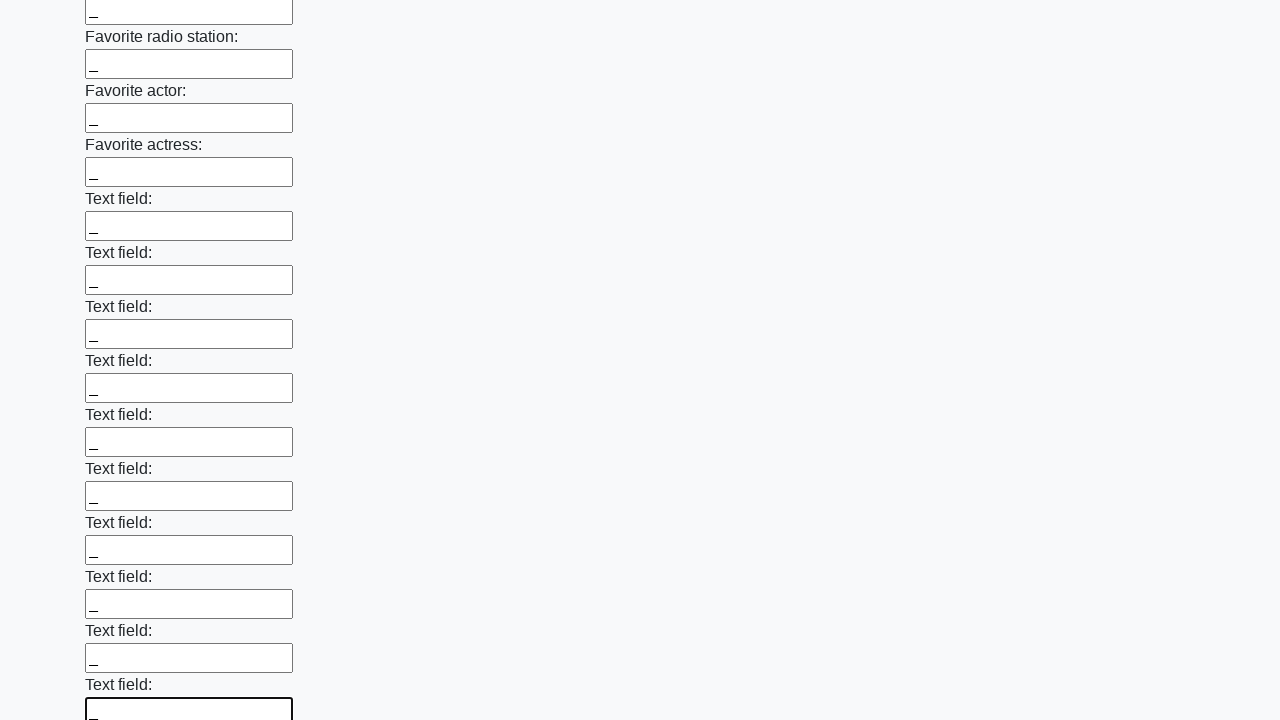

Filled input field with underscore character on input >> nth=36
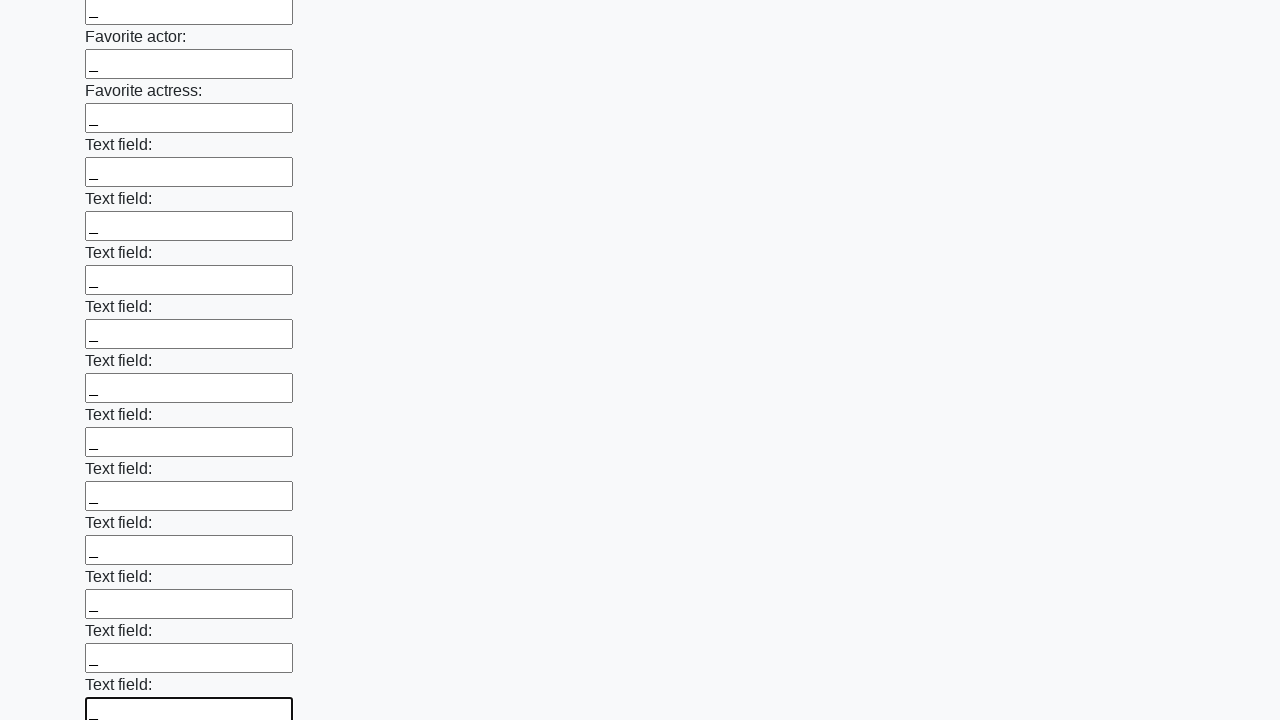

Filled input field with underscore character on input >> nth=37
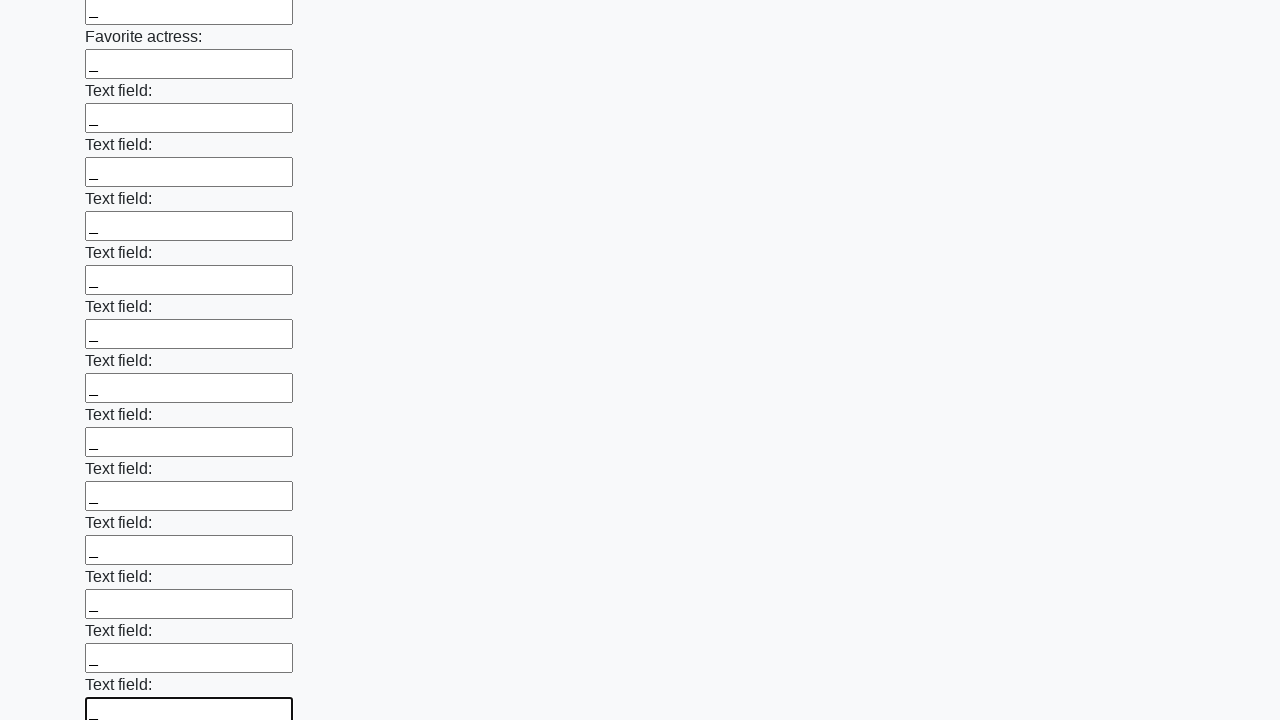

Filled input field with underscore character on input >> nth=38
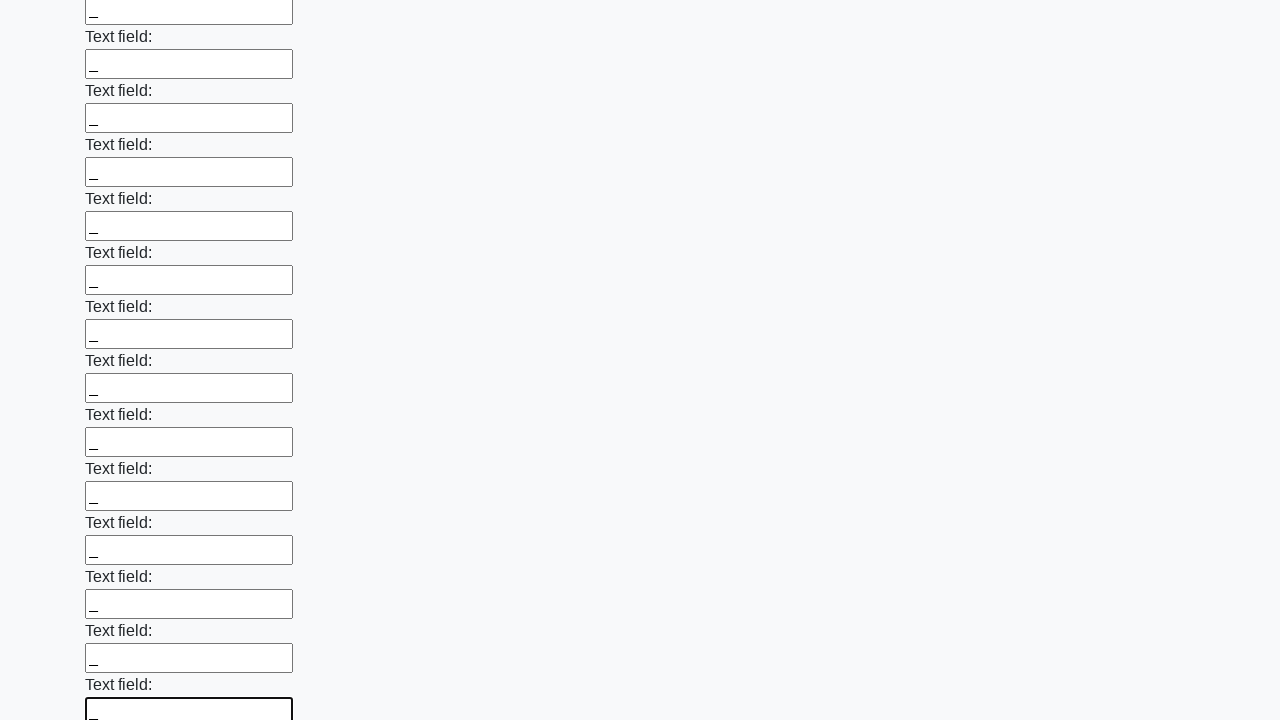

Filled input field with underscore character on input >> nth=39
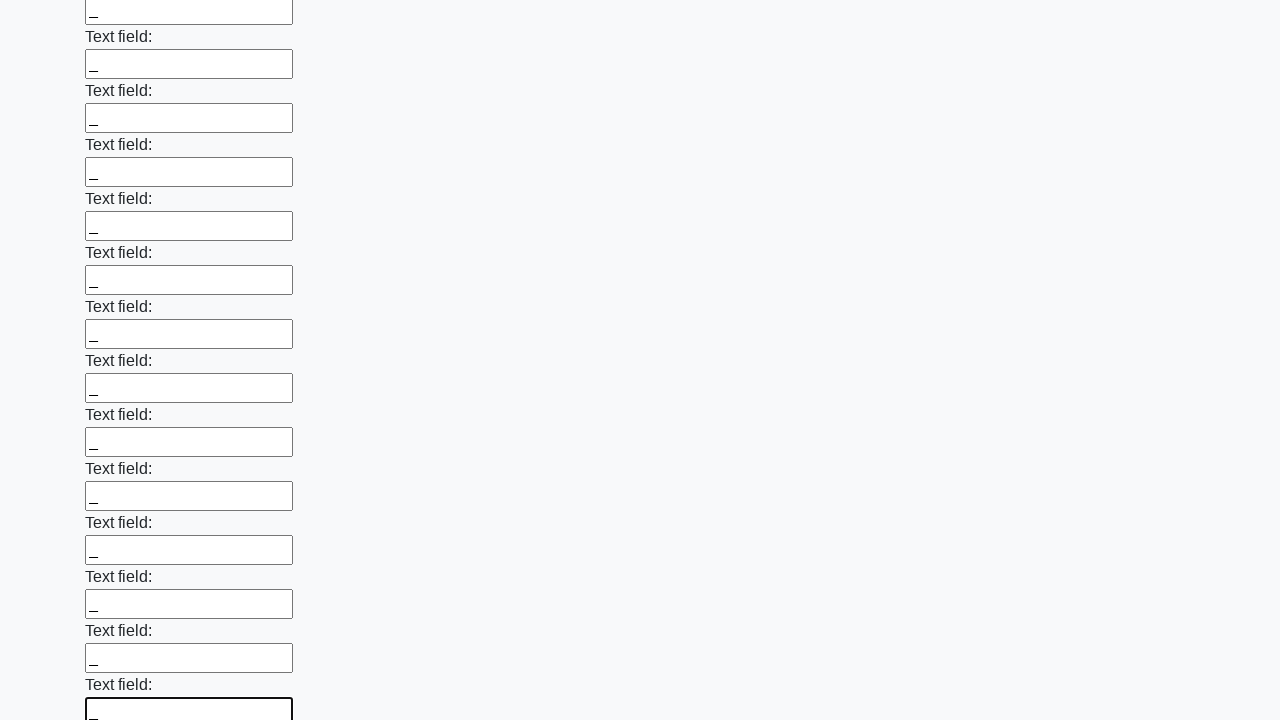

Filled input field with underscore character on input >> nth=40
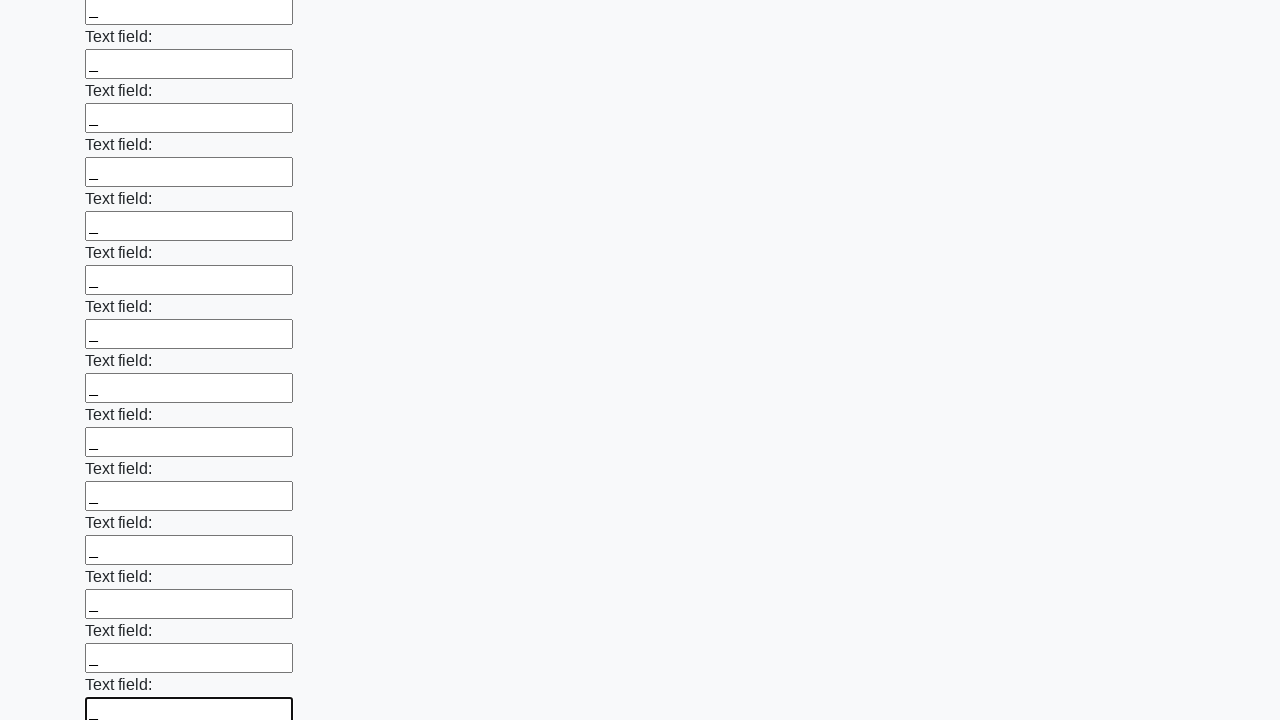

Filled input field with underscore character on input >> nth=41
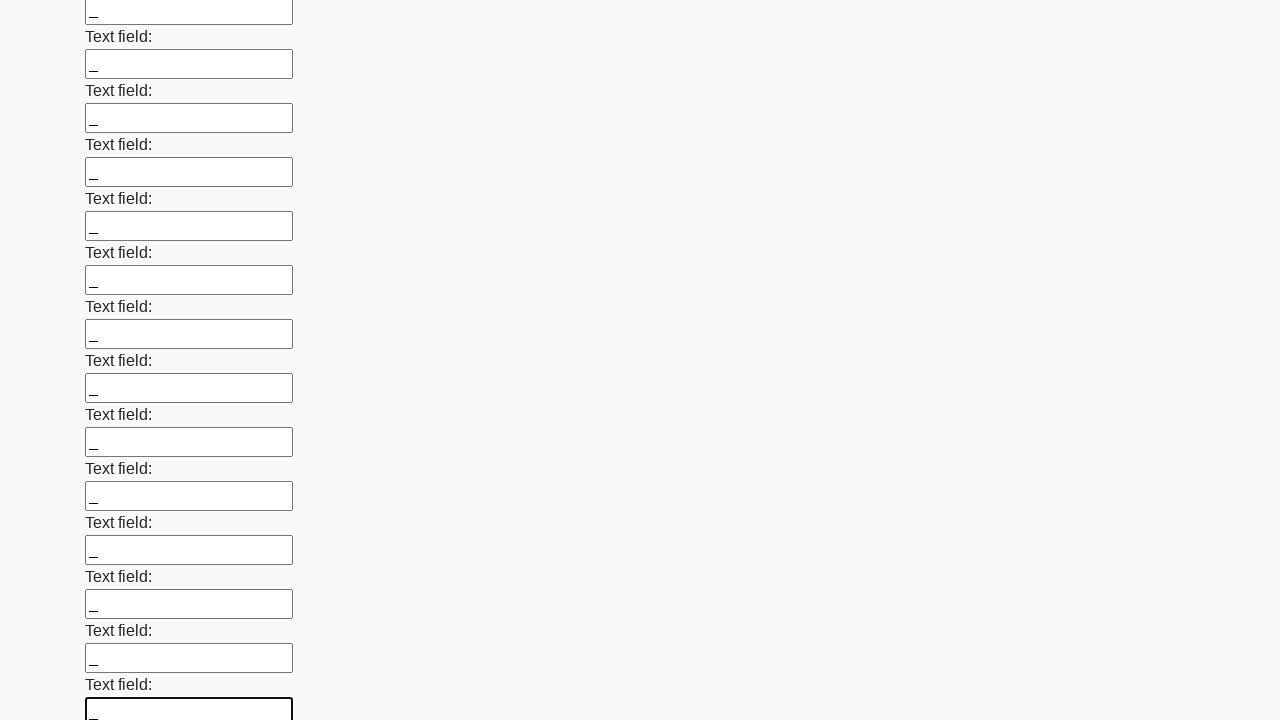

Filled input field with underscore character on input >> nth=42
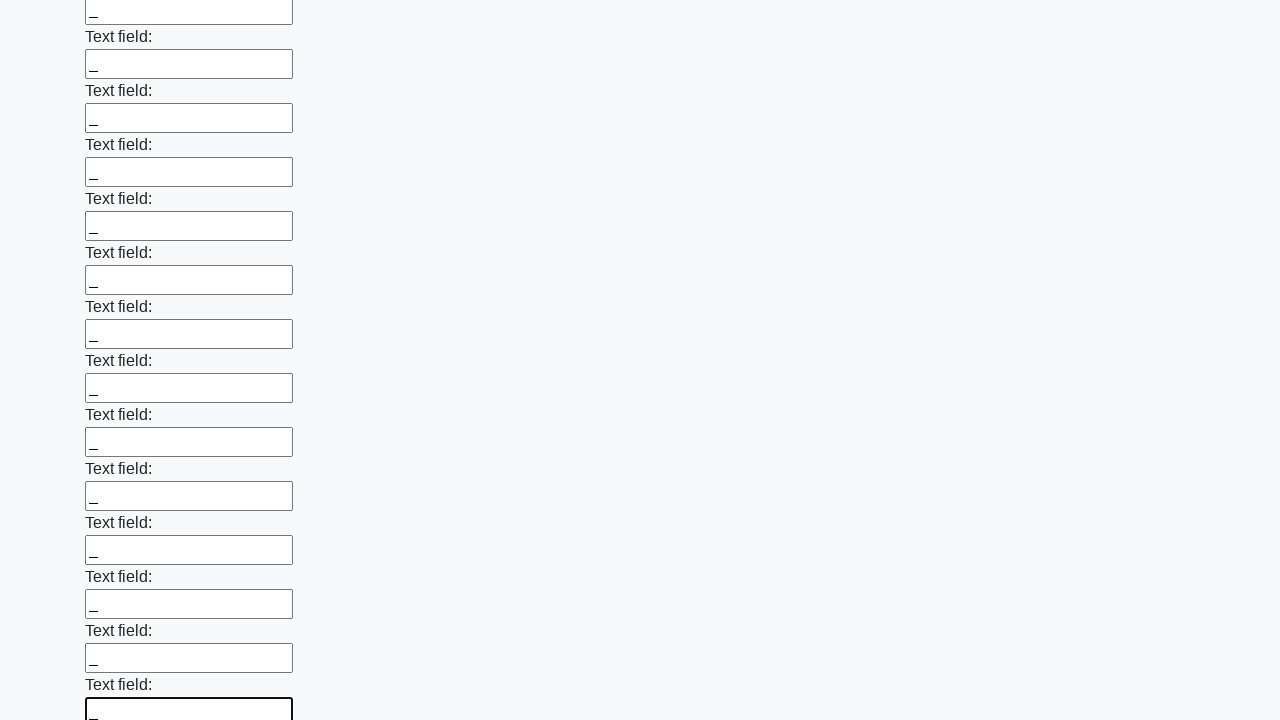

Filled input field with underscore character on input >> nth=43
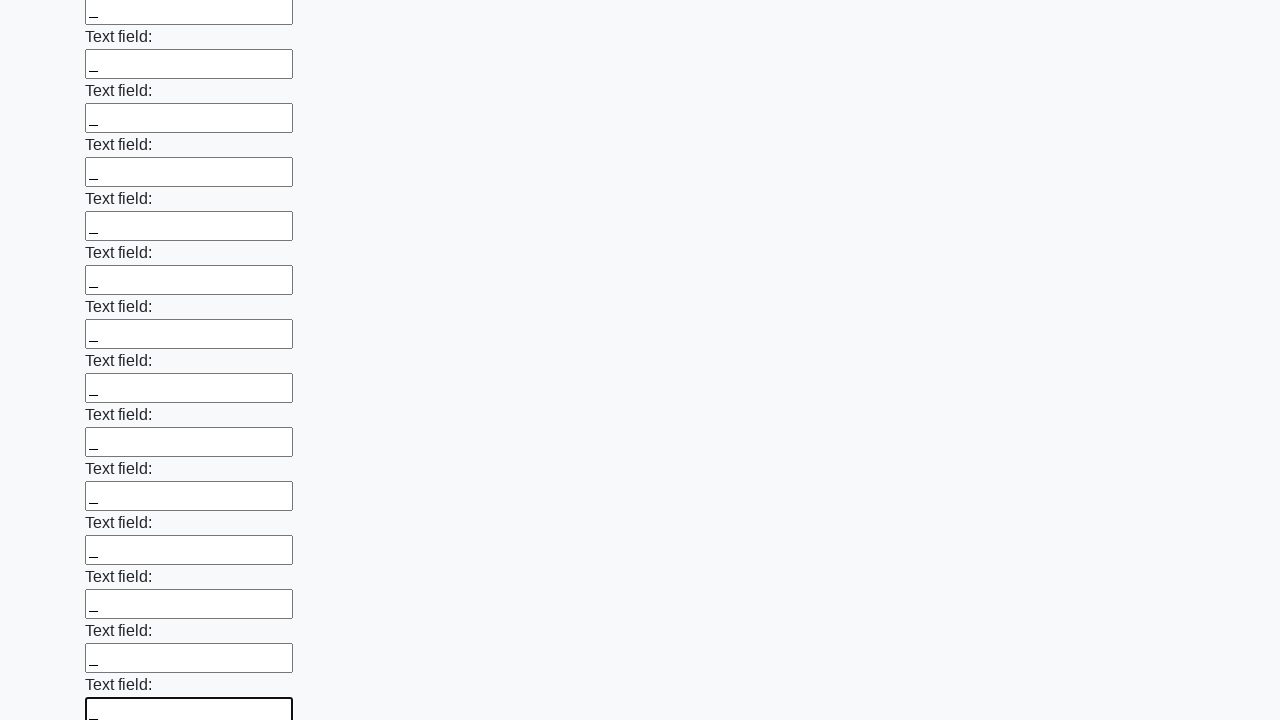

Filled input field with underscore character on input >> nth=44
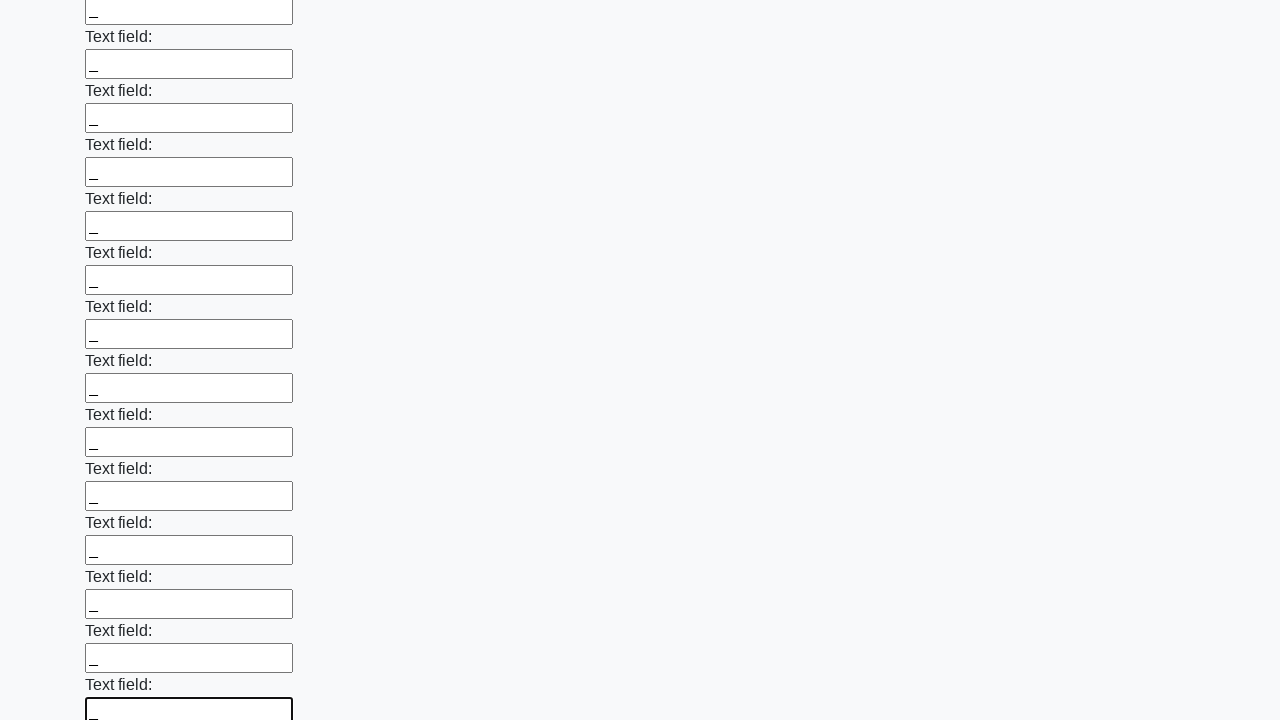

Filled input field with underscore character on input >> nth=45
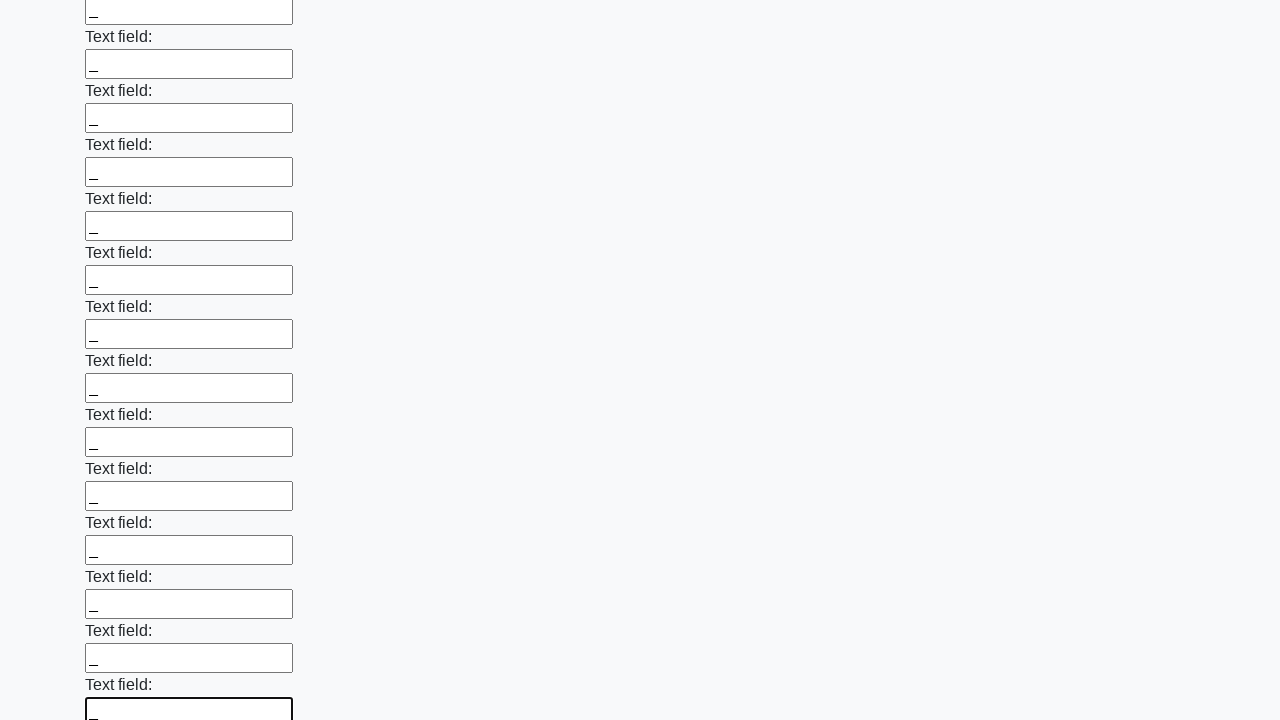

Filled input field with underscore character on input >> nth=46
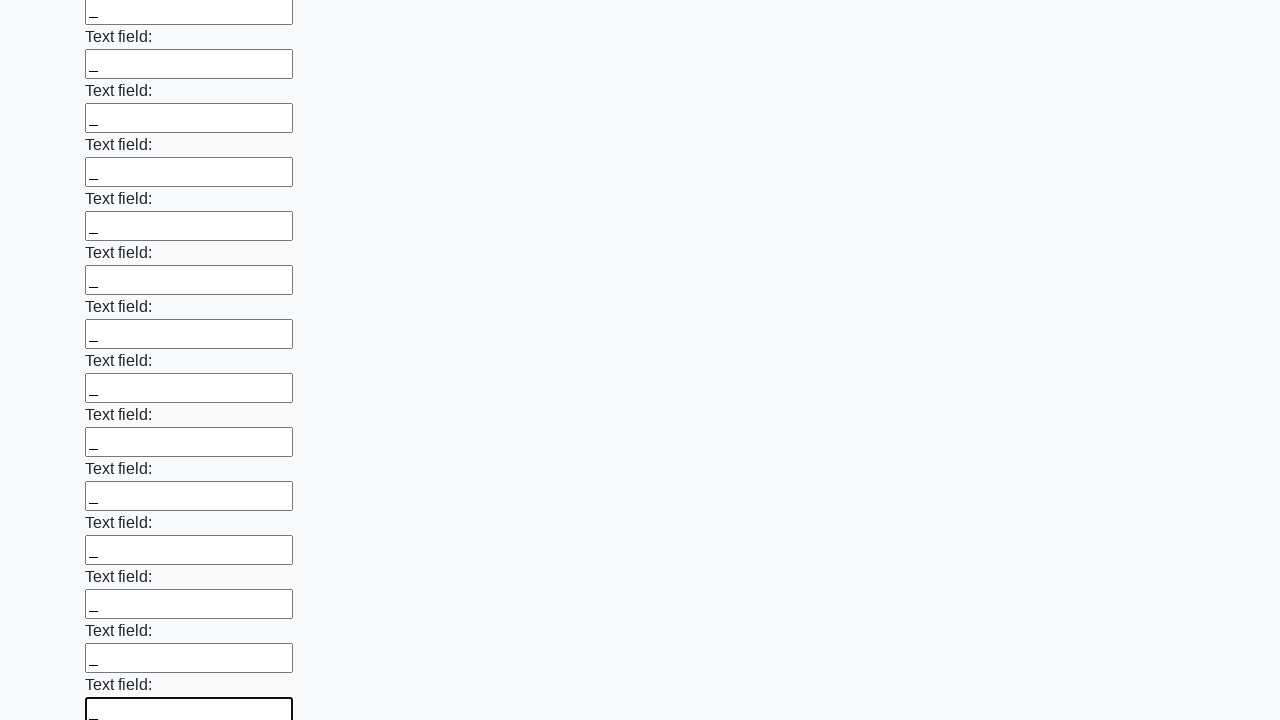

Filled input field with underscore character on input >> nth=47
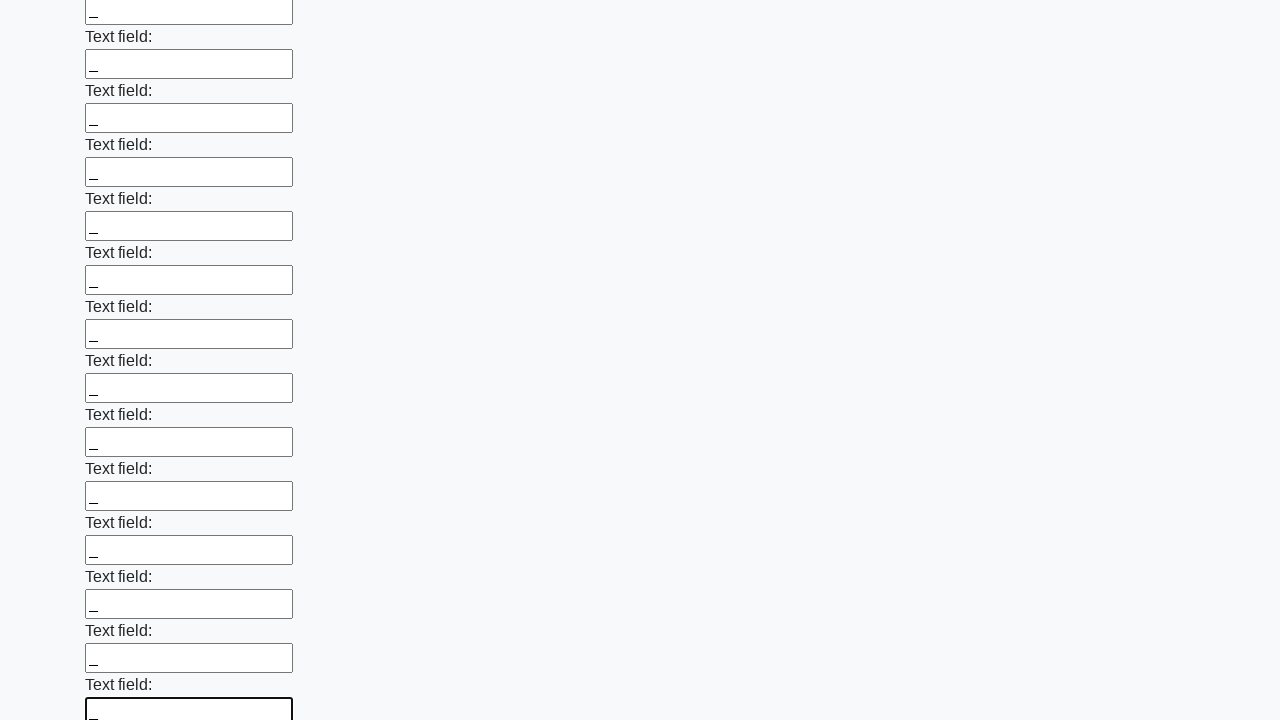

Filled input field with underscore character on input >> nth=48
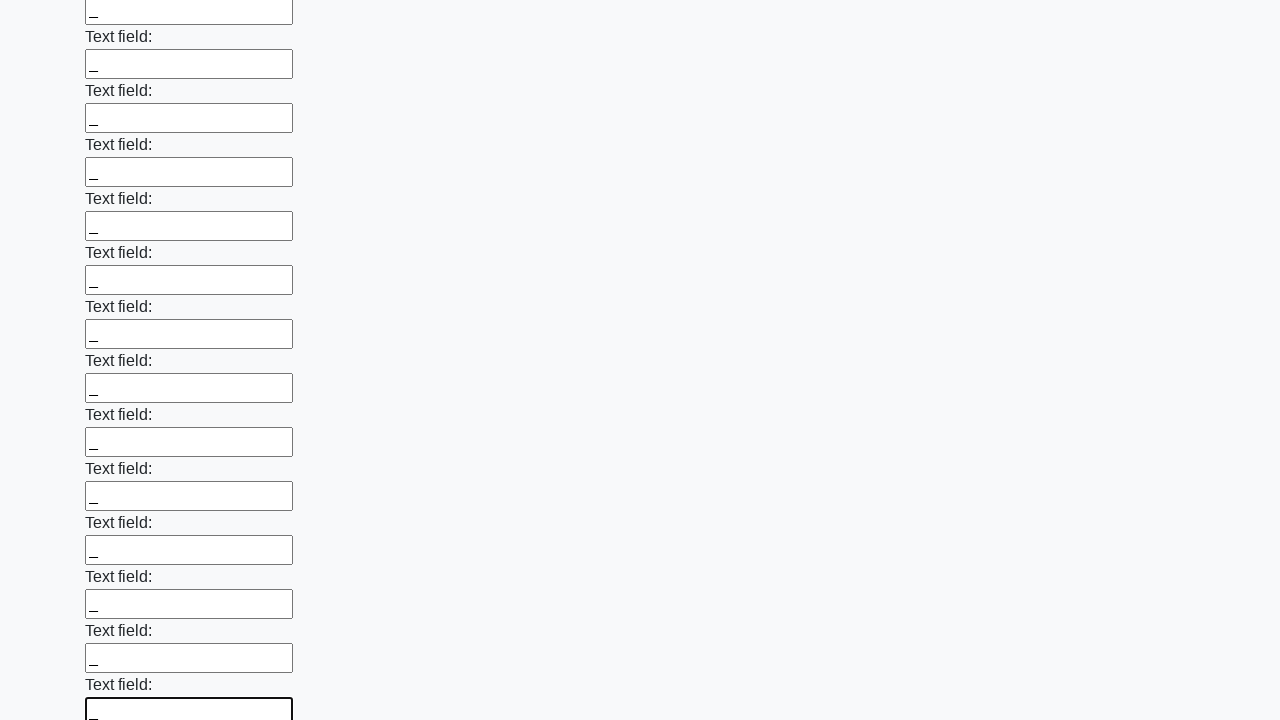

Filled input field with underscore character on input >> nth=49
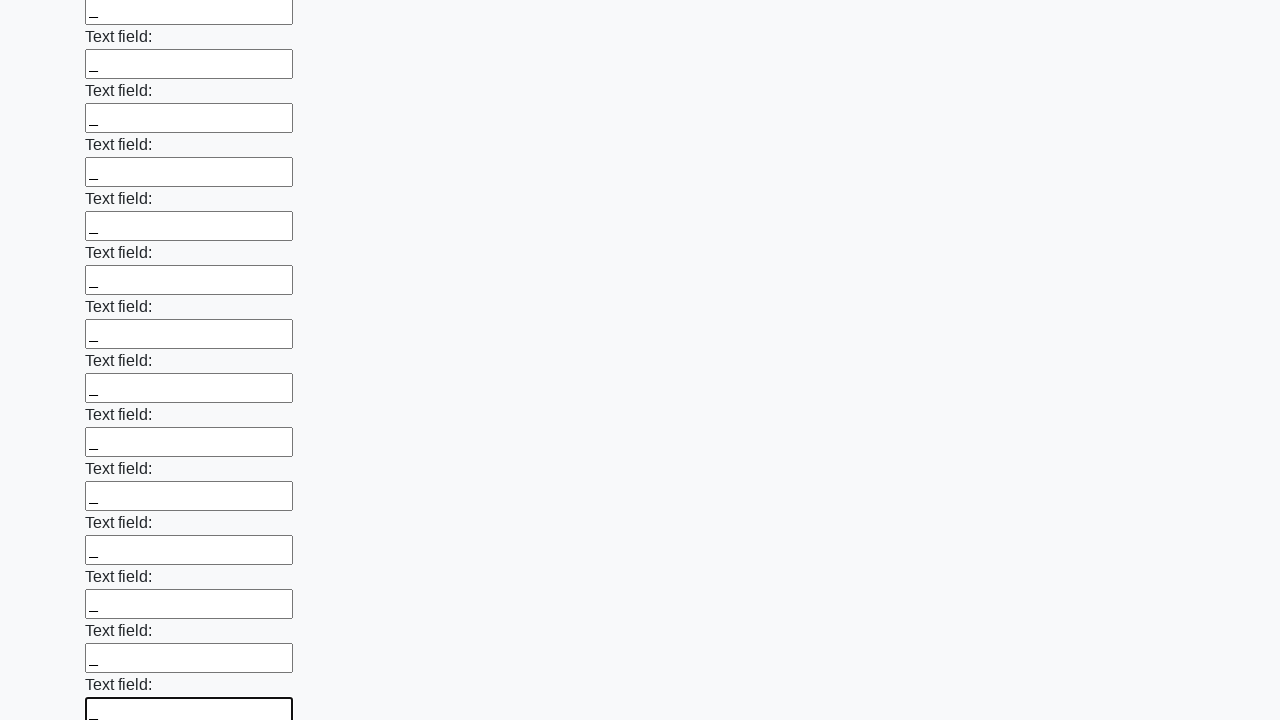

Filled input field with underscore character on input >> nth=50
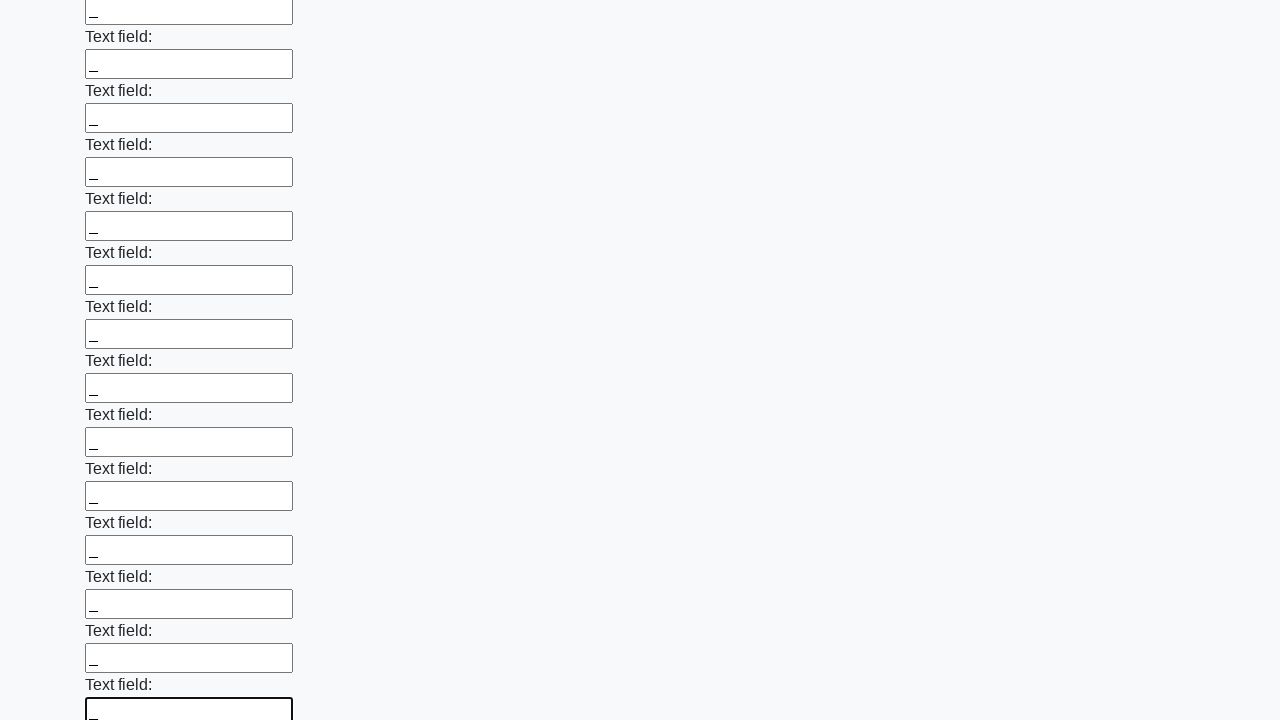

Filled input field with underscore character on input >> nth=51
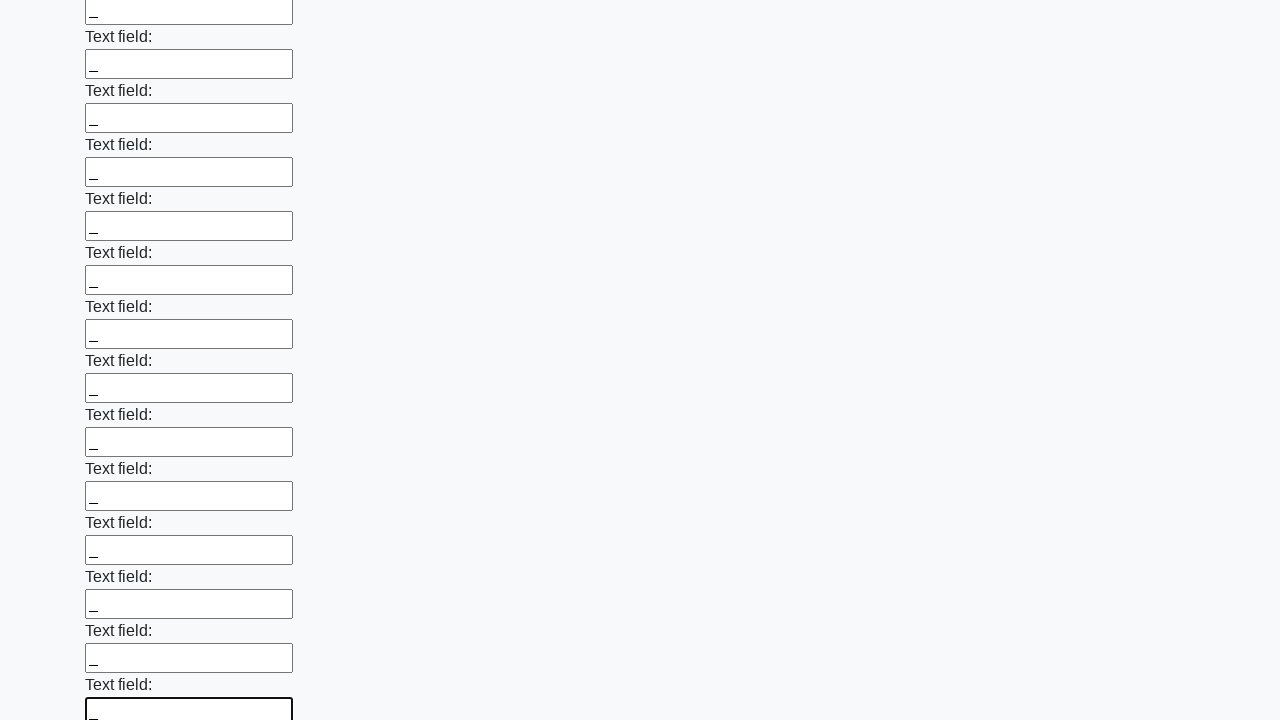

Filled input field with underscore character on input >> nth=52
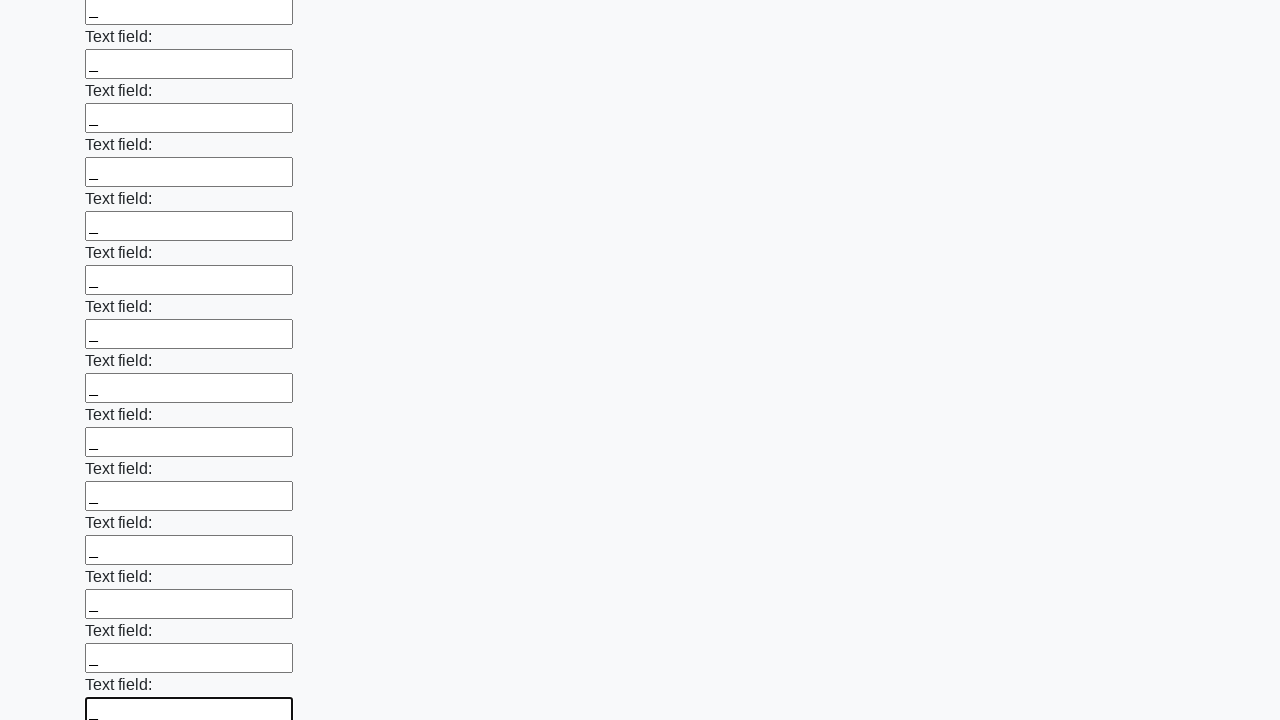

Filled input field with underscore character on input >> nth=53
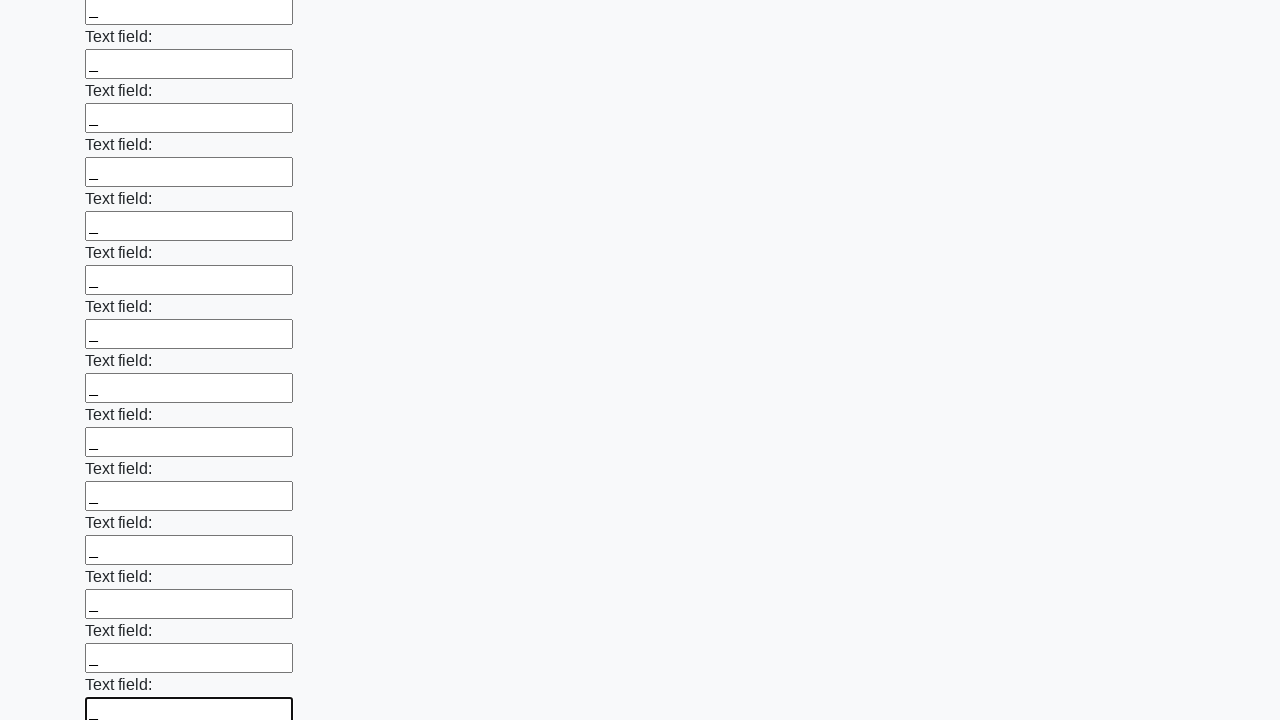

Filled input field with underscore character on input >> nth=54
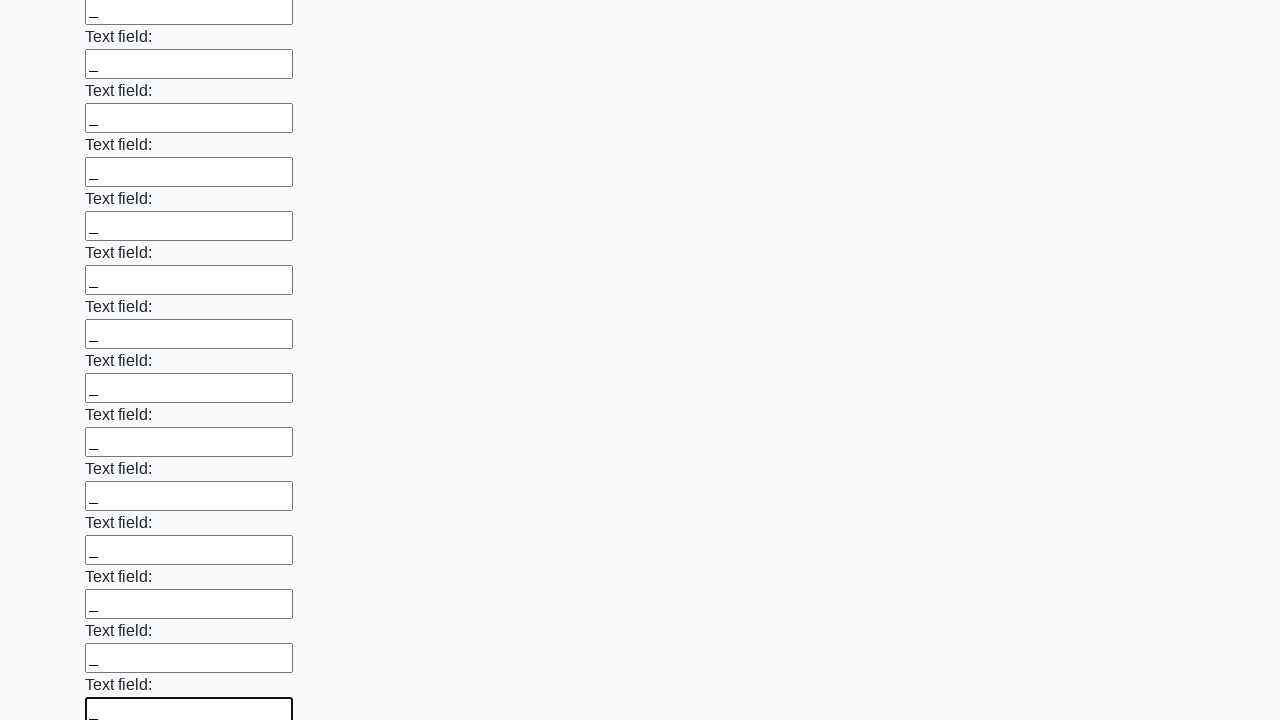

Filled input field with underscore character on input >> nth=55
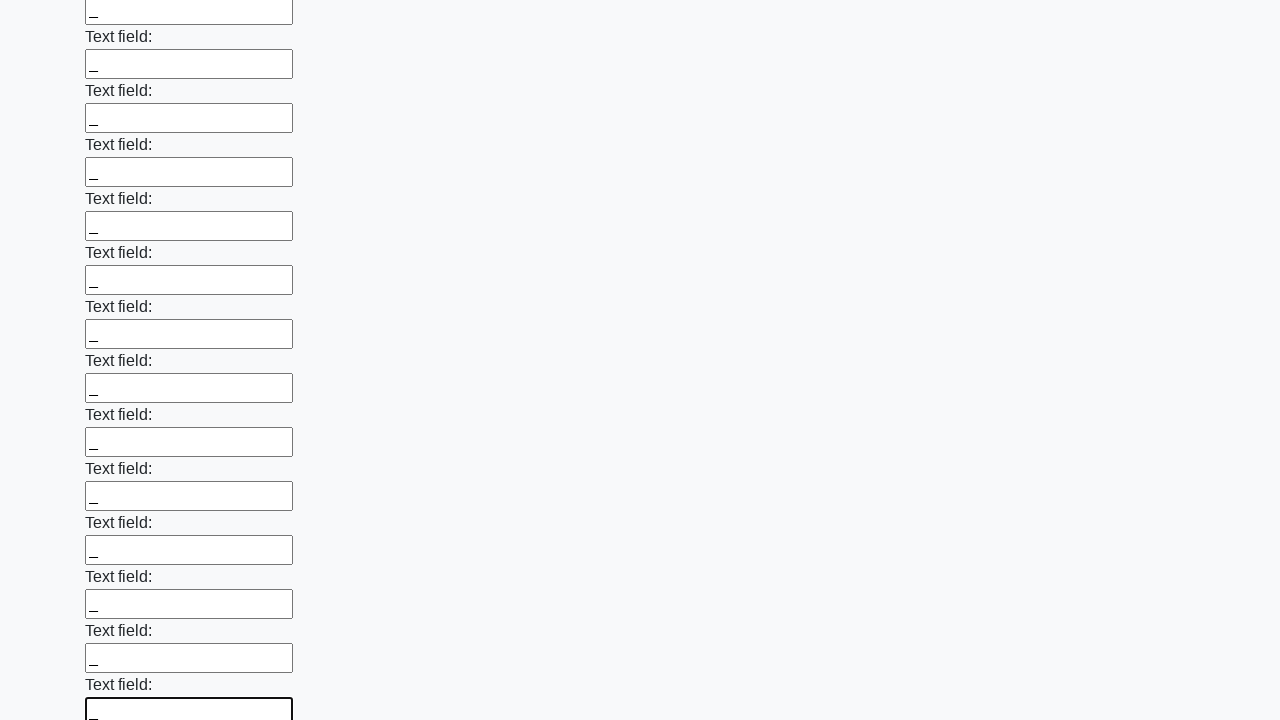

Filled input field with underscore character on input >> nth=56
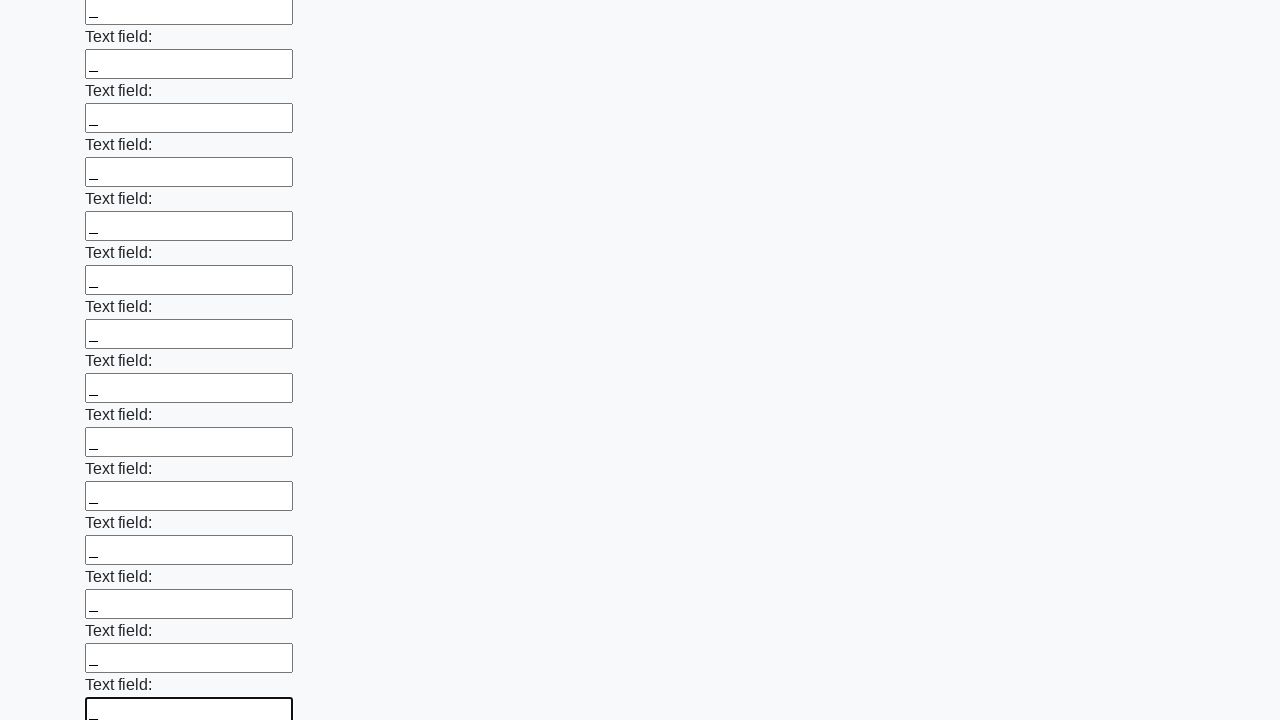

Filled input field with underscore character on input >> nth=57
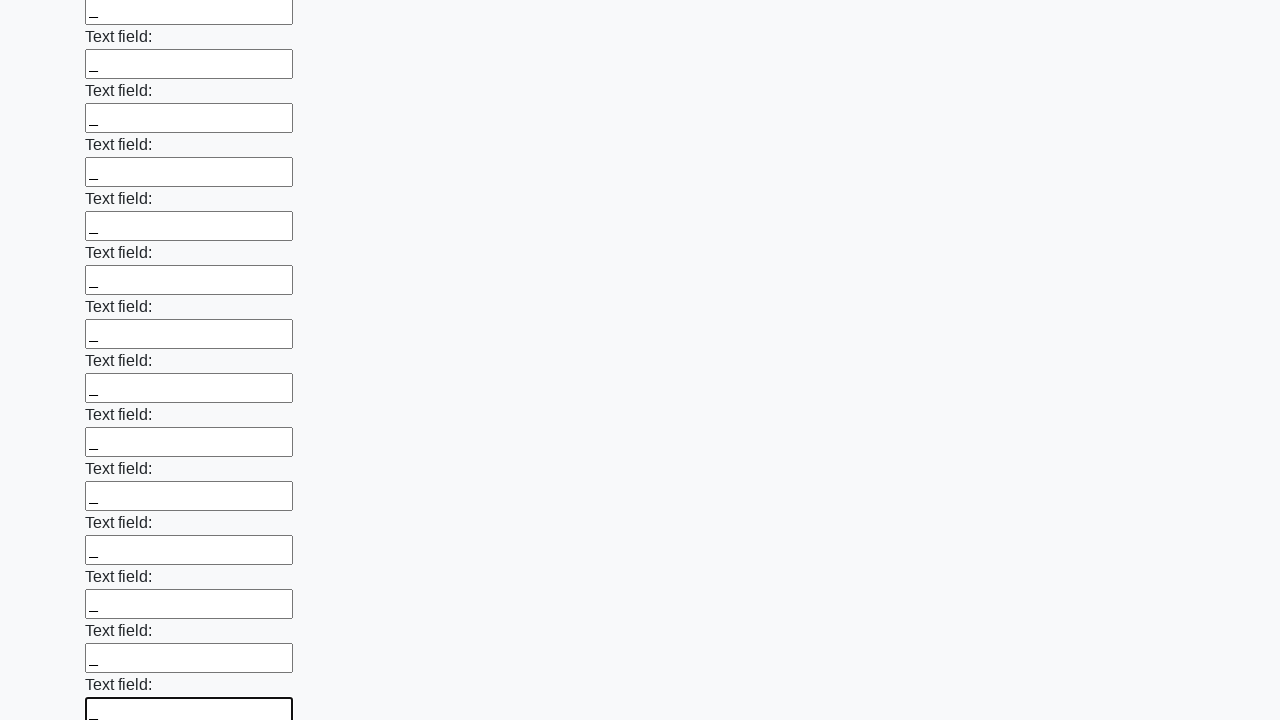

Filled input field with underscore character on input >> nth=58
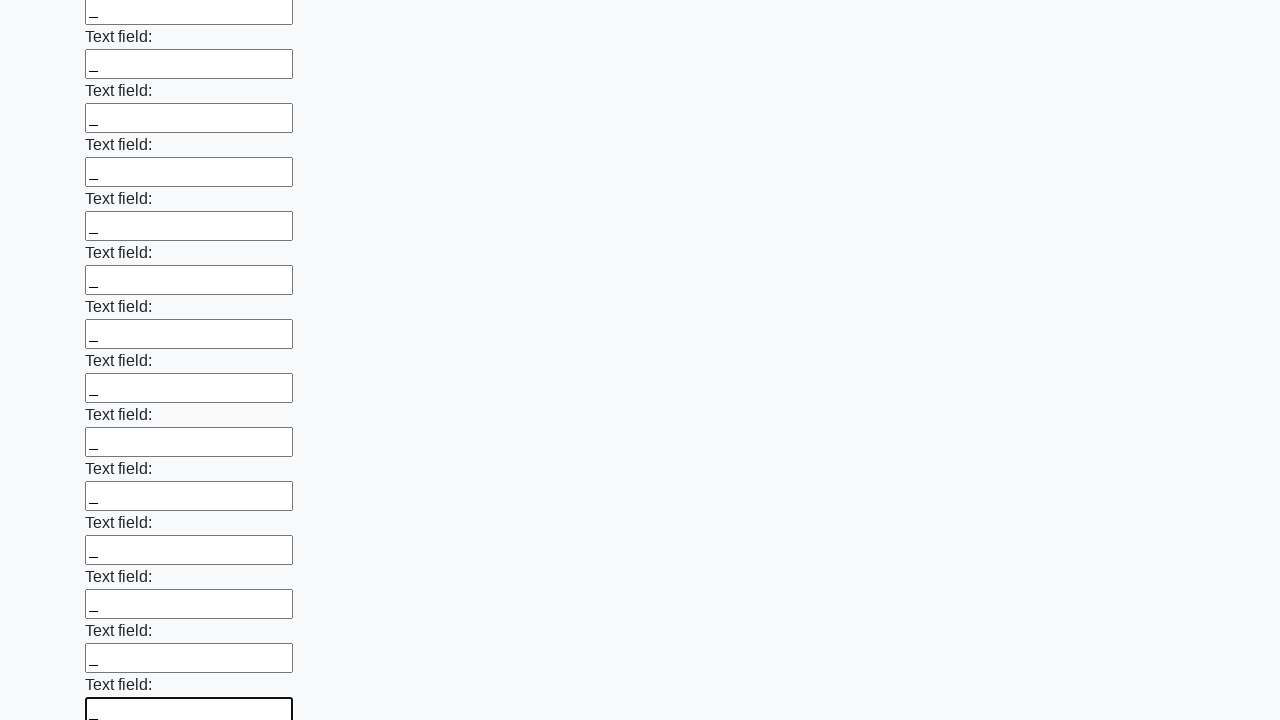

Filled input field with underscore character on input >> nth=59
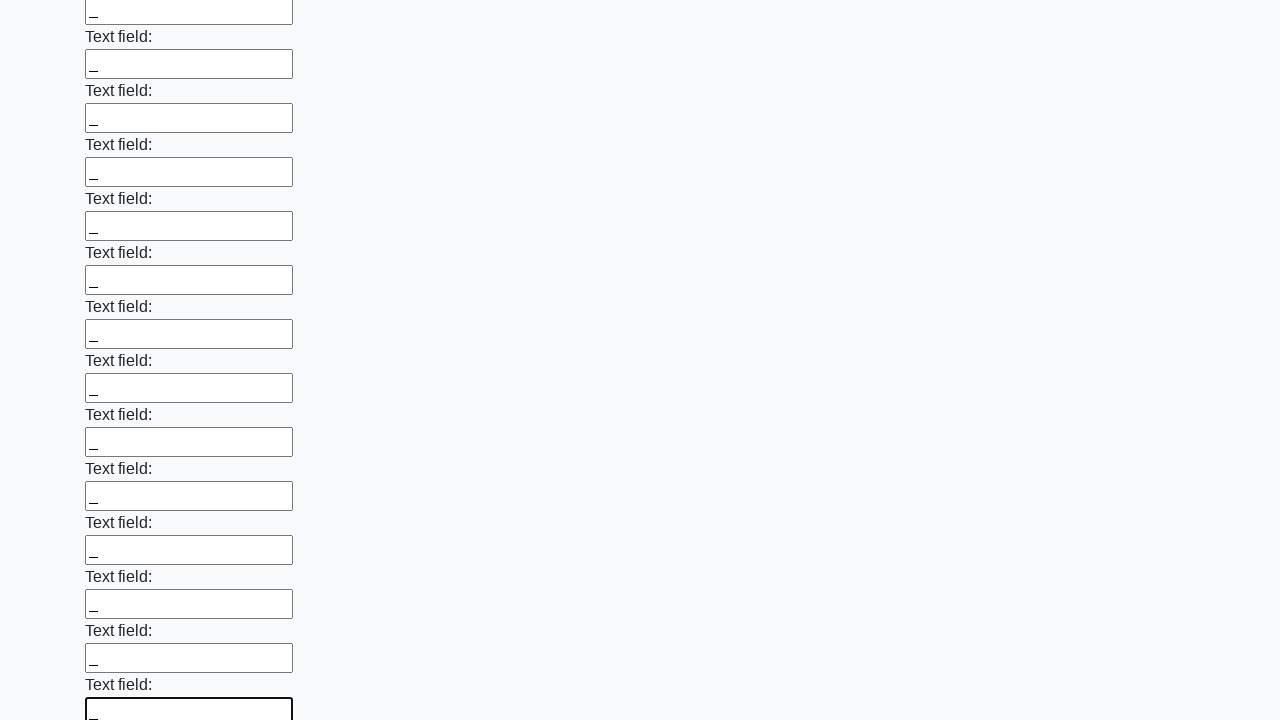

Filled input field with underscore character on input >> nth=60
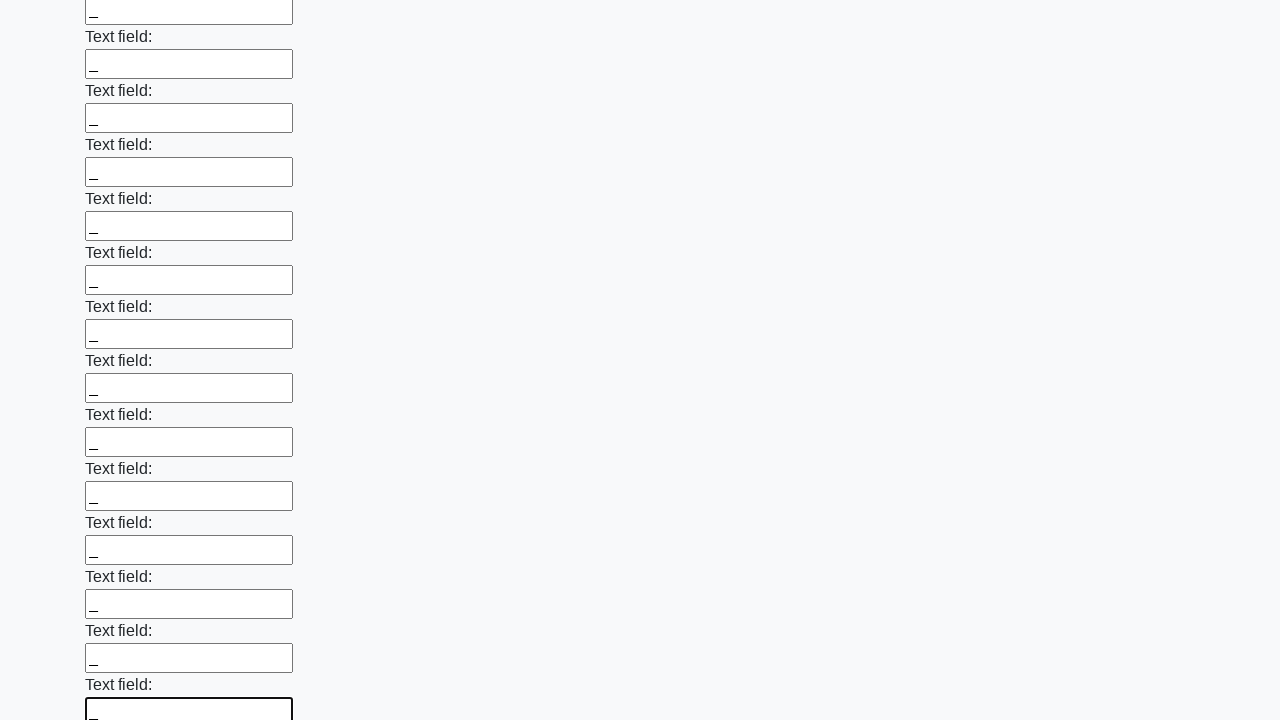

Filled input field with underscore character on input >> nth=61
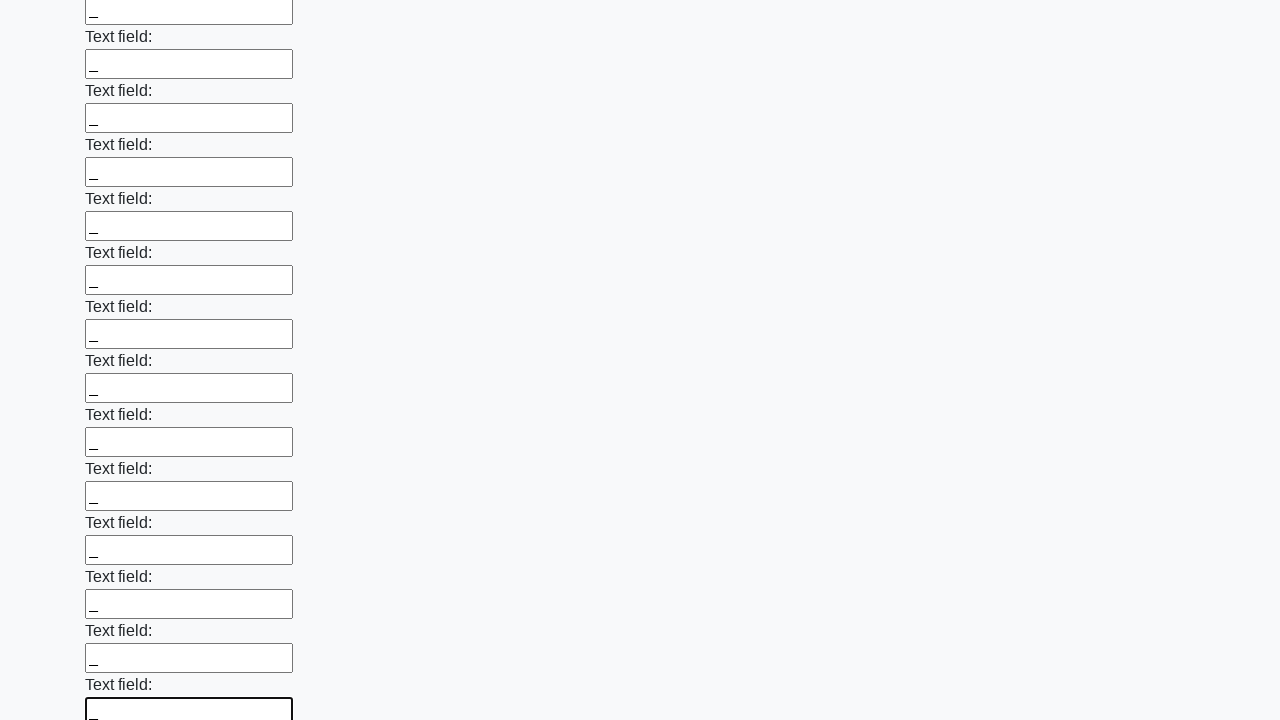

Filled input field with underscore character on input >> nth=62
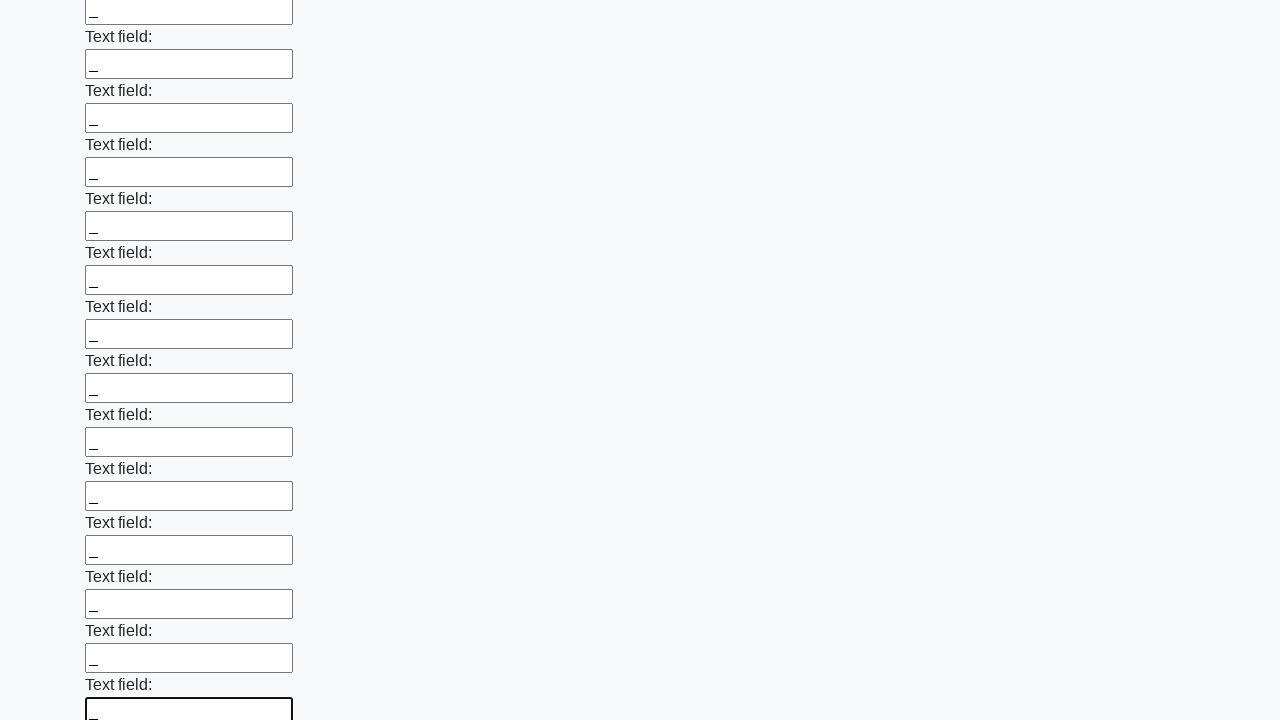

Filled input field with underscore character on input >> nth=63
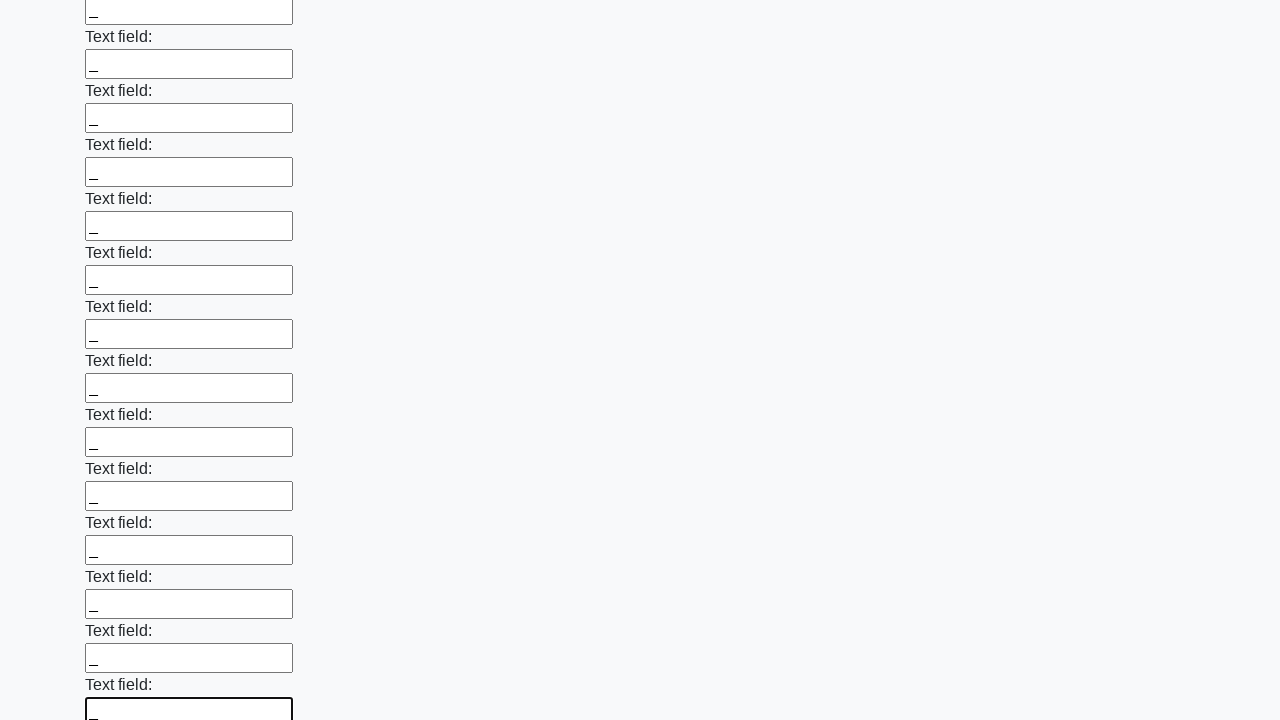

Filled input field with underscore character on input >> nth=64
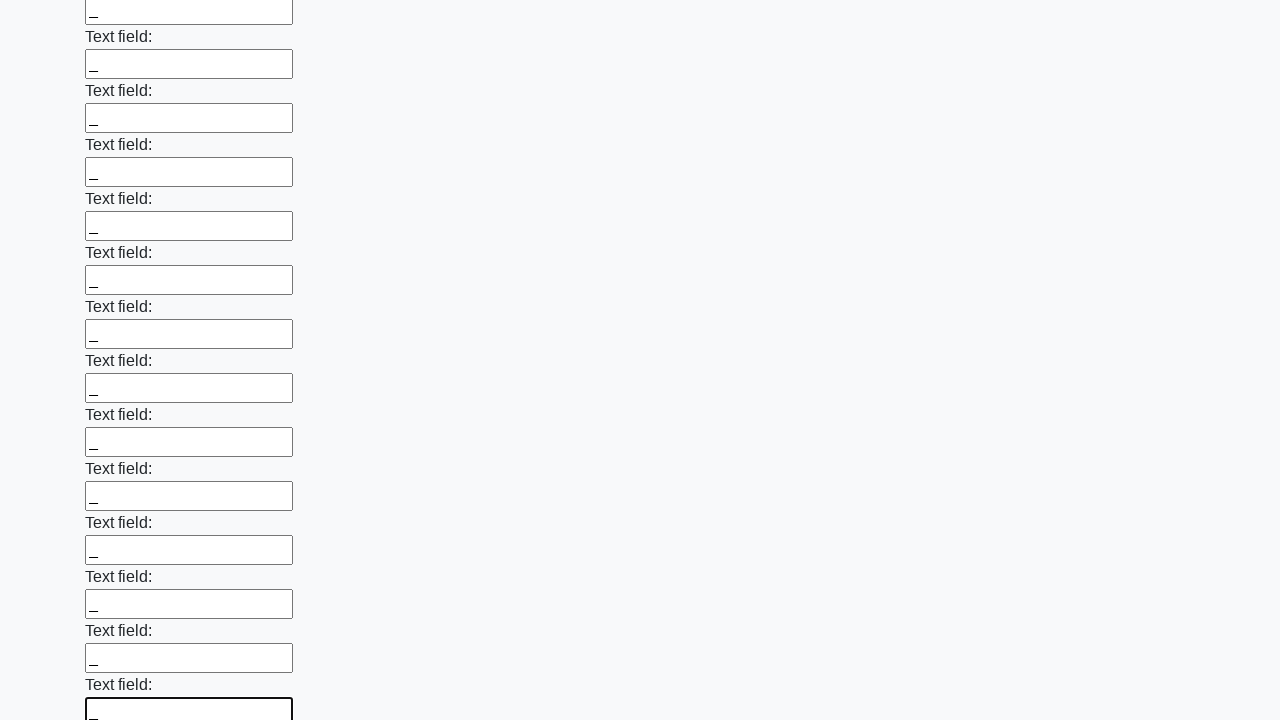

Filled input field with underscore character on input >> nth=65
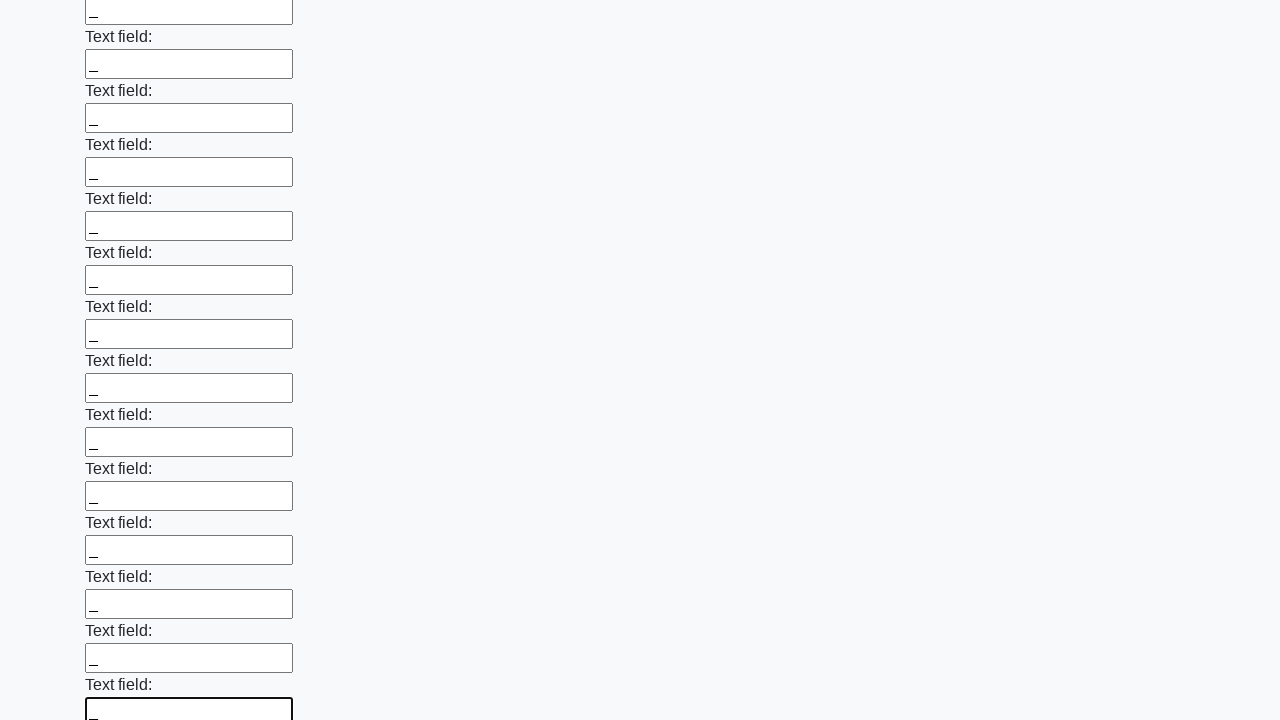

Filled input field with underscore character on input >> nth=66
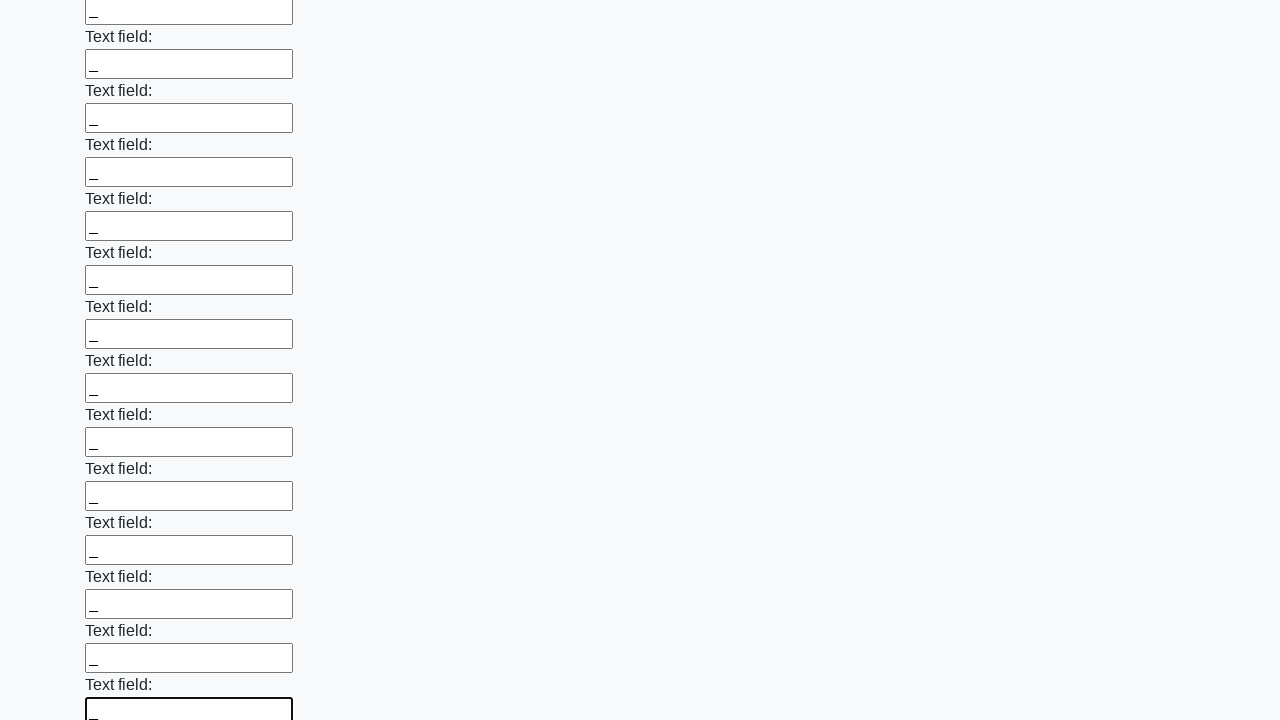

Filled input field with underscore character on input >> nth=67
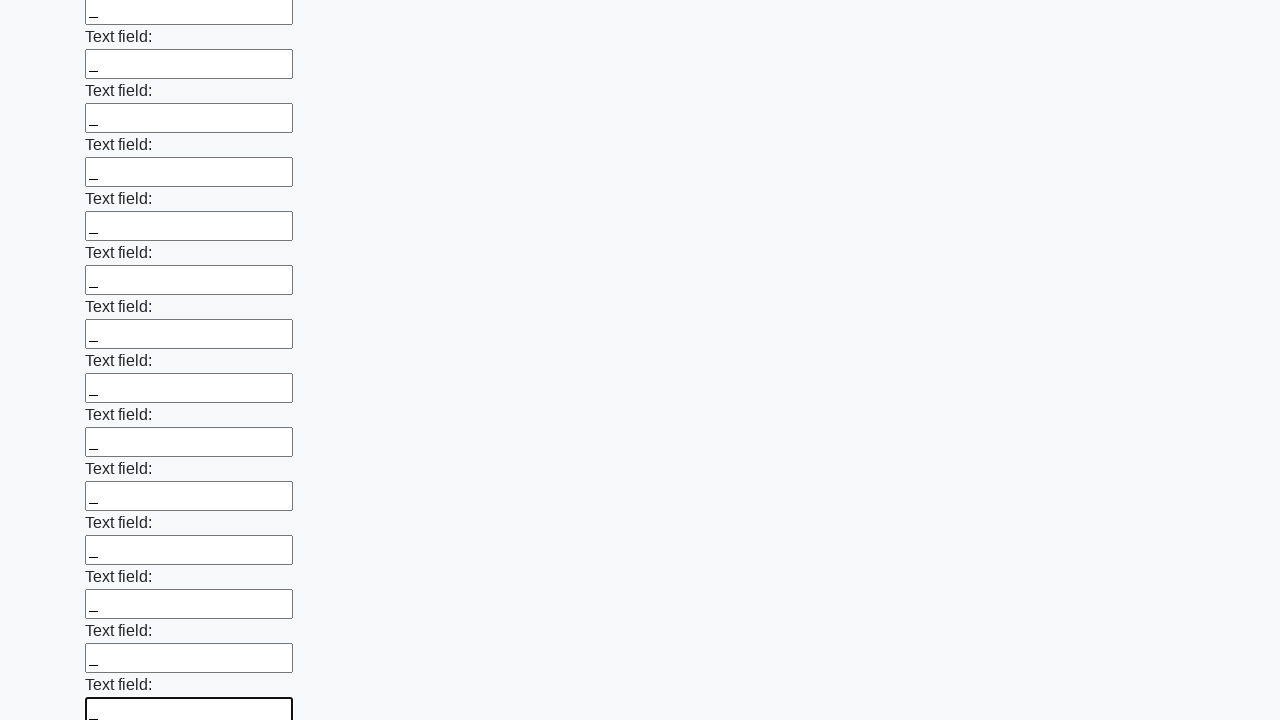

Filled input field with underscore character on input >> nth=68
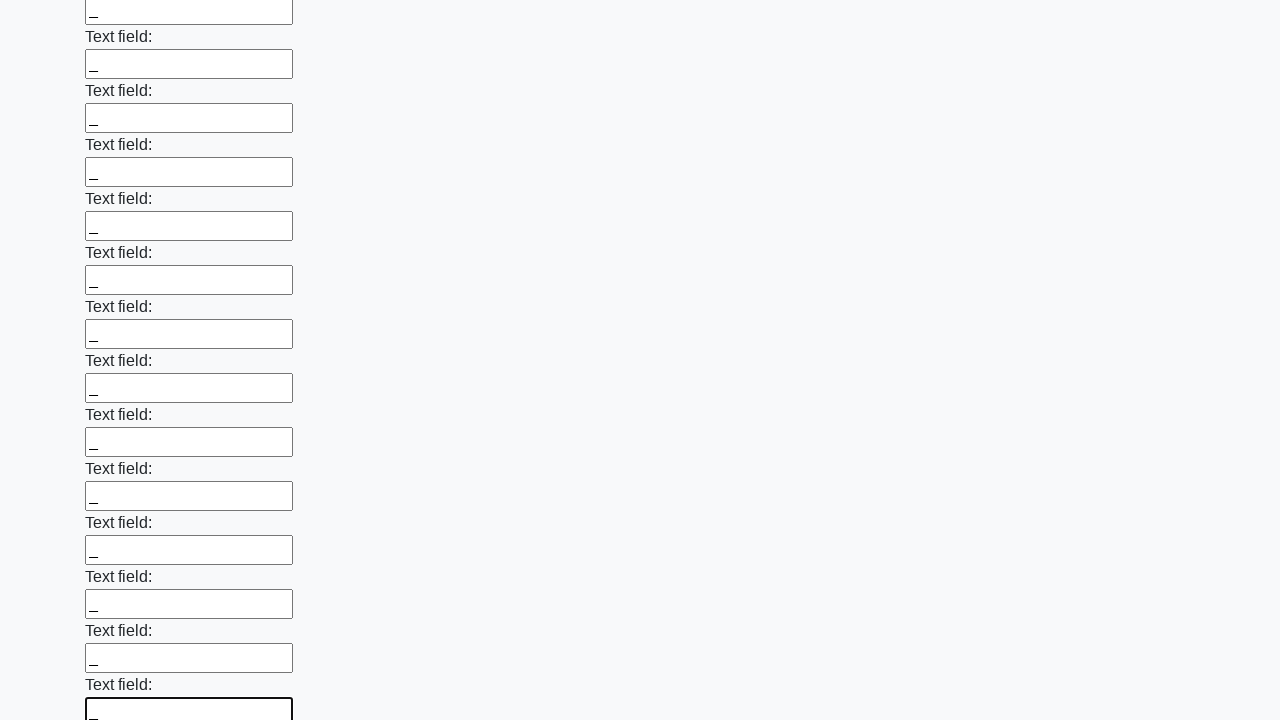

Filled input field with underscore character on input >> nth=69
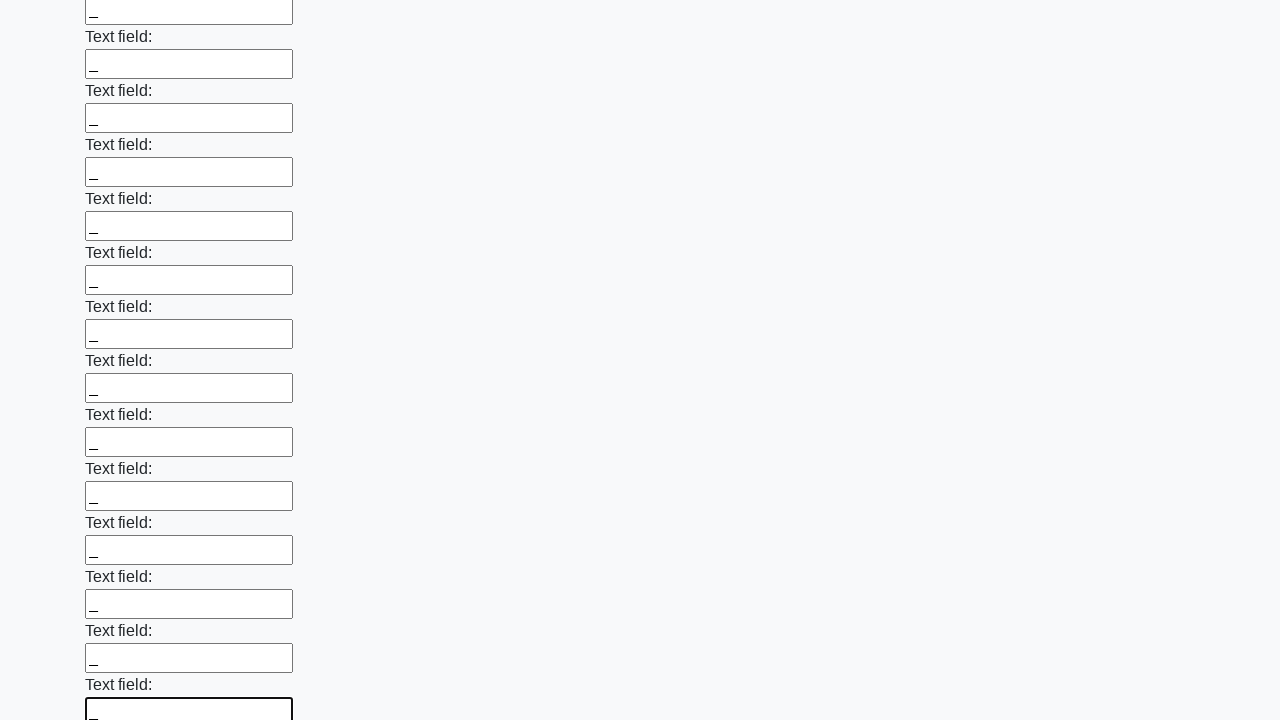

Filled input field with underscore character on input >> nth=70
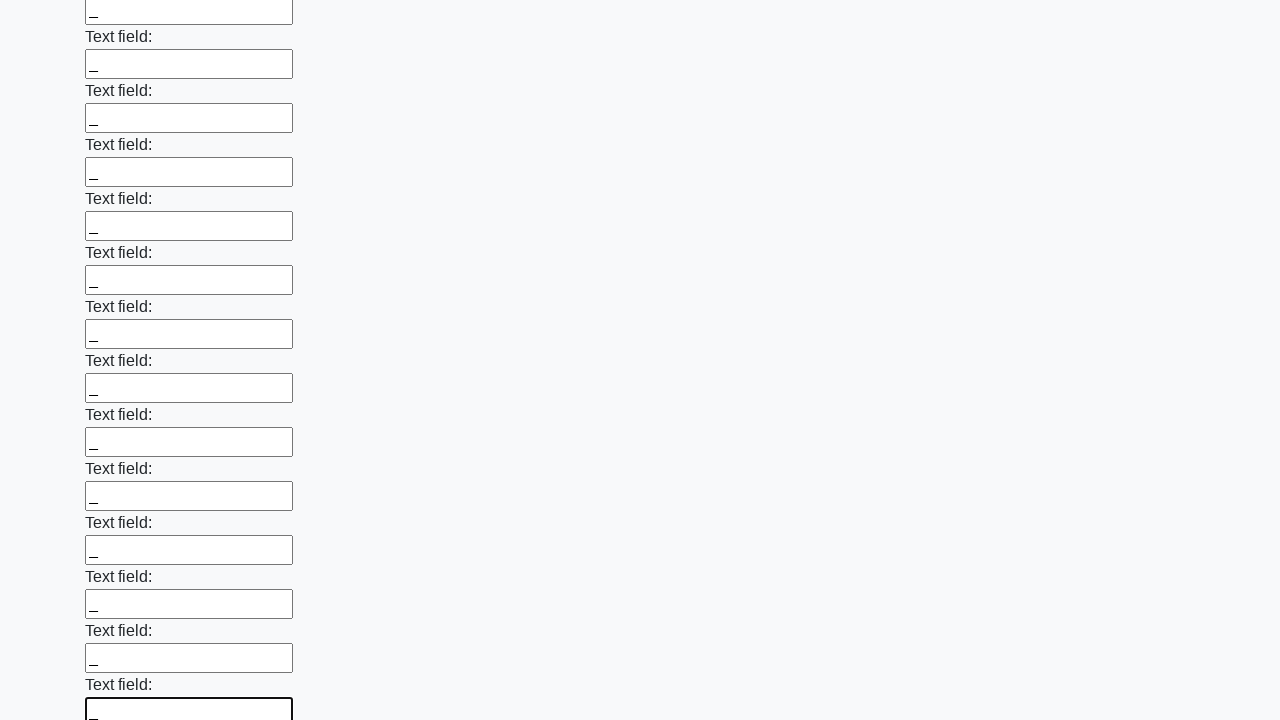

Filled input field with underscore character on input >> nth=71
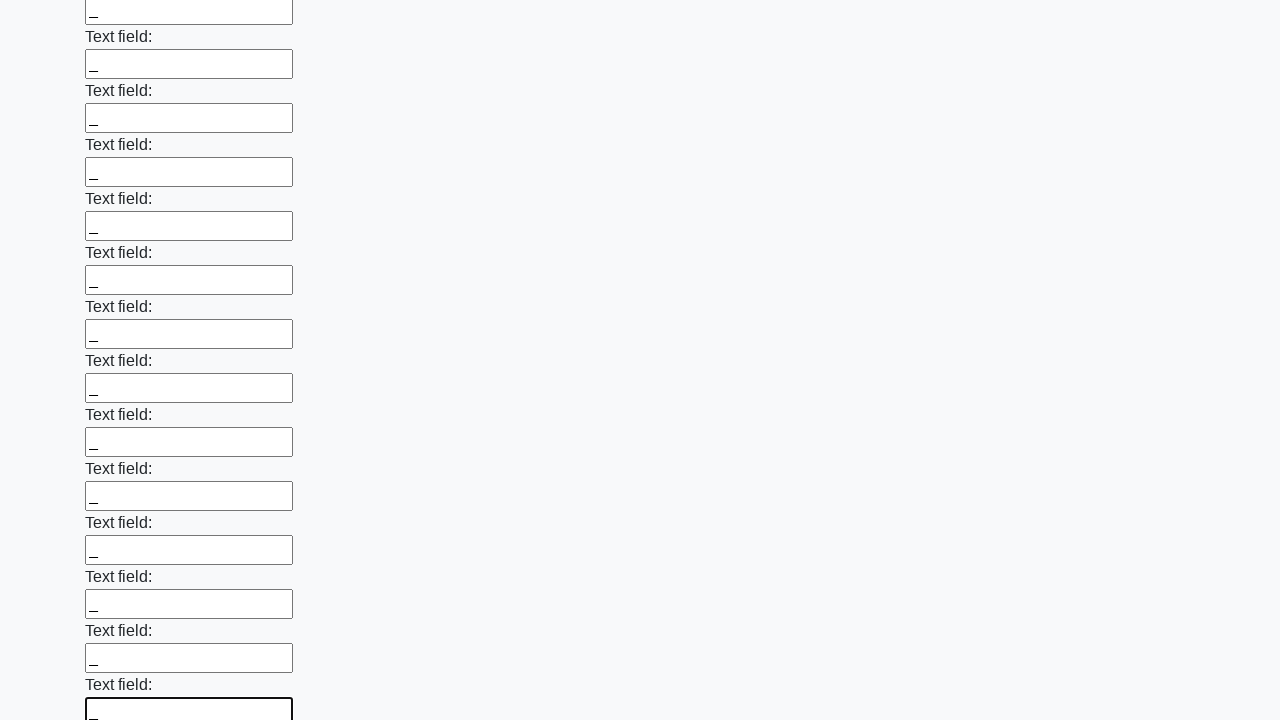

Filled input field with underscore character on input >> nth=72
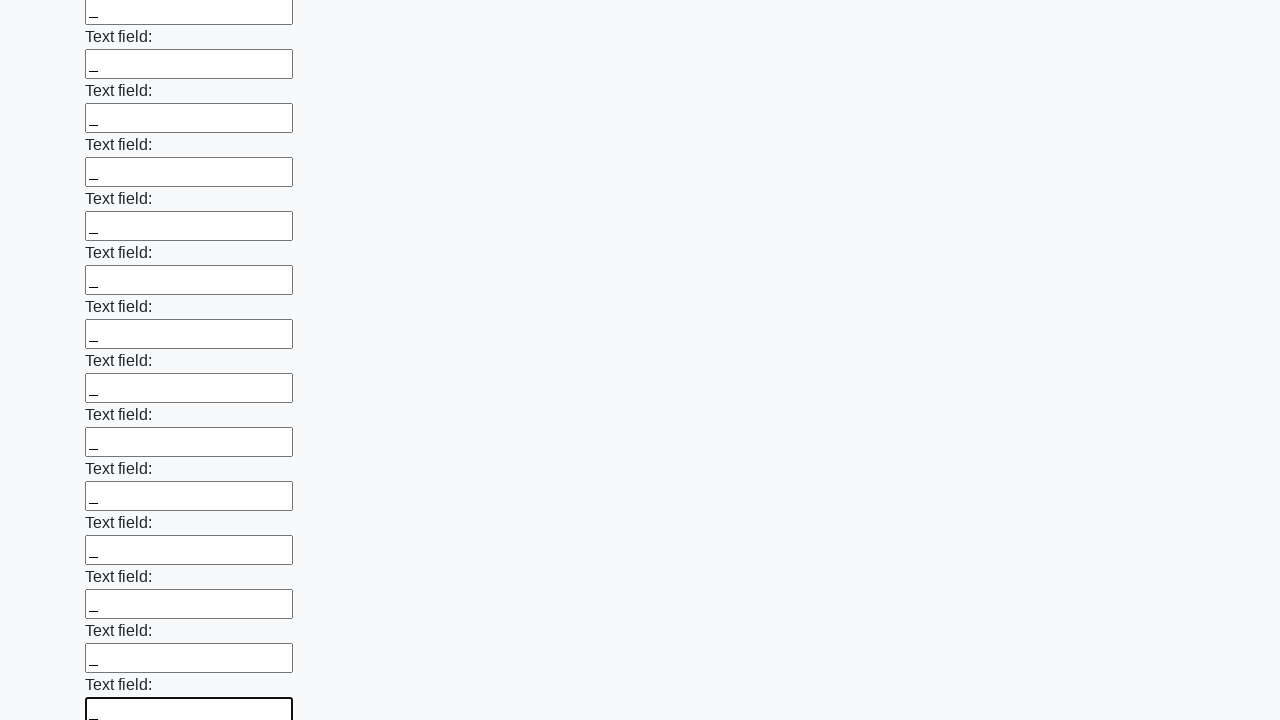

Filled input field with underscore character on input >> nth=73
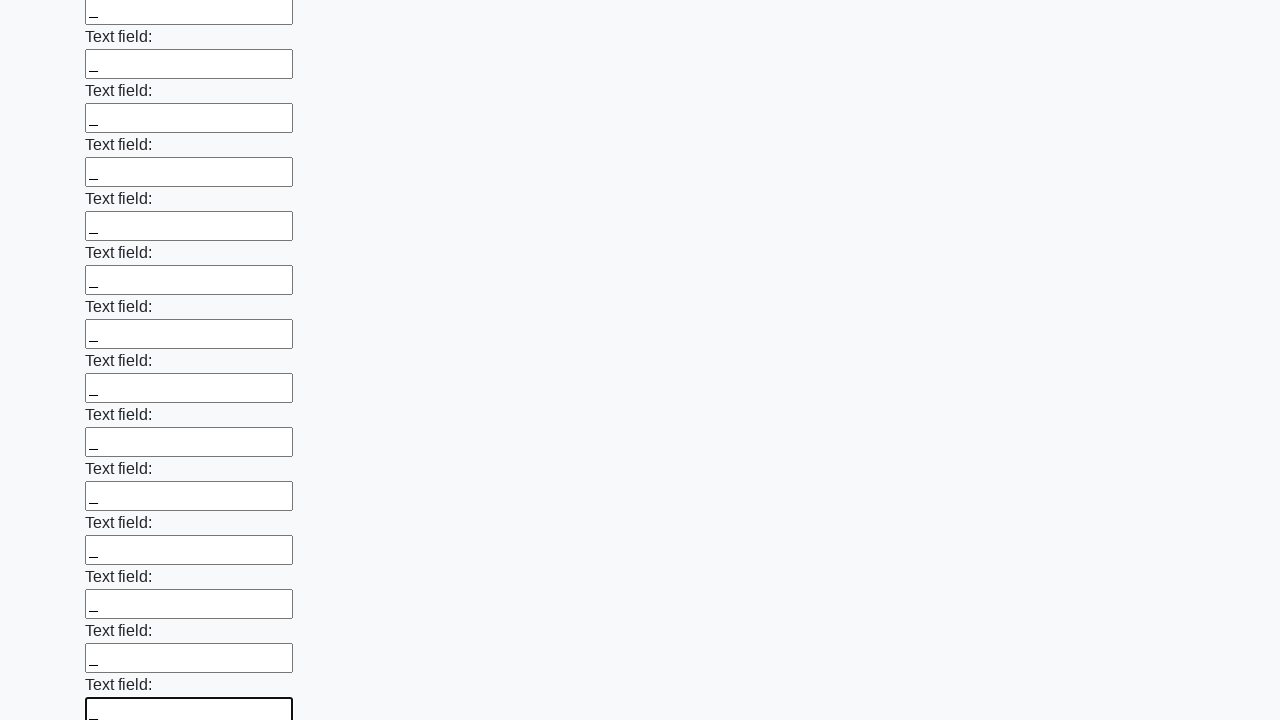

Filled input field with underscore character on input >> nth=74
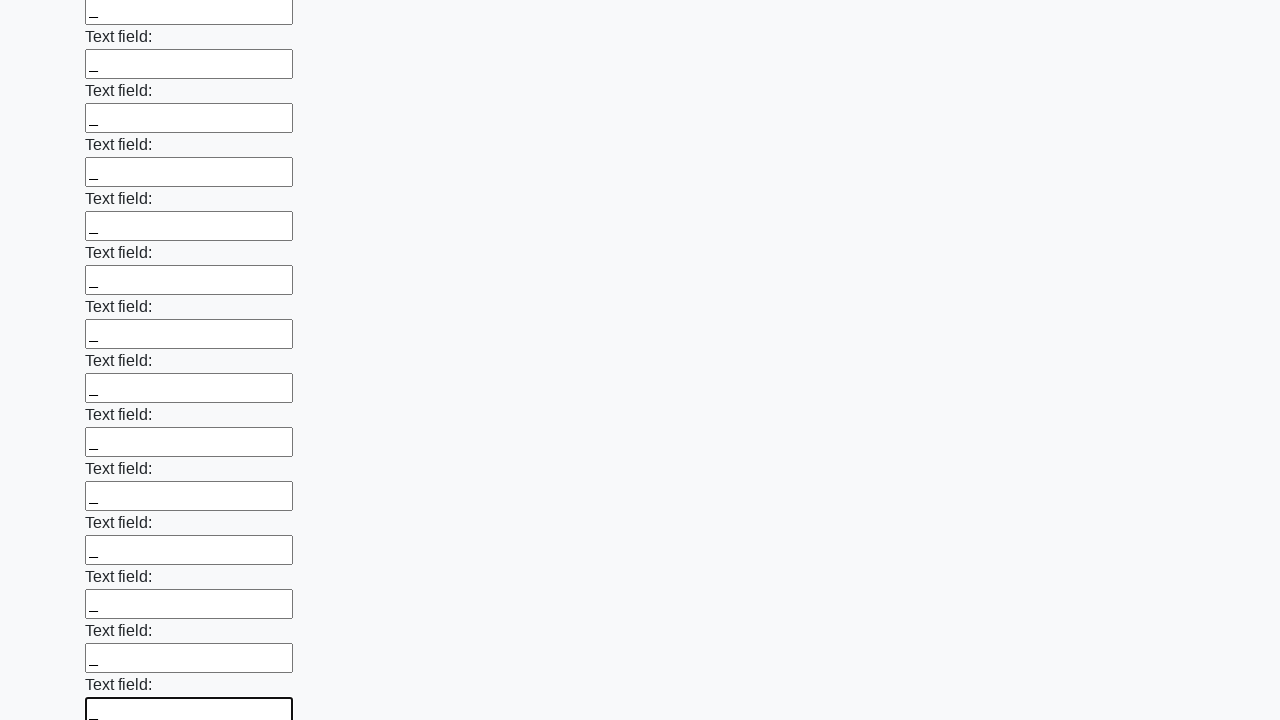

Filled input field with underscore character on input >> nth=75
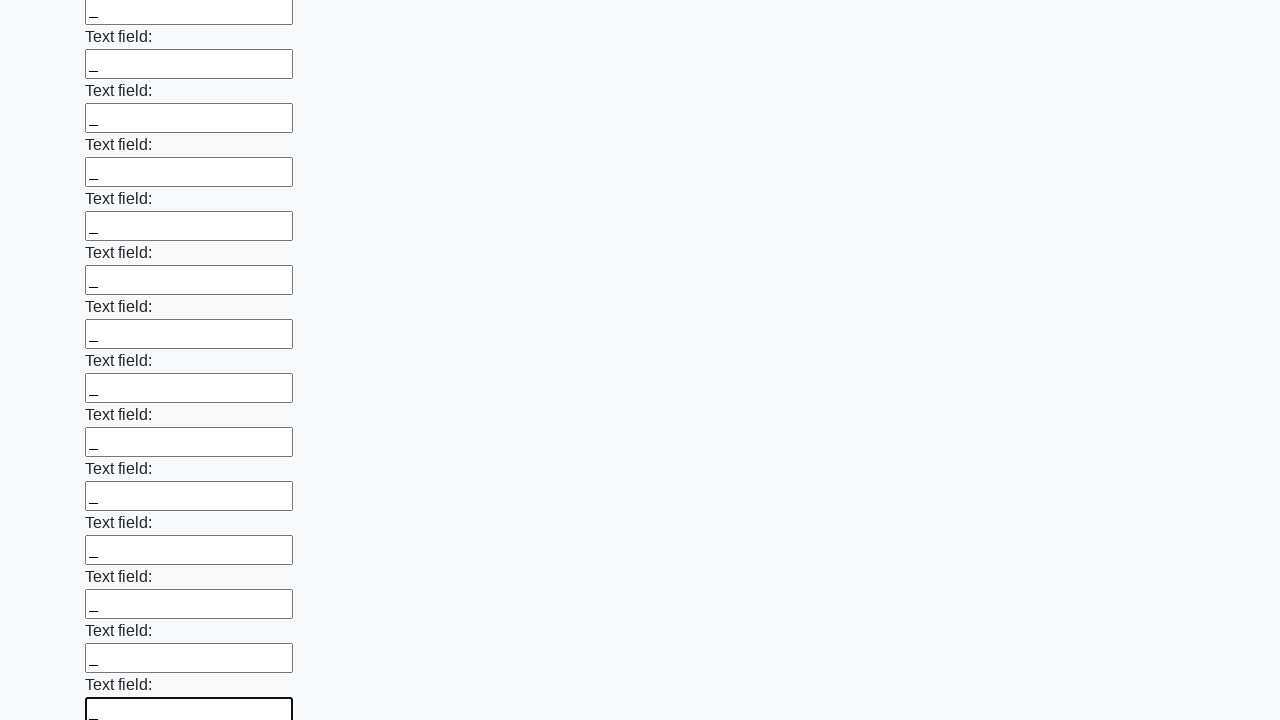

Filled input field with underscore character on input >> nth=76
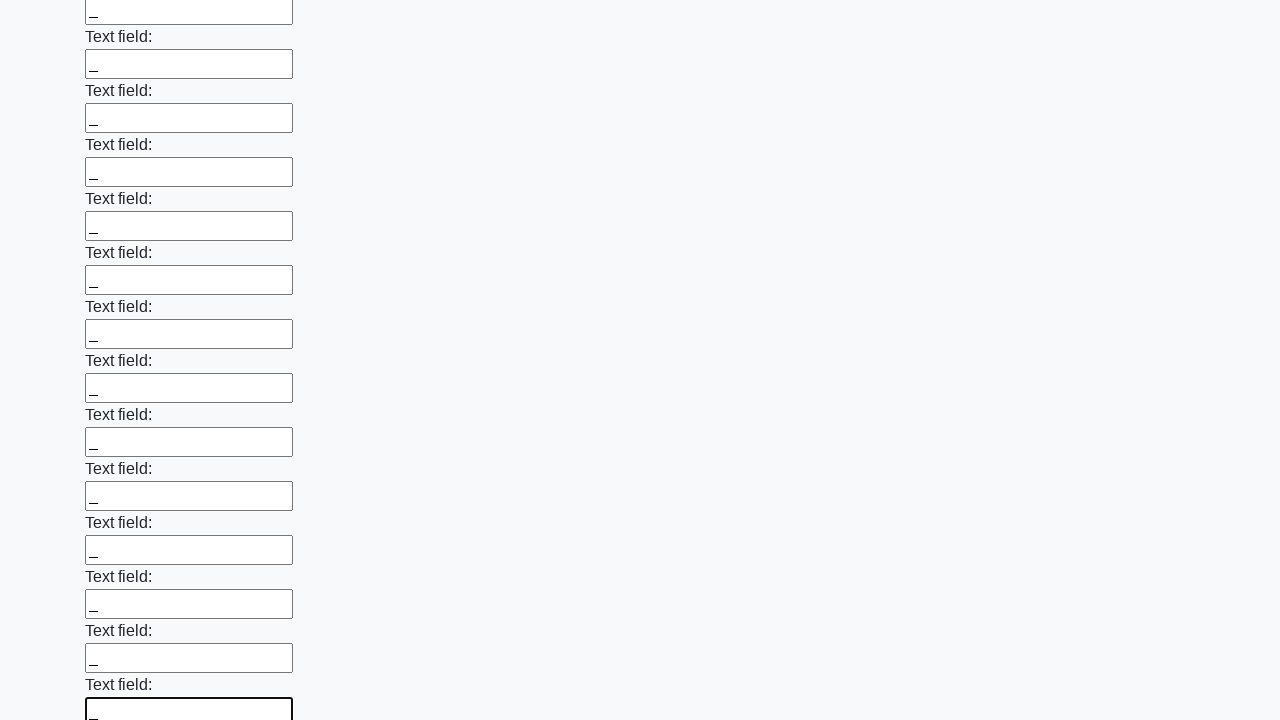

Filled input field with underscore character on input >> nth=77
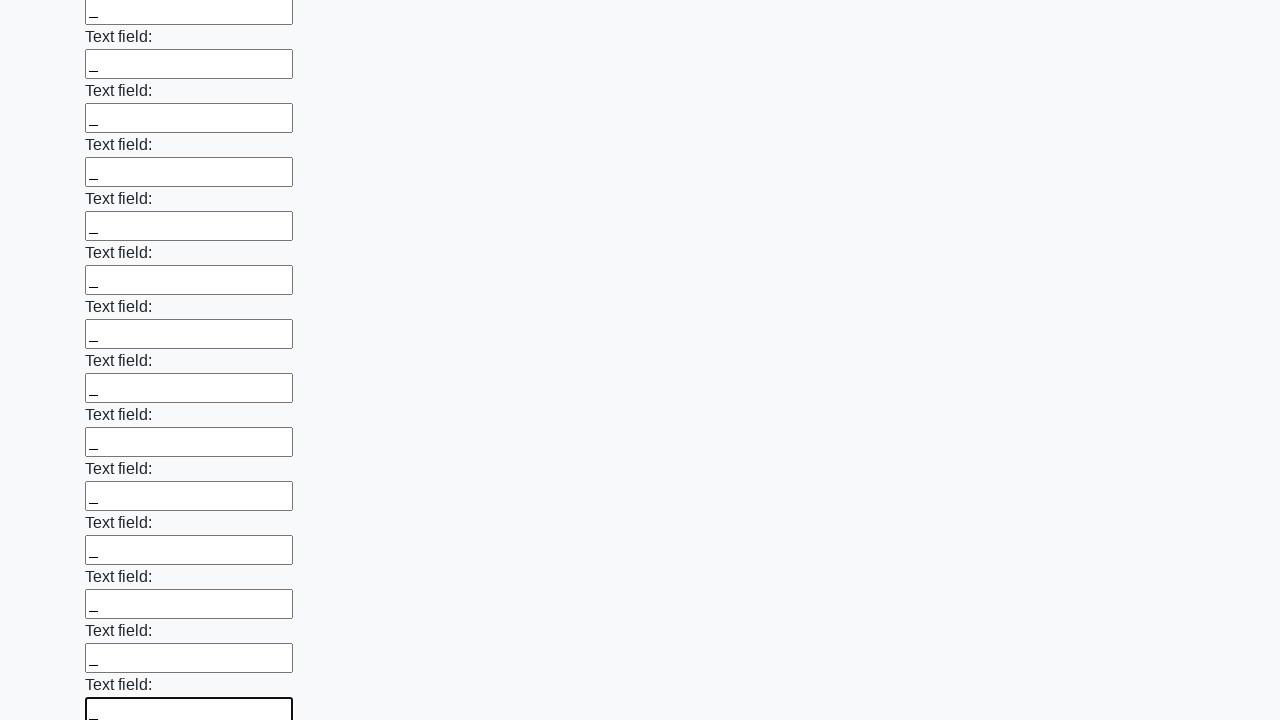

Filled input field with underscore character on input >> nth=78
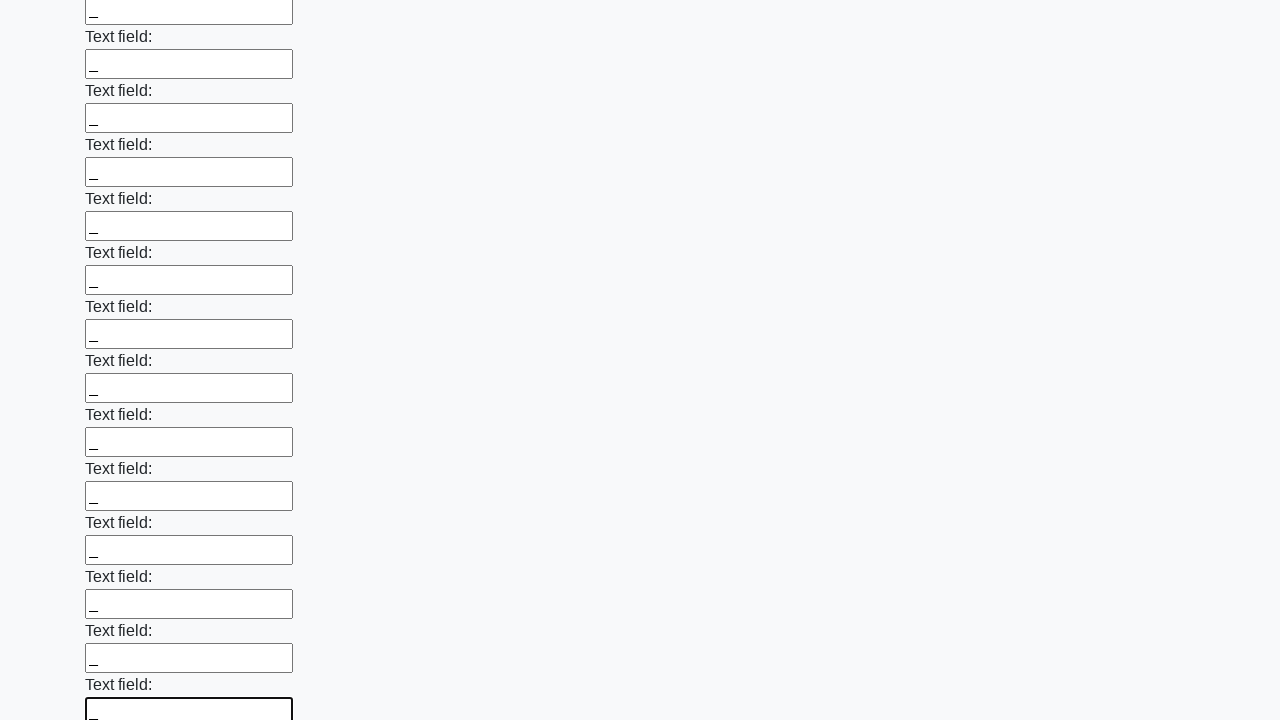

Filled input field with underscore character on input >> nth=79
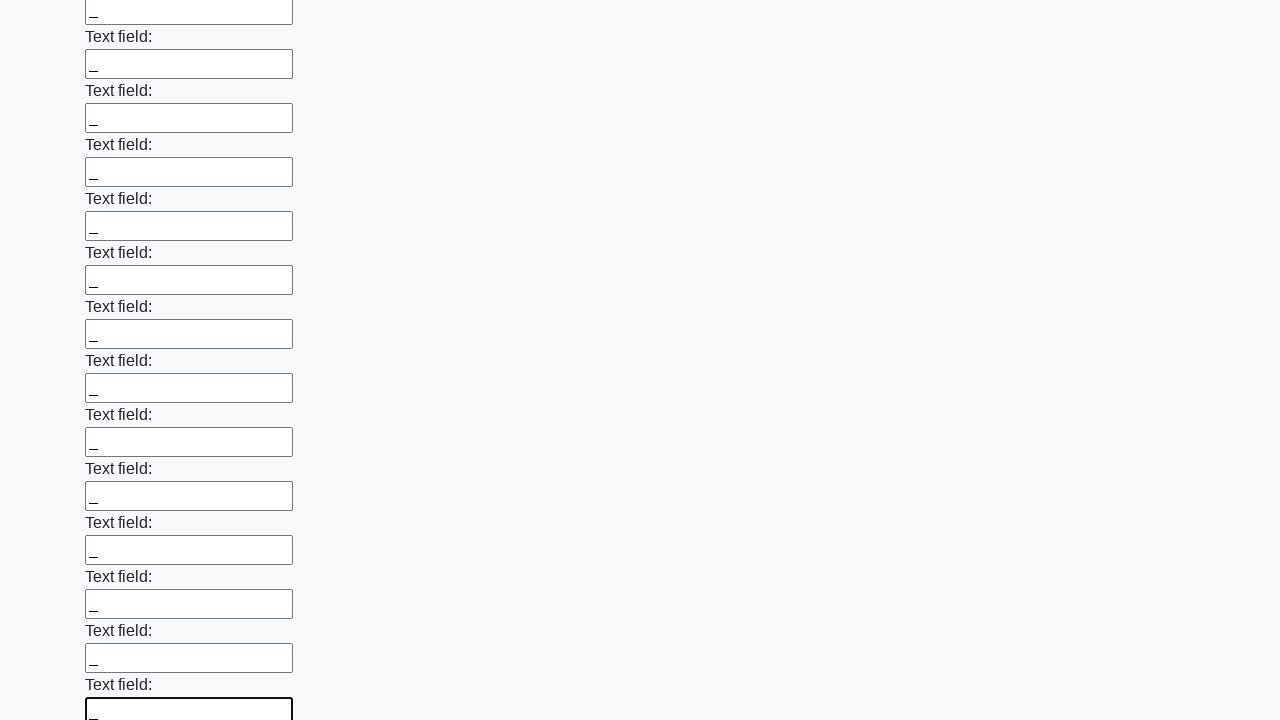

Filled input field with underscore character on input >> nth=80
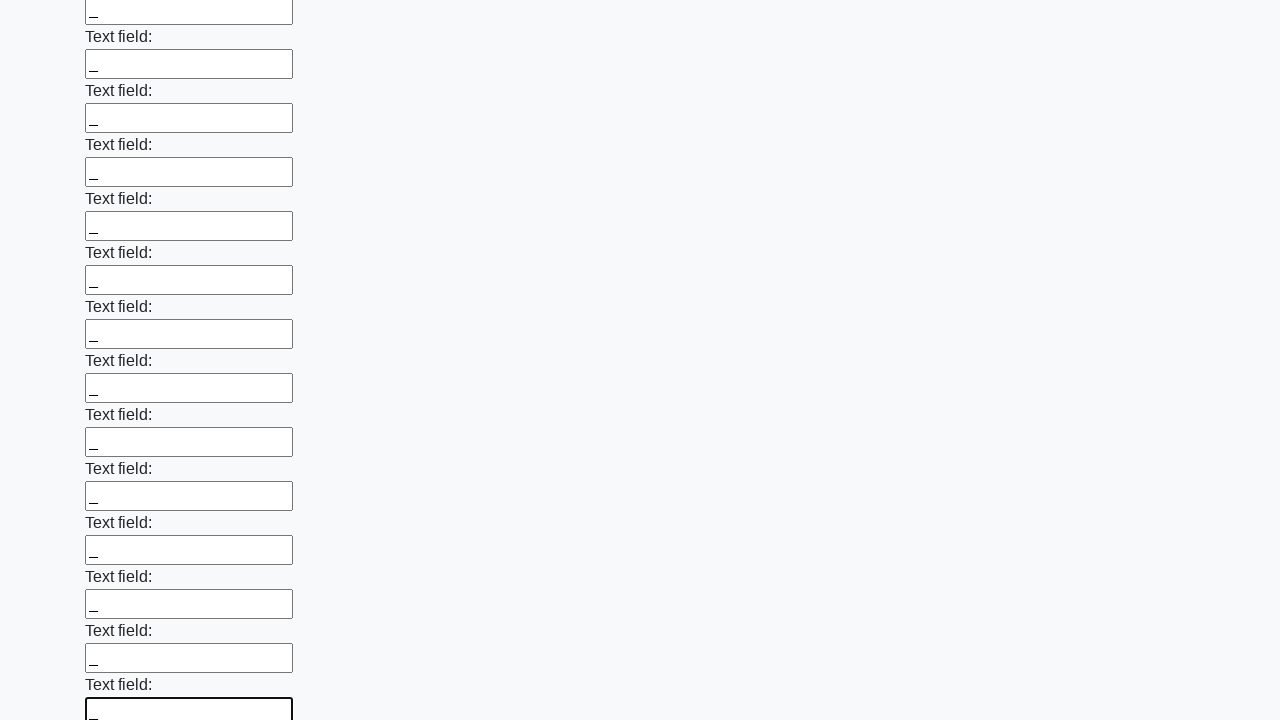

Filled input field with underscore character on input >> nth=81
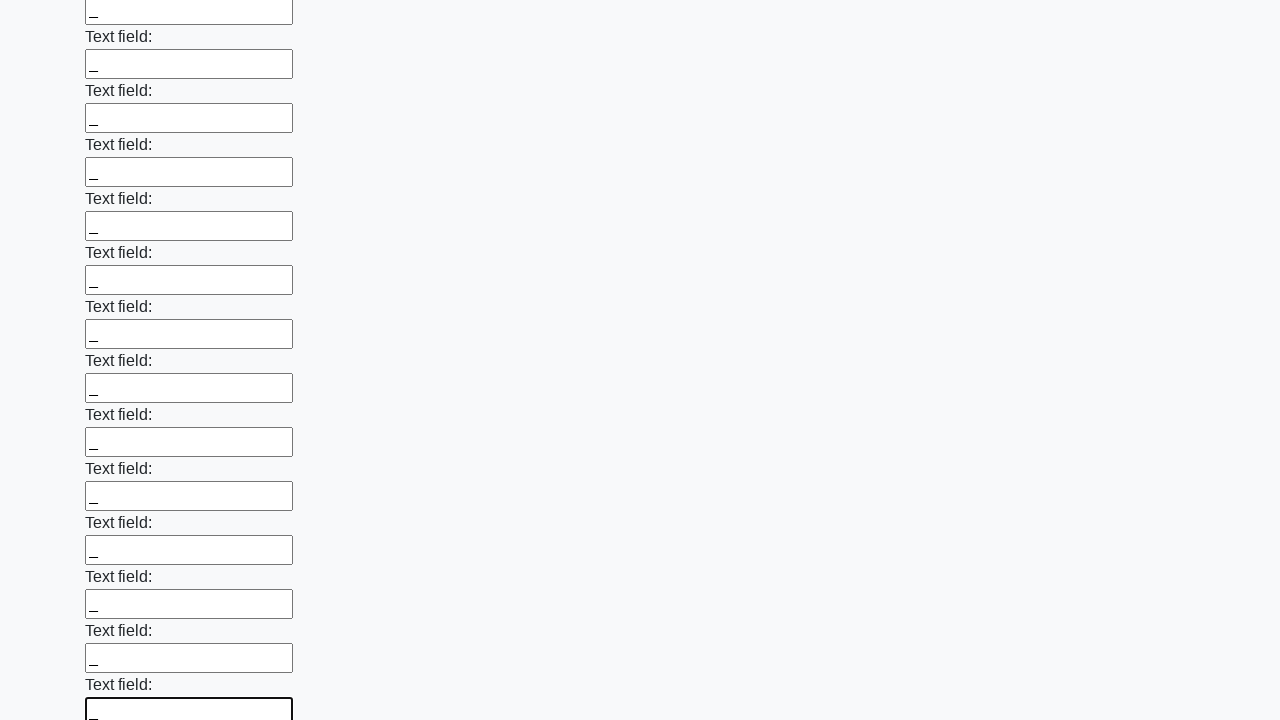

Filled input field with underscore character on input >> nth=82
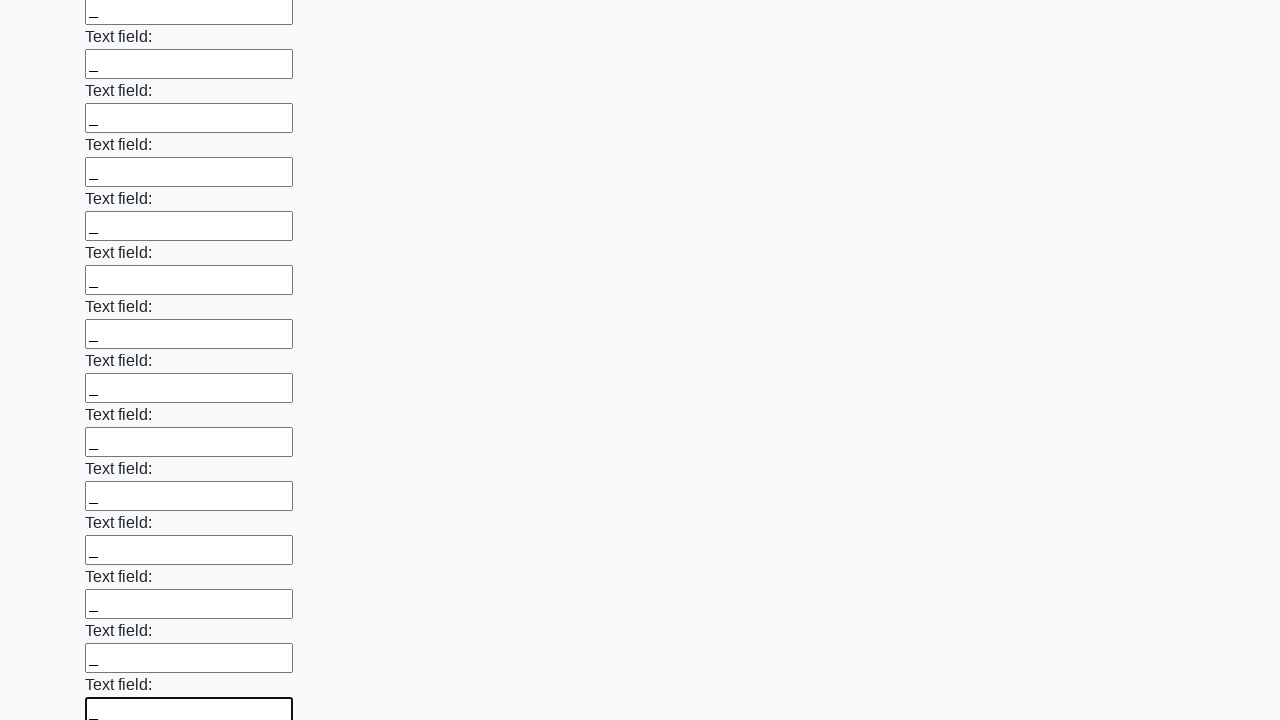

Filled input field with underscore character on input >> nth=83
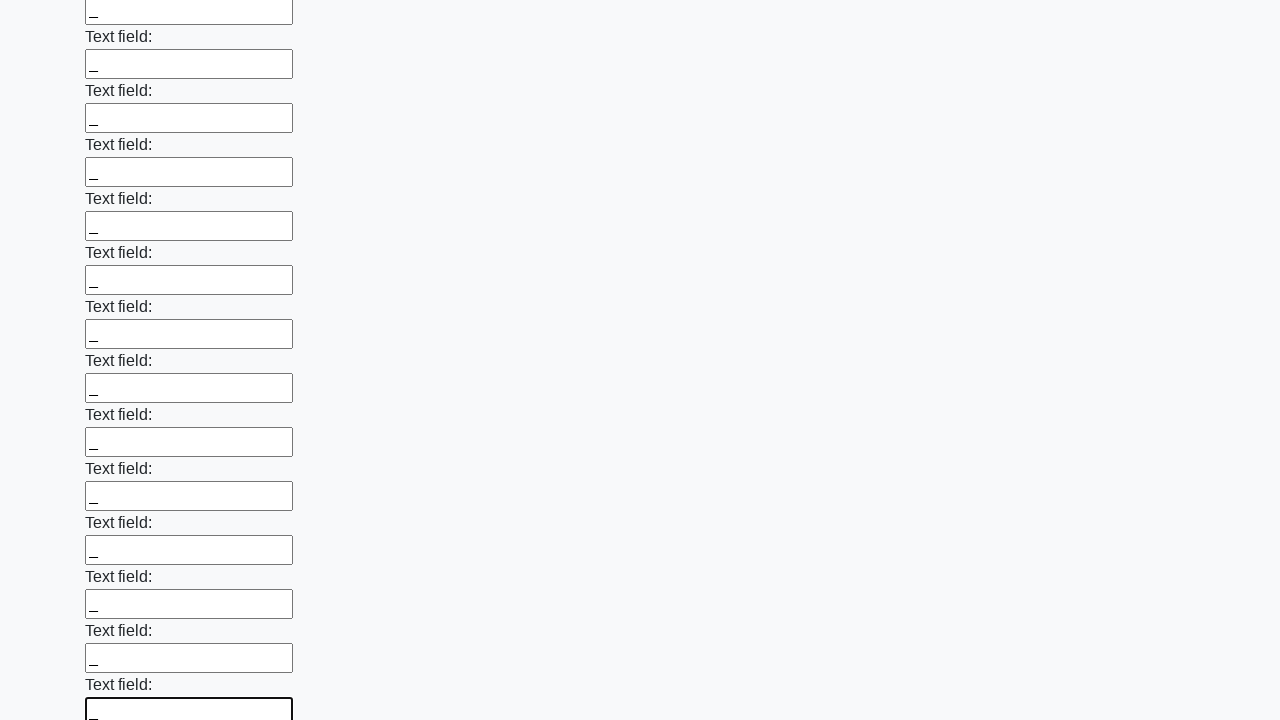

Filled input field with underscore character on input >> nth=84
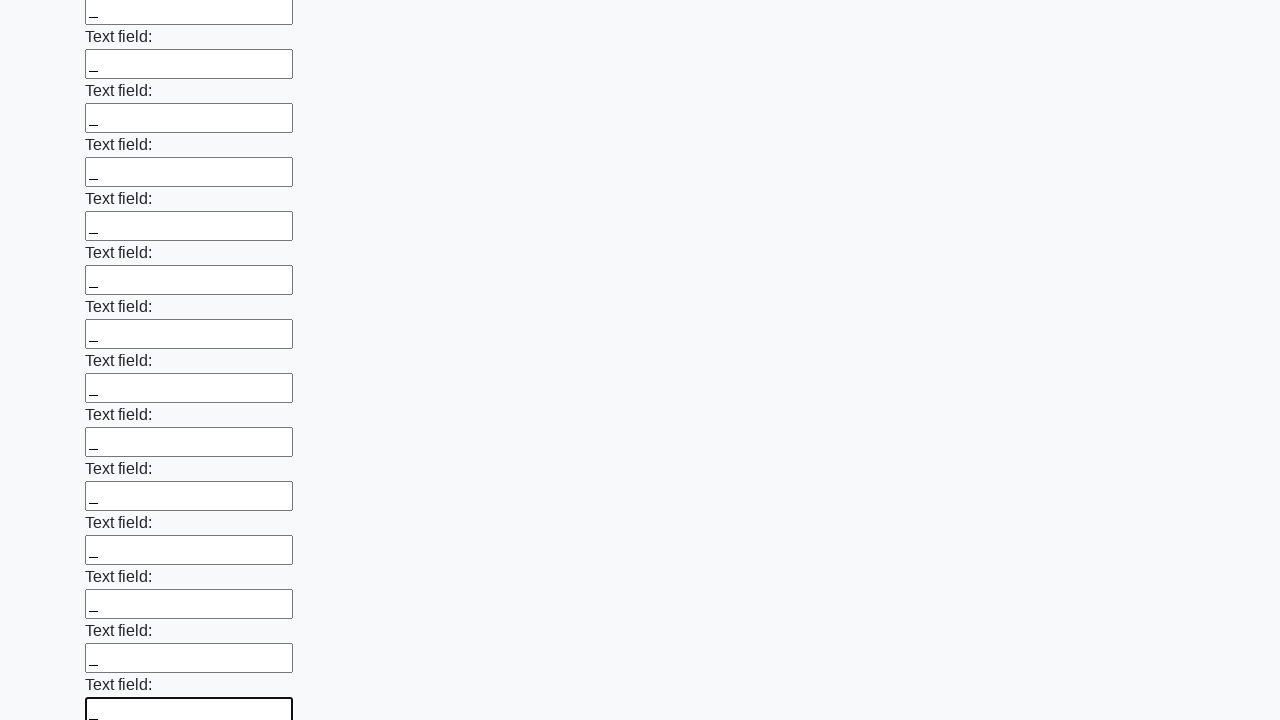

Filled input field with underscore character on input >> nth=85
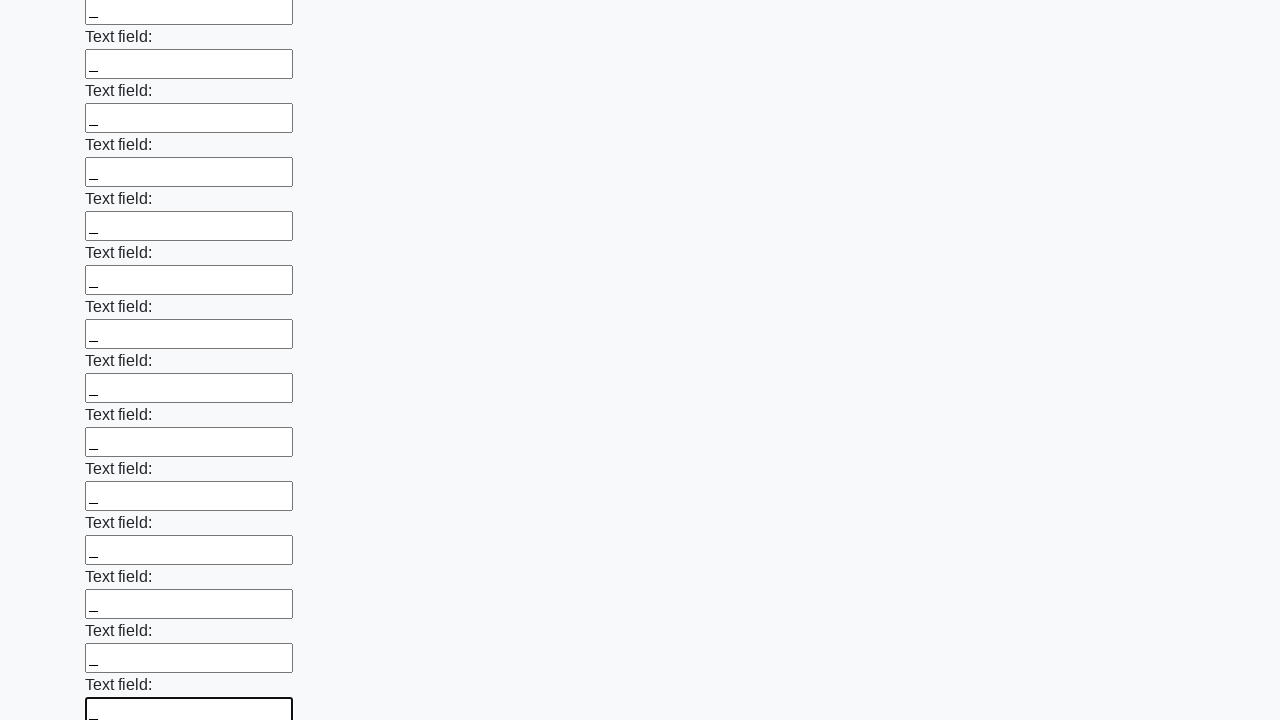

Filled input field with underscore character on input >> nth=86
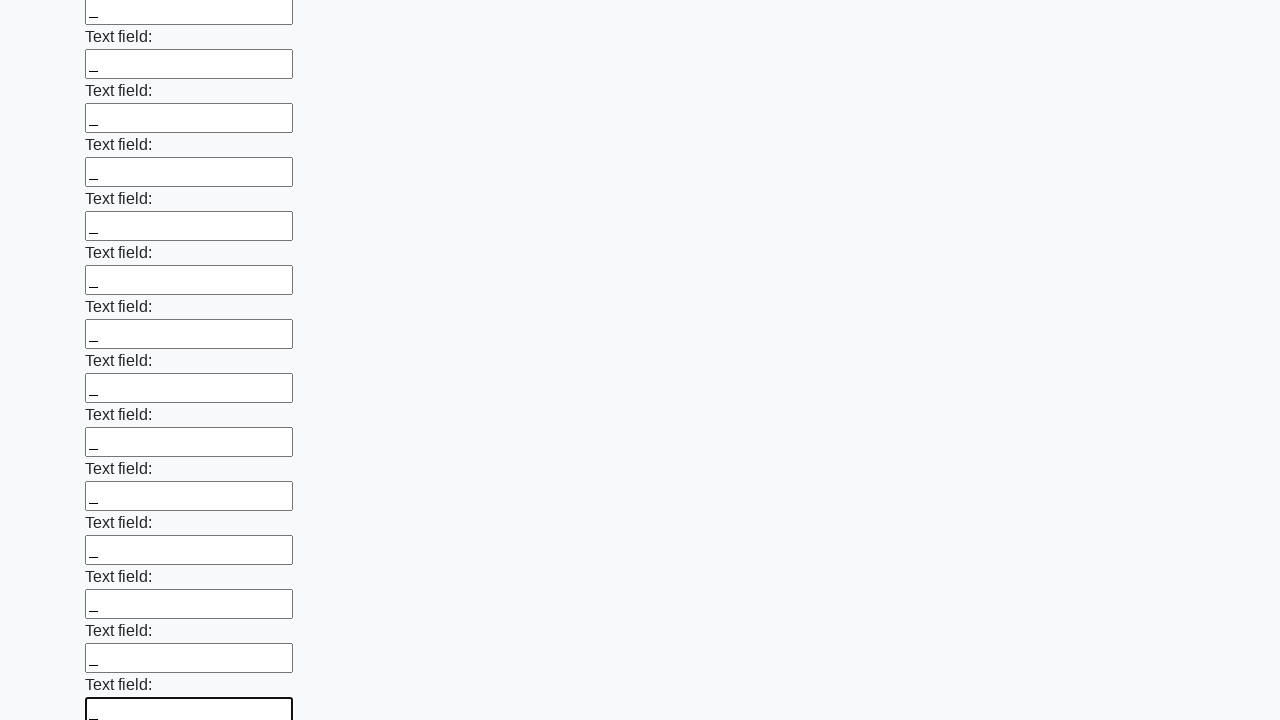

Filled input field with underscore character on input >> nth=87
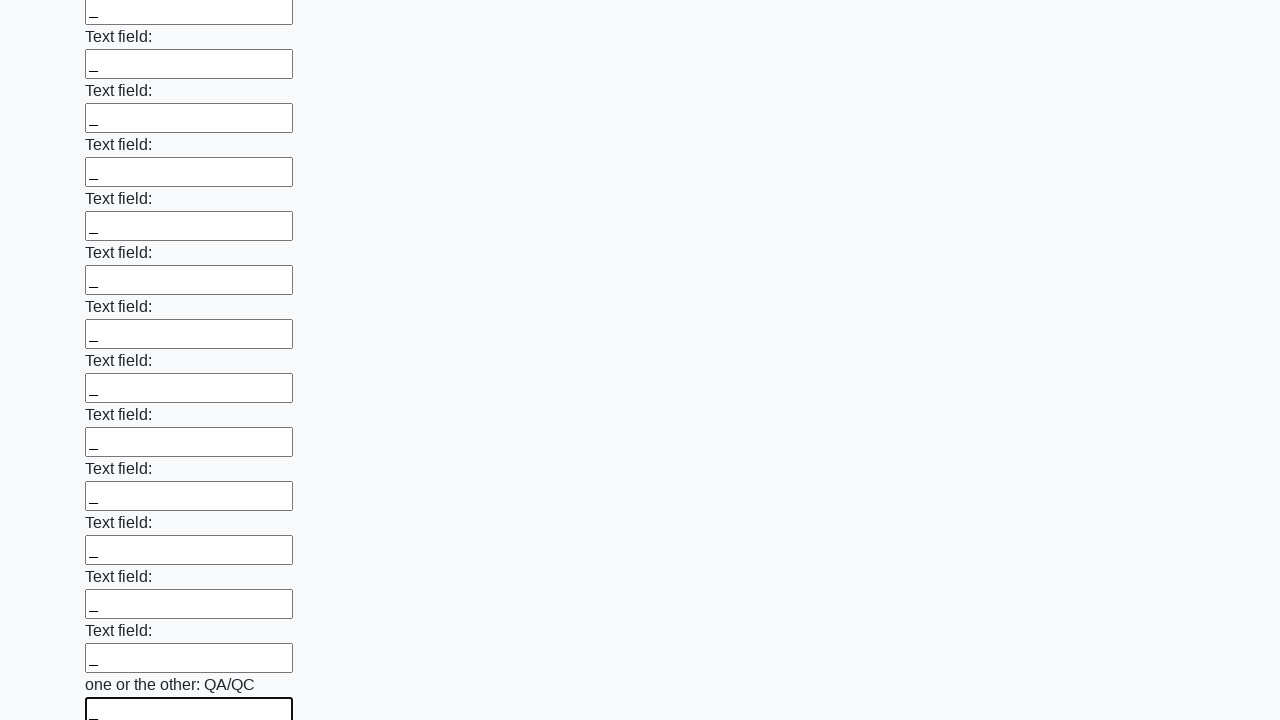

Filled input field with underscore character on input >> nth=88
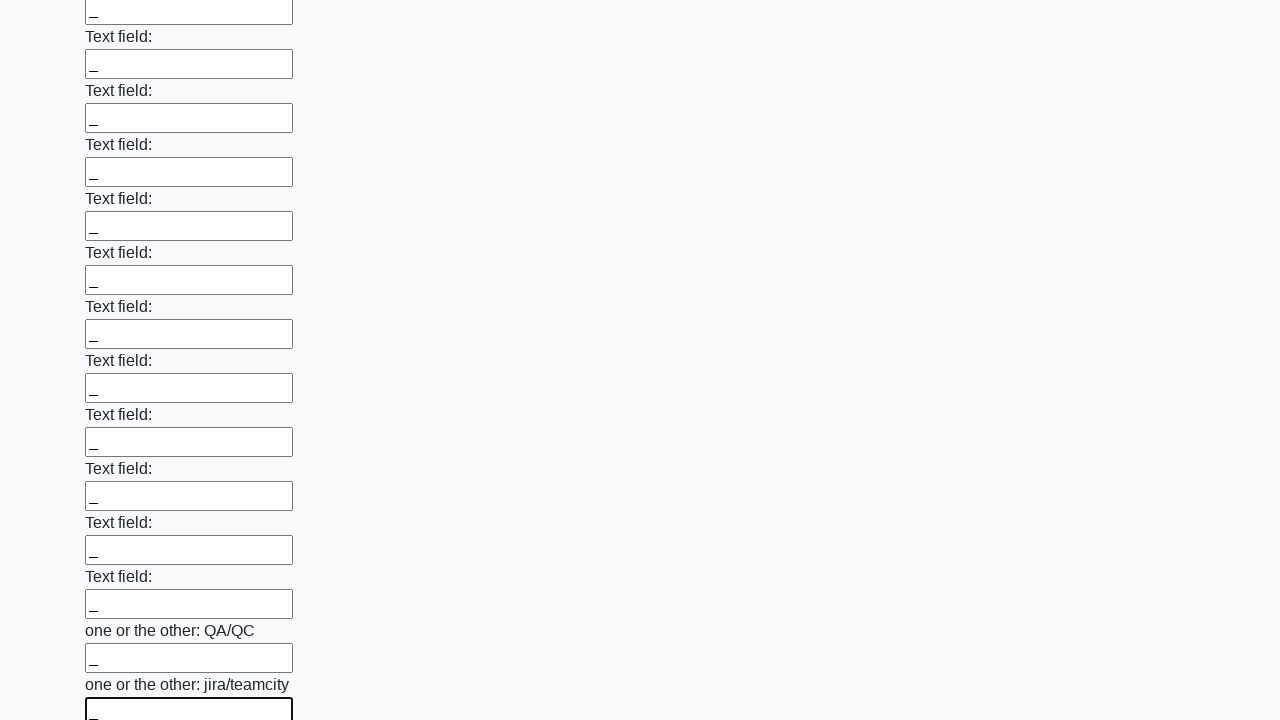

Filled input field with underscore character on input >> nth=89
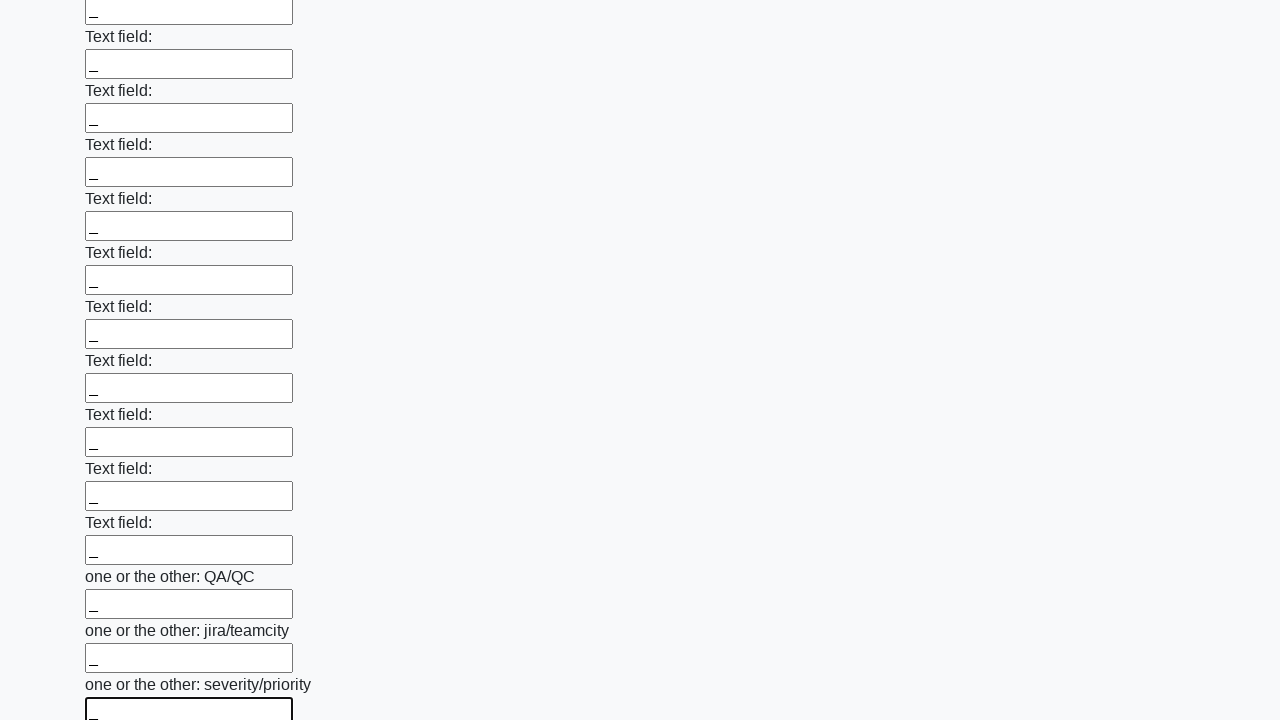

Filled input field with underscore character on input >> nth=90
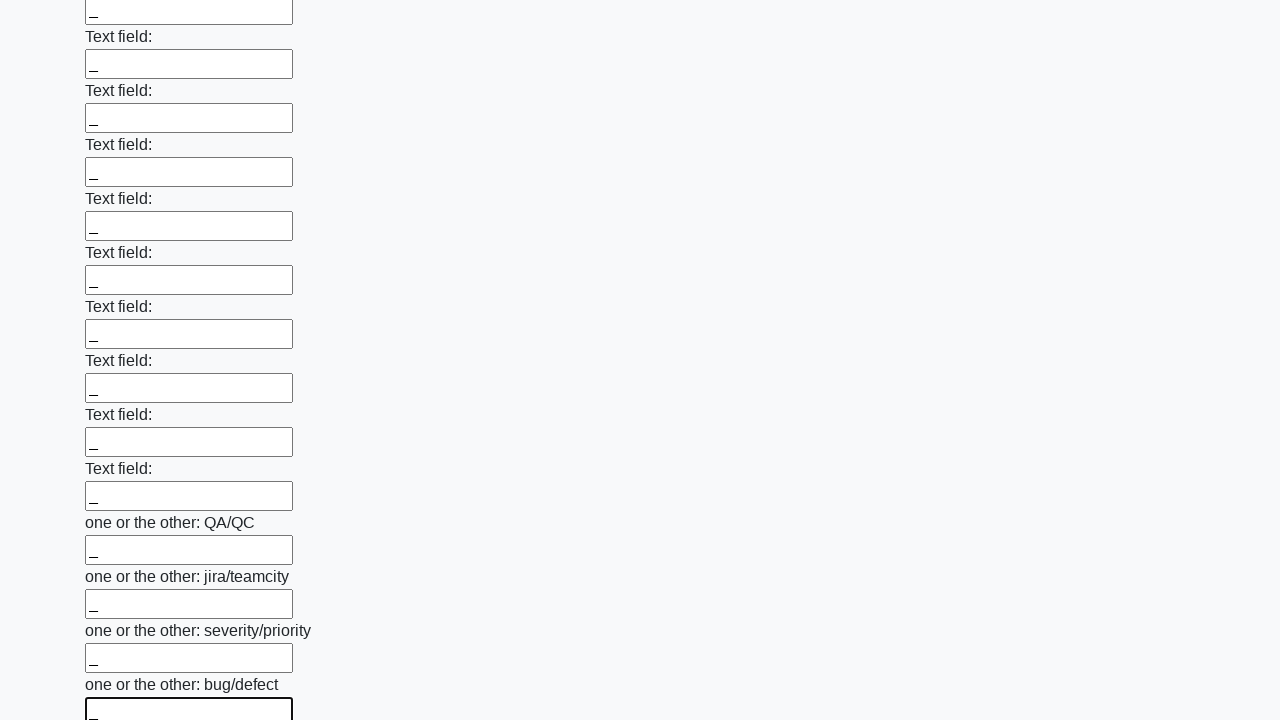

Filled input field with underscore character on input >> nth=91
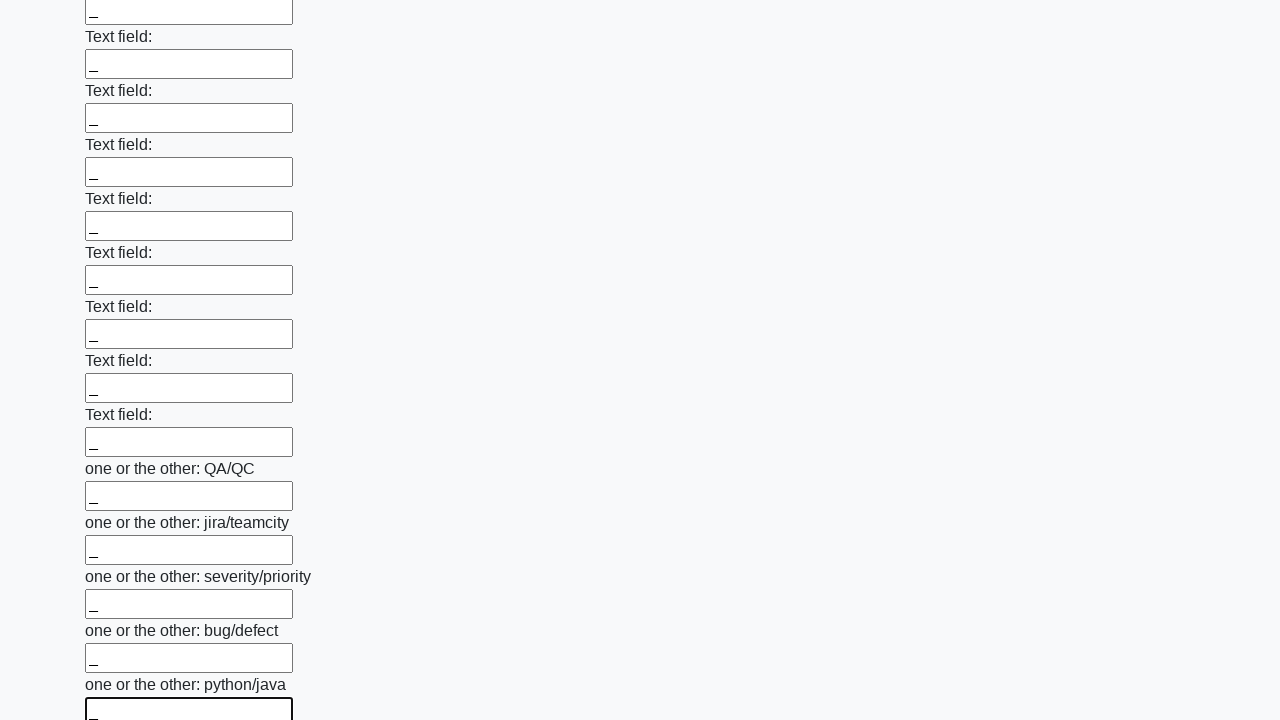

Filled input field with underscore character on input >> nth=92
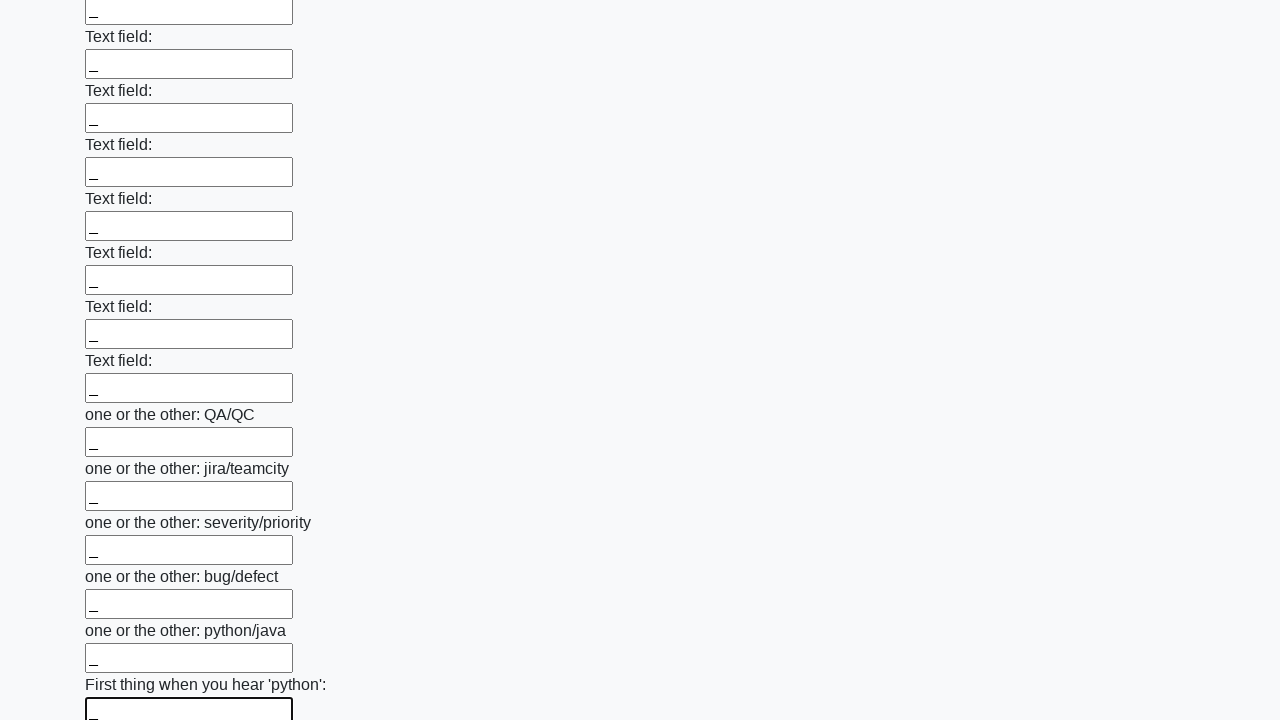

Filled input field with underscore character on input >> nth=93
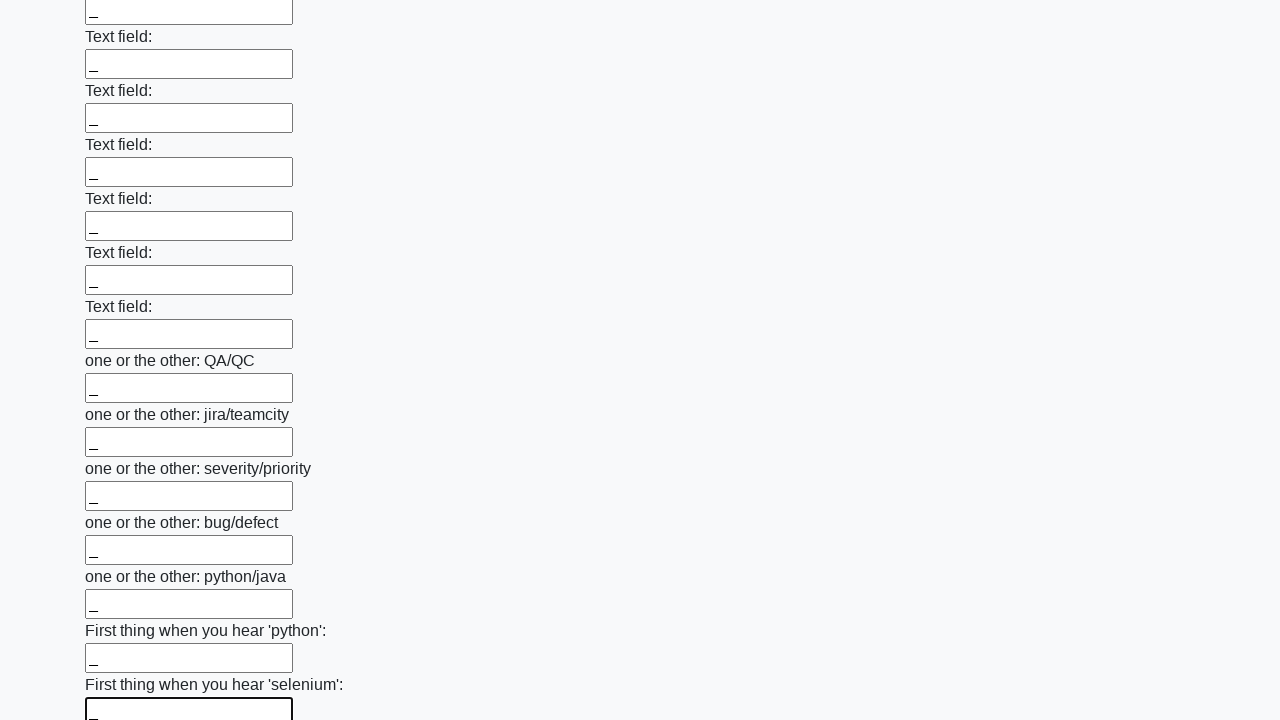

Filled input field with underscore character on input >> nth=94
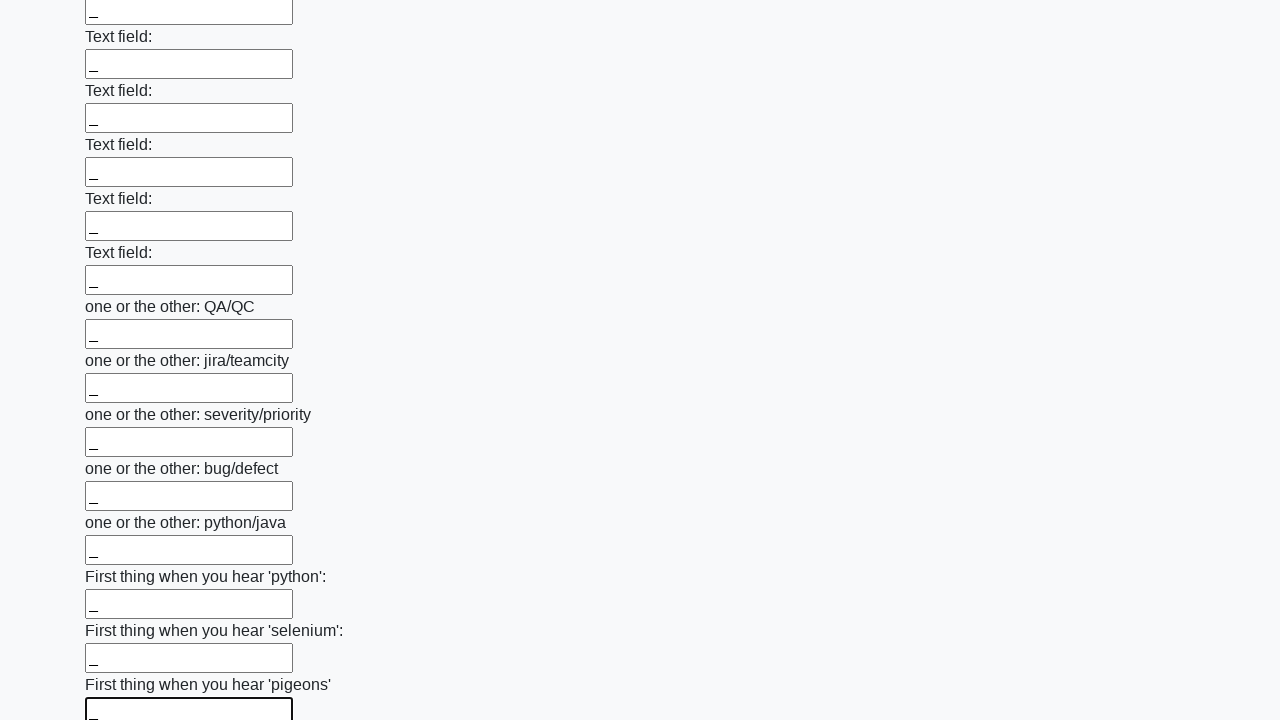

Filled input field with underscore character on input >> nth=95
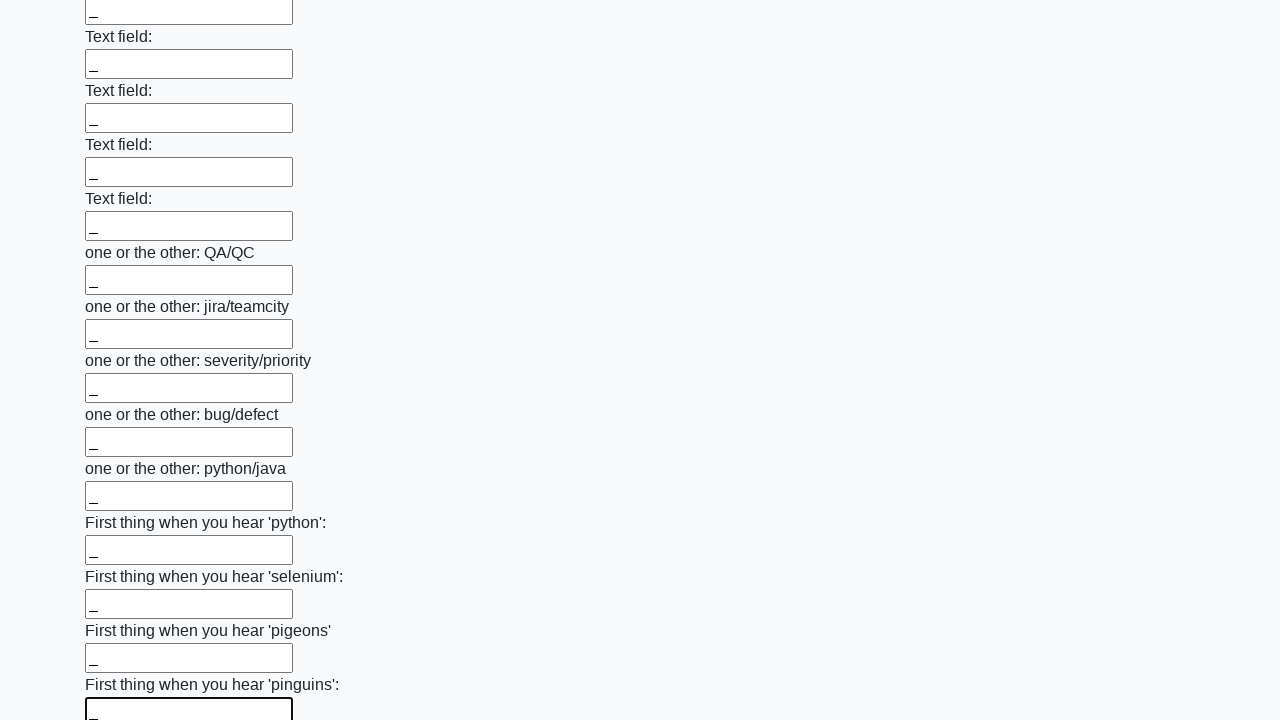

Filled input field with underscore character on input >> nth=96
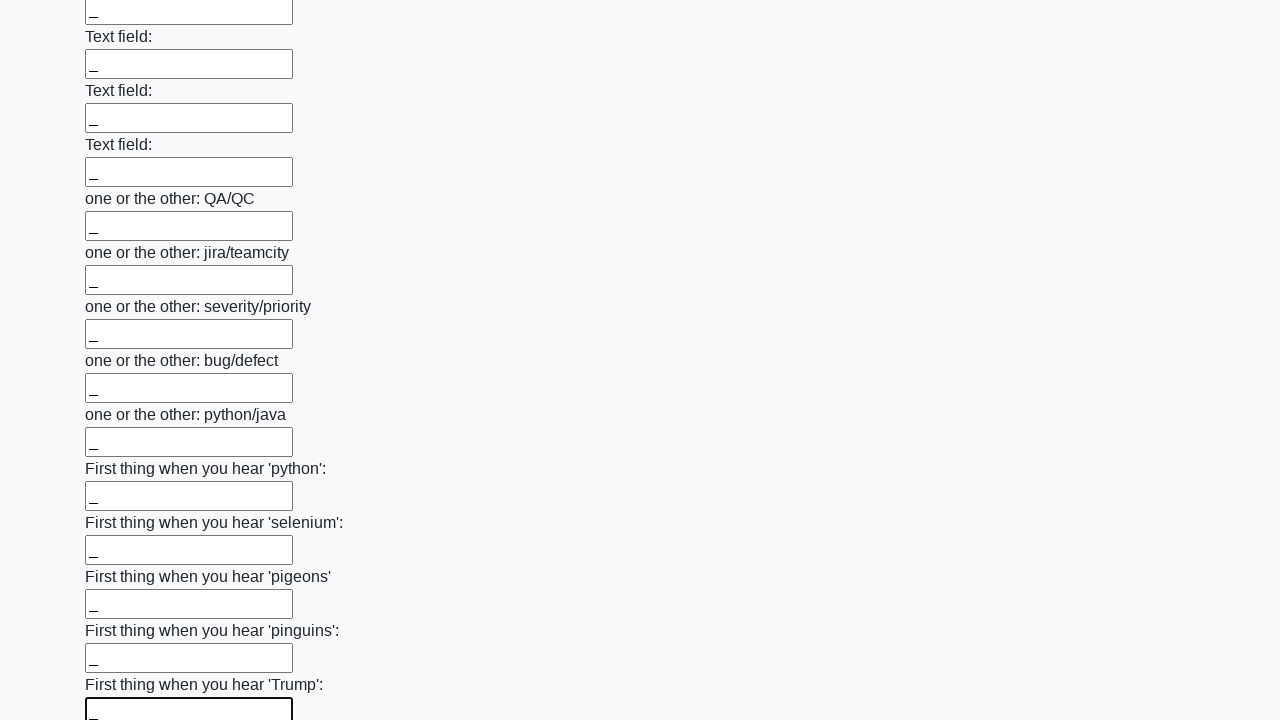

Filled input field with underscore character on input >> nth=97
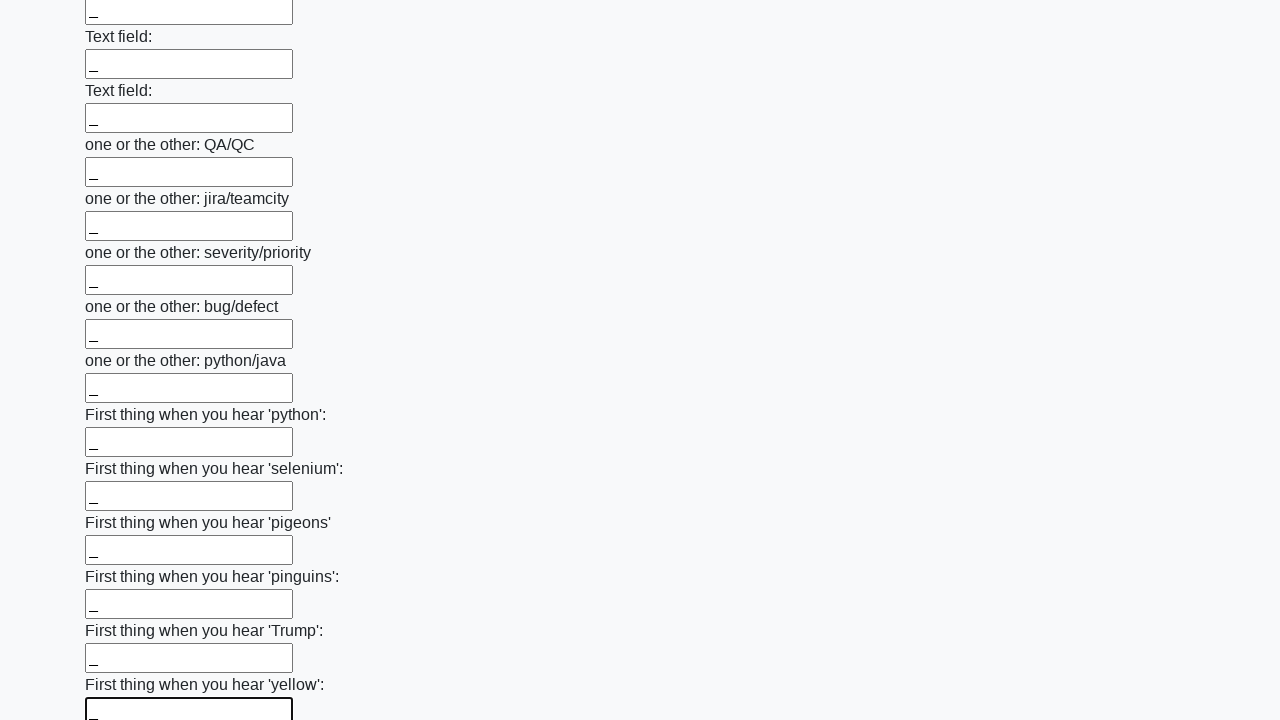

Filled input field with underscore character on input >> nth=98
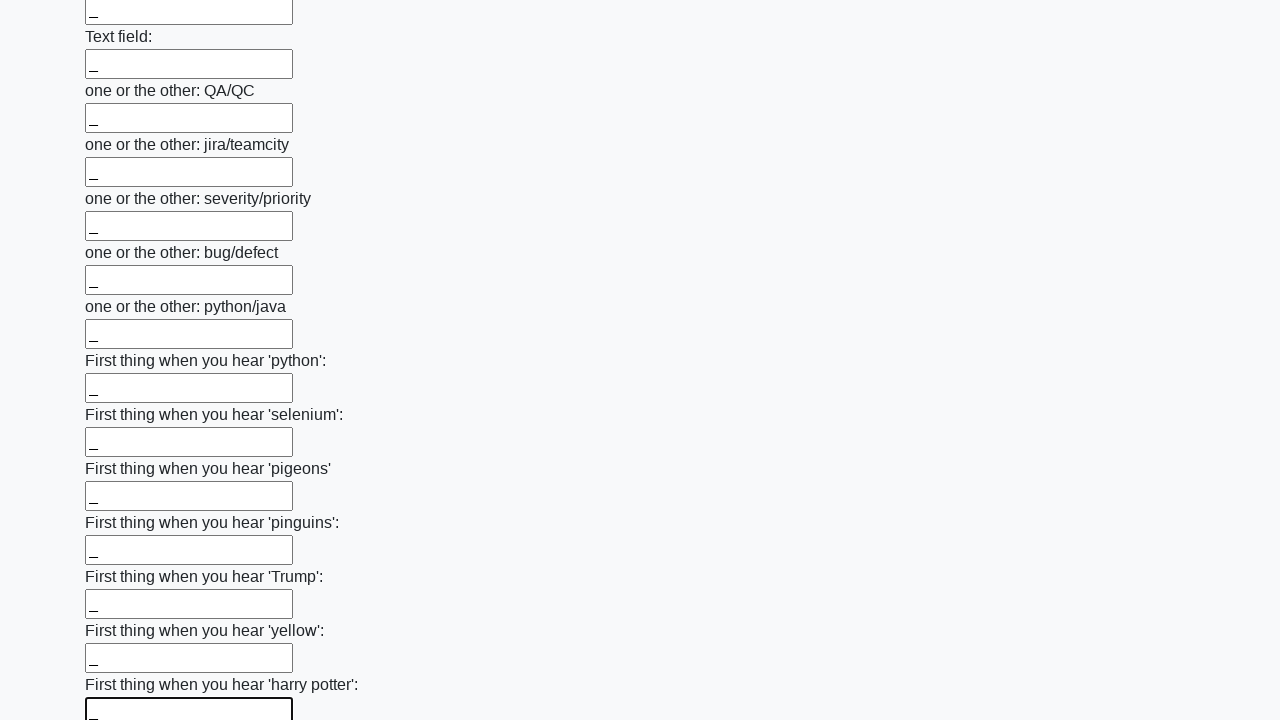

Filled input field with underscore character on input >> nth=99
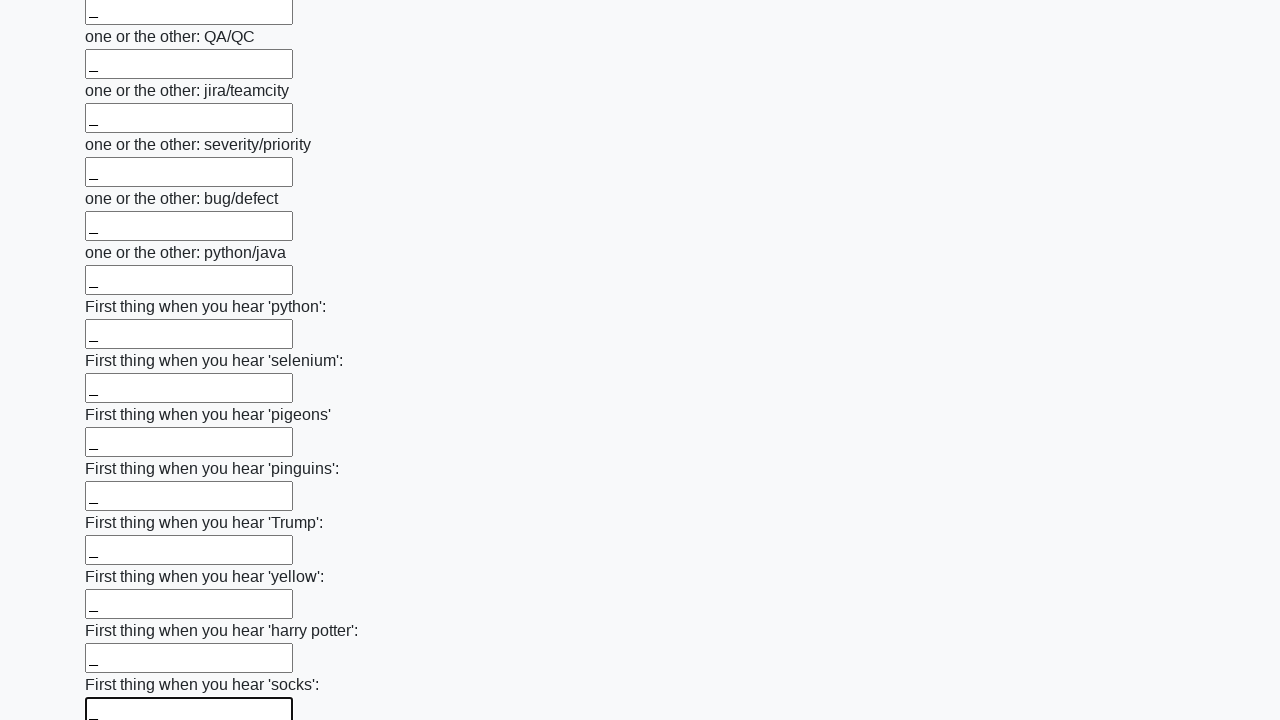

Clicked submit button to submit the form at (123, 611) on button.btn
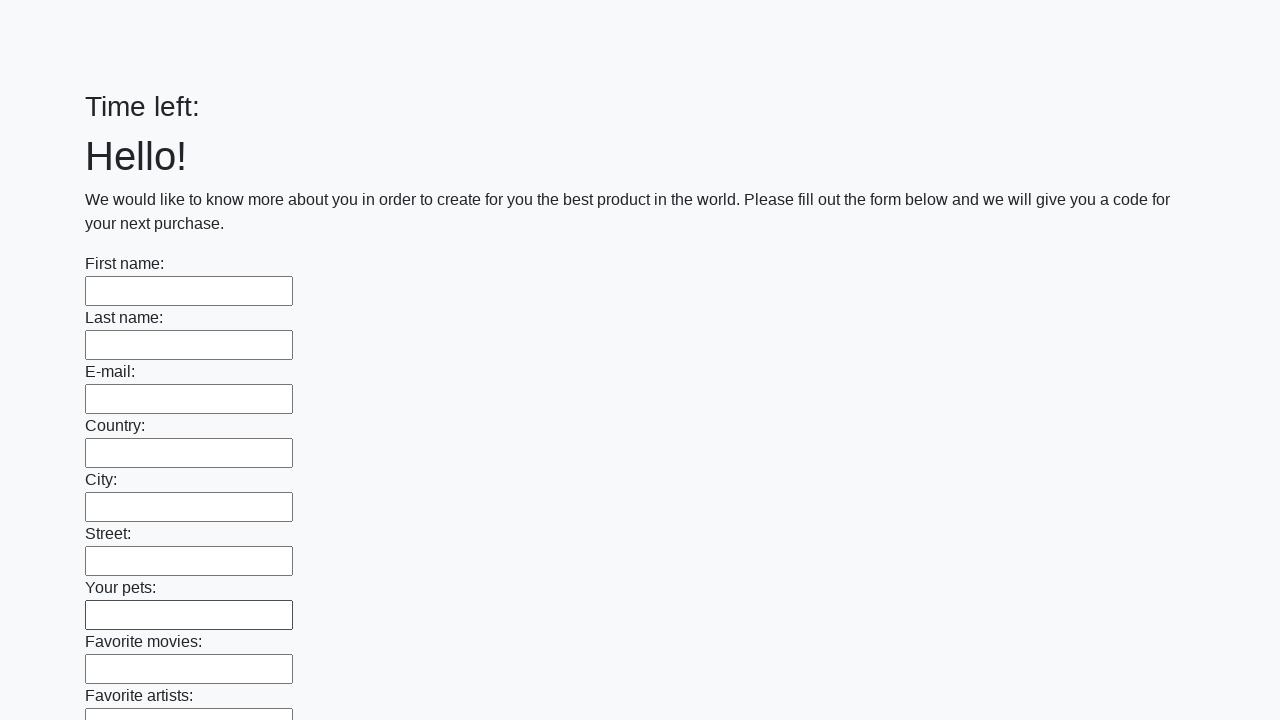

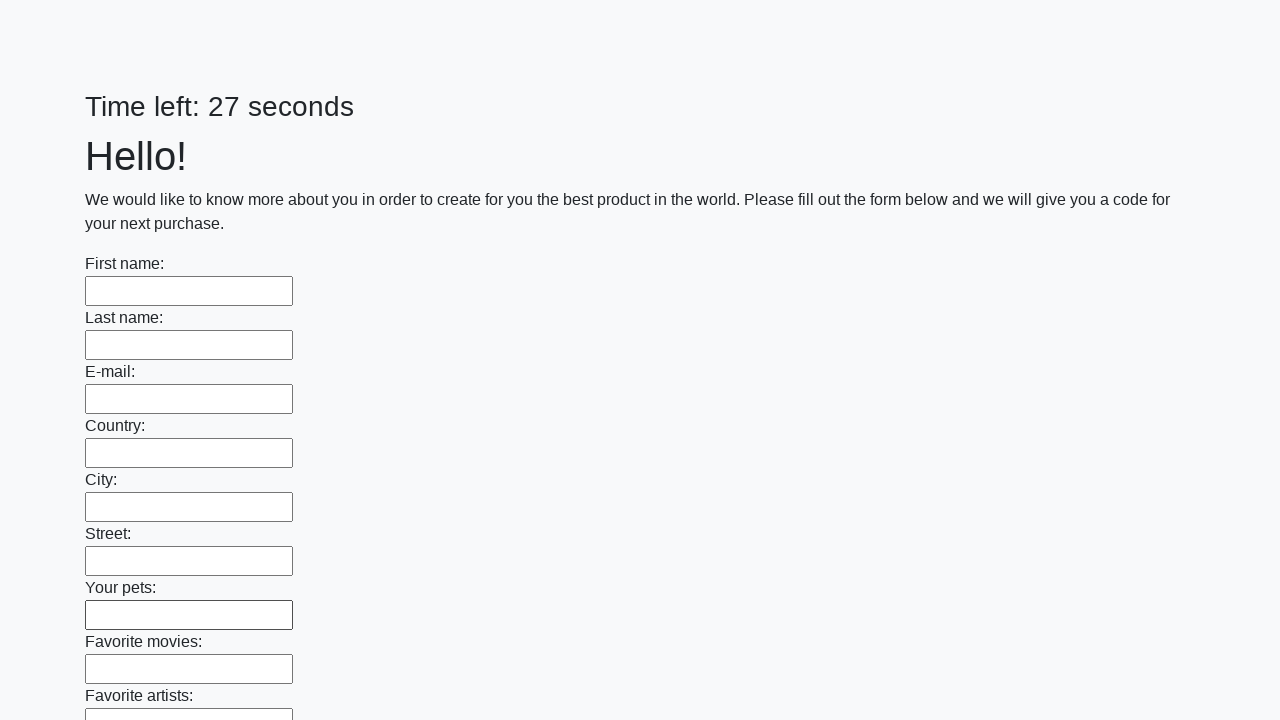